Tests a form submission workflow by filling out a user registration form with random data including first name, last name, email, gender selection, phone number, country dropdown, and programming checkbox, then submitting it. The test repeats this process 10 times with different random values.

Starting URL: https://form-bot-anvsystems.pages.dev/

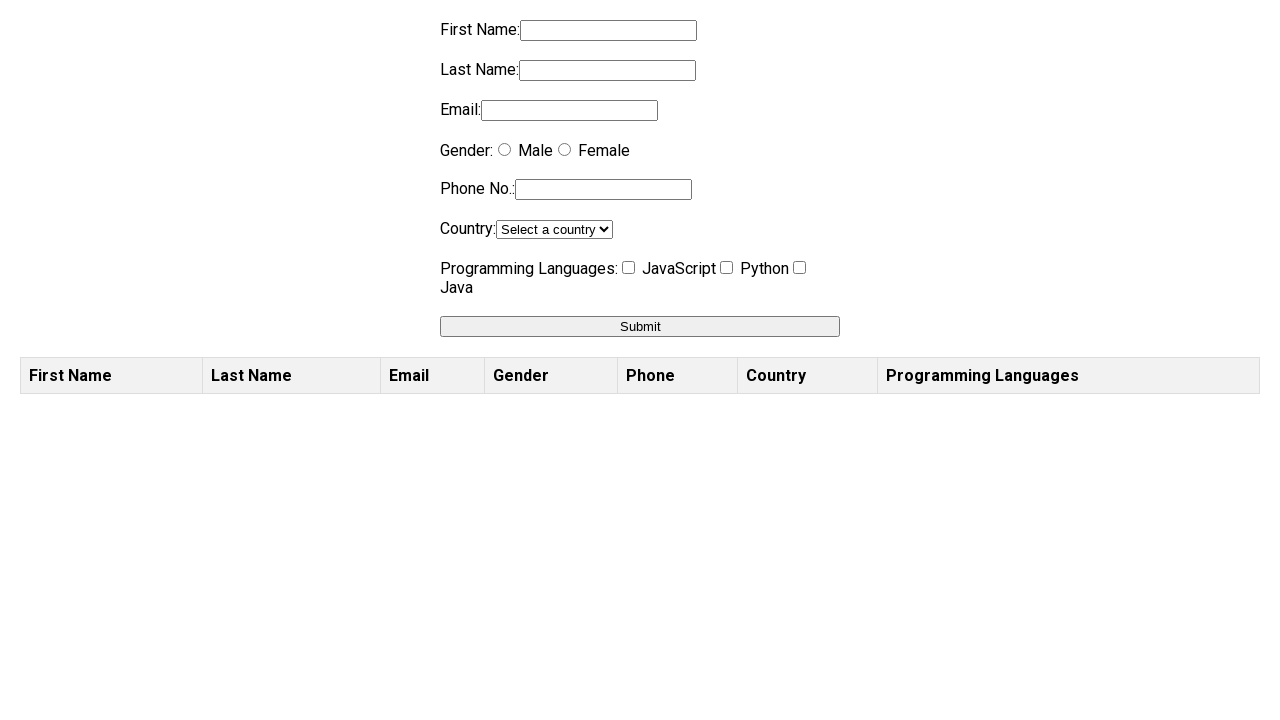

Filled first name field with 'b9242d16' on input[name='firstname']
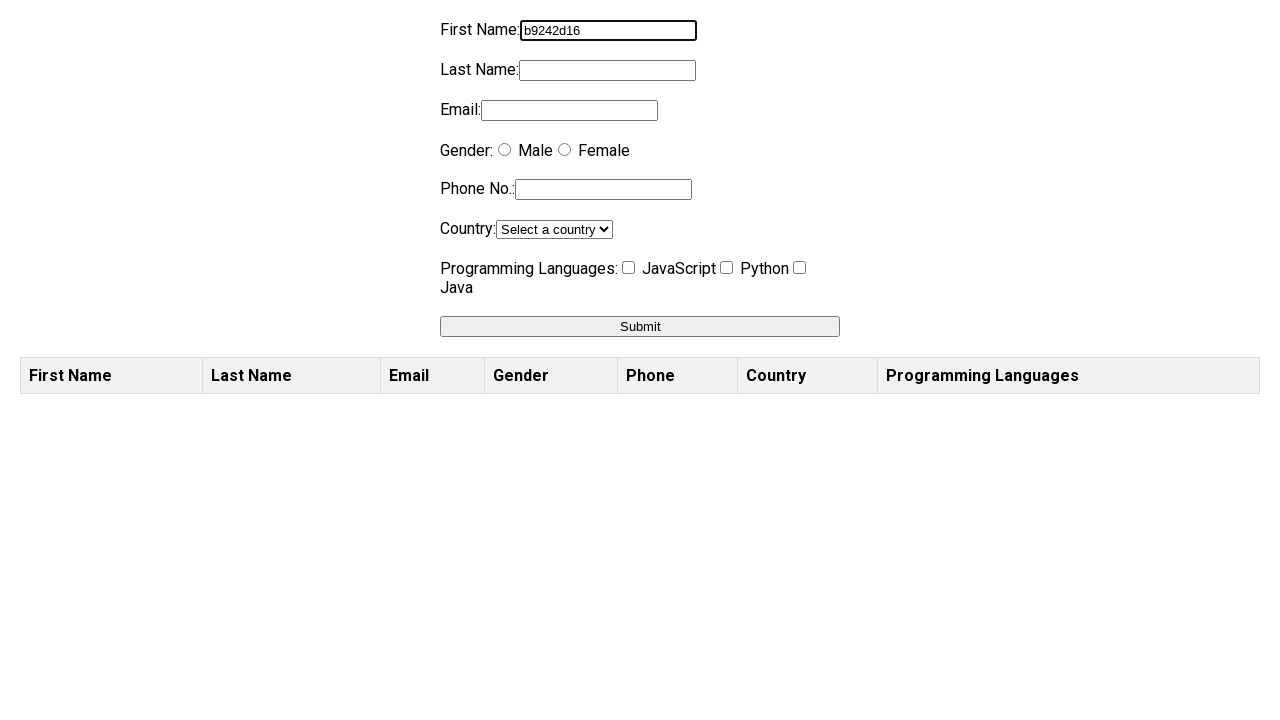

Filled last name field with '5cc5fee9' on input[name='lastname']
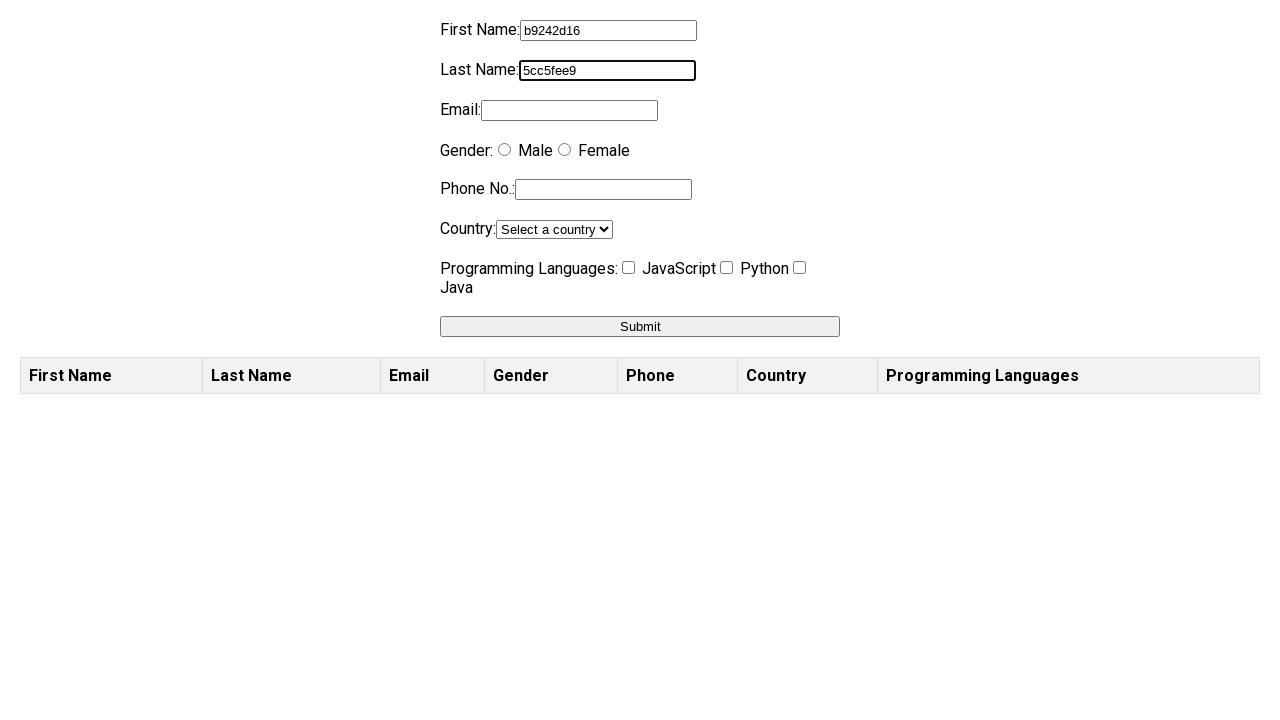

Filled email field with 'cb185eee@test.com' on input[name='email']
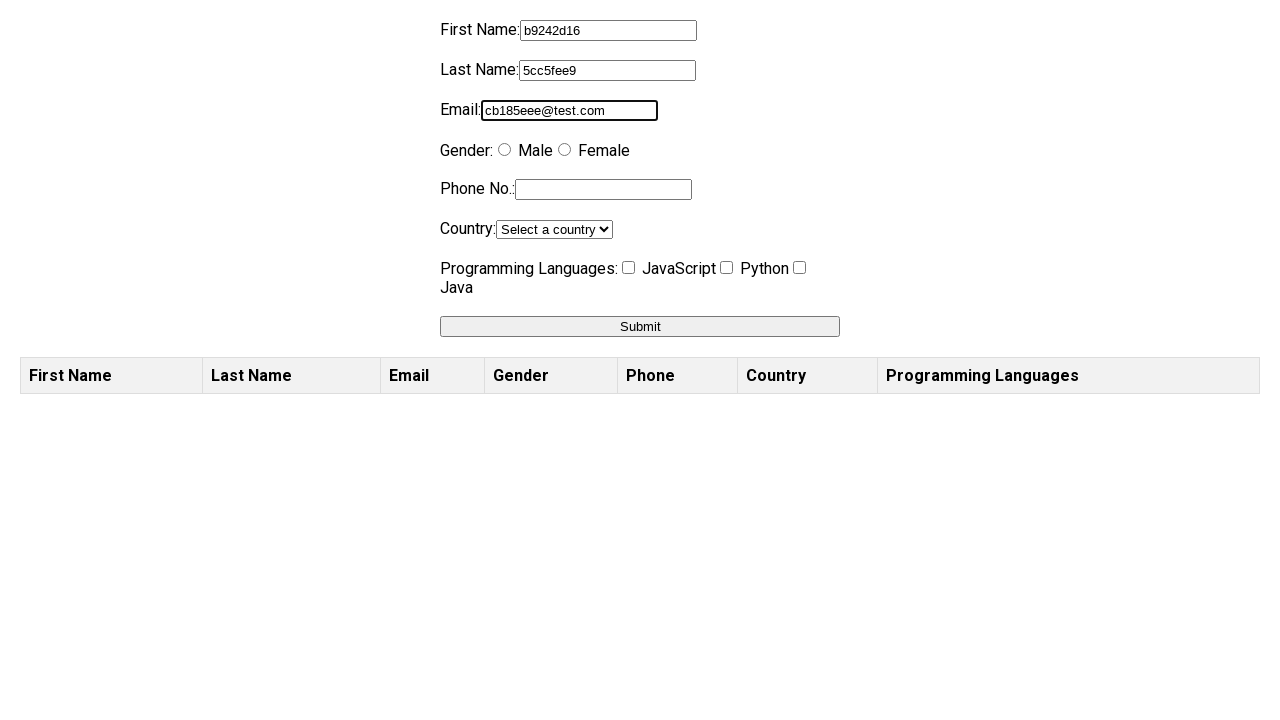

Selected female gender radio button at (564, 150) on input[value='female']
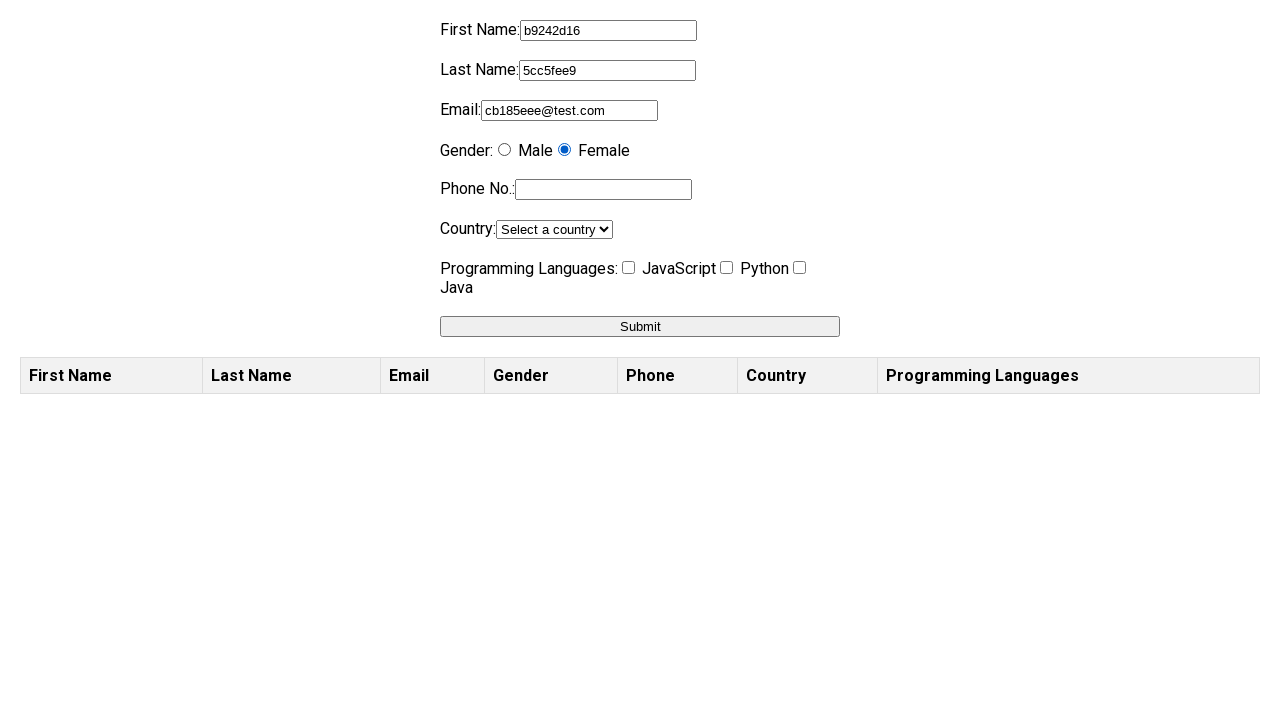

Filled phone number field with '57aea255b5' on input[name='phone']
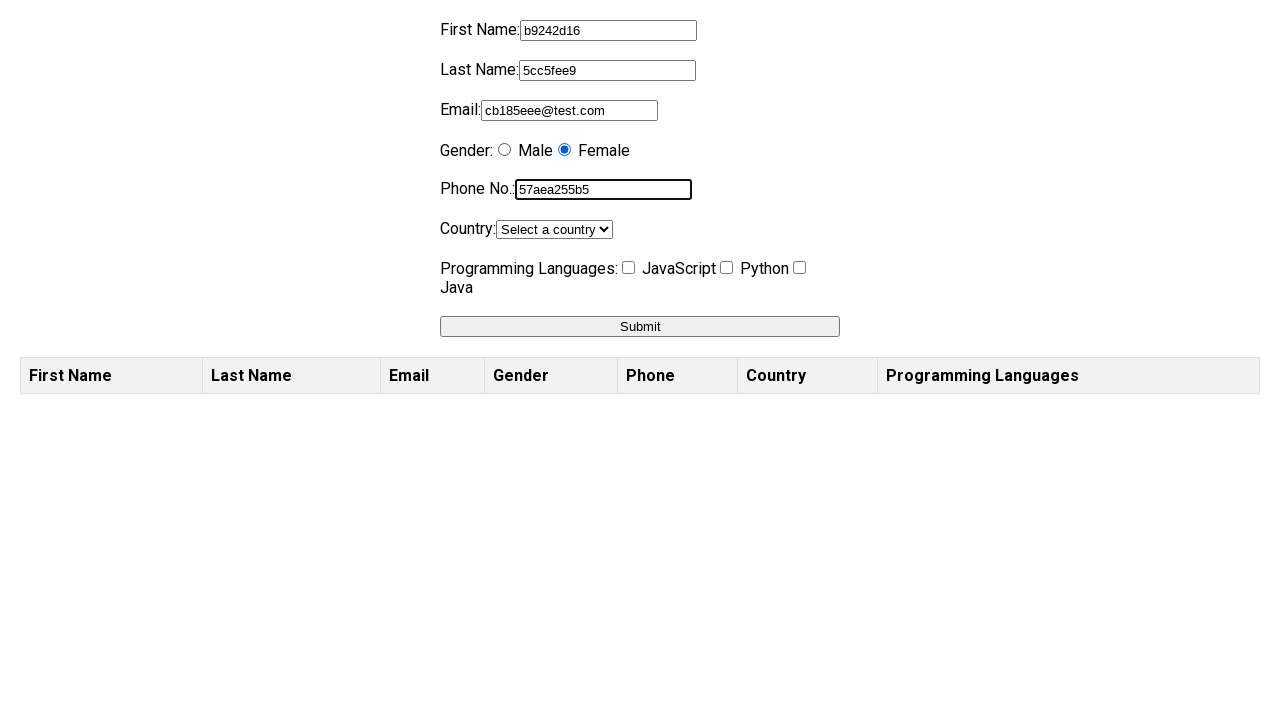

Selected India from country dropdown on select[name='country']
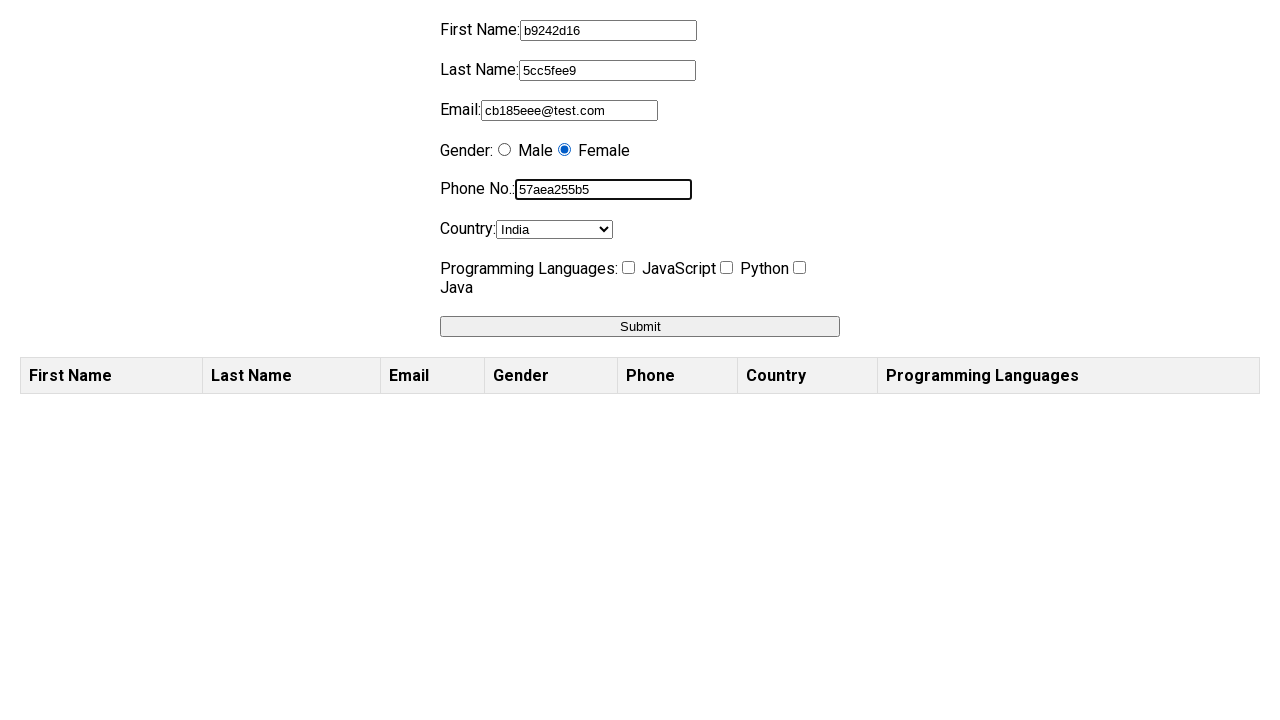

Checked programming checkbox at (628, 268) on input[name='programming']
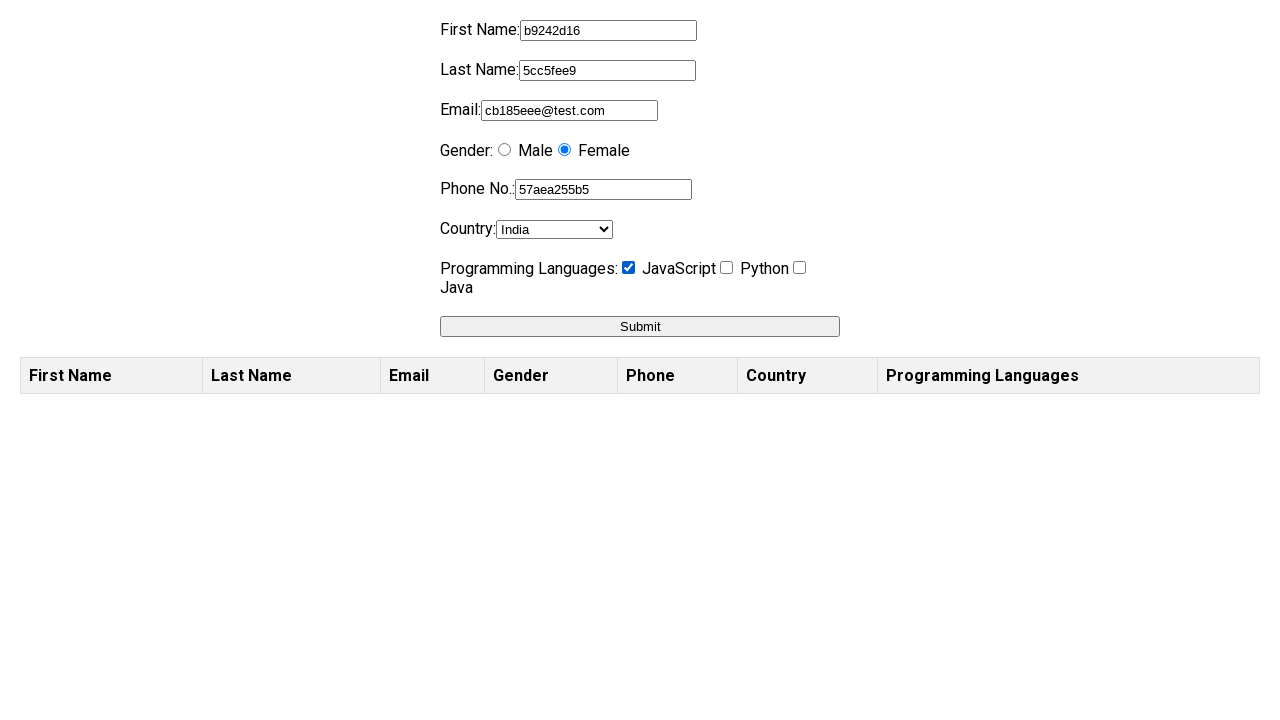

Clicked submit button (iteration 1/10) at (640, 326) on button
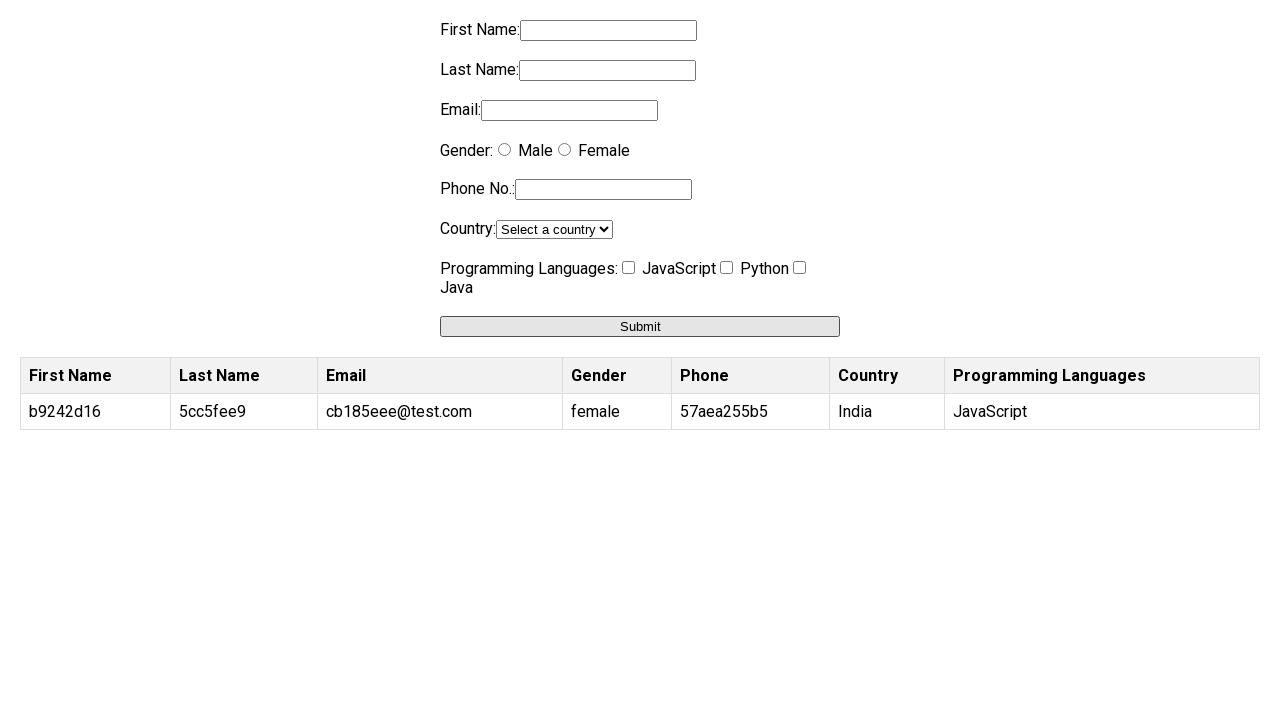

Waited 500ms for form to reset before next iteration
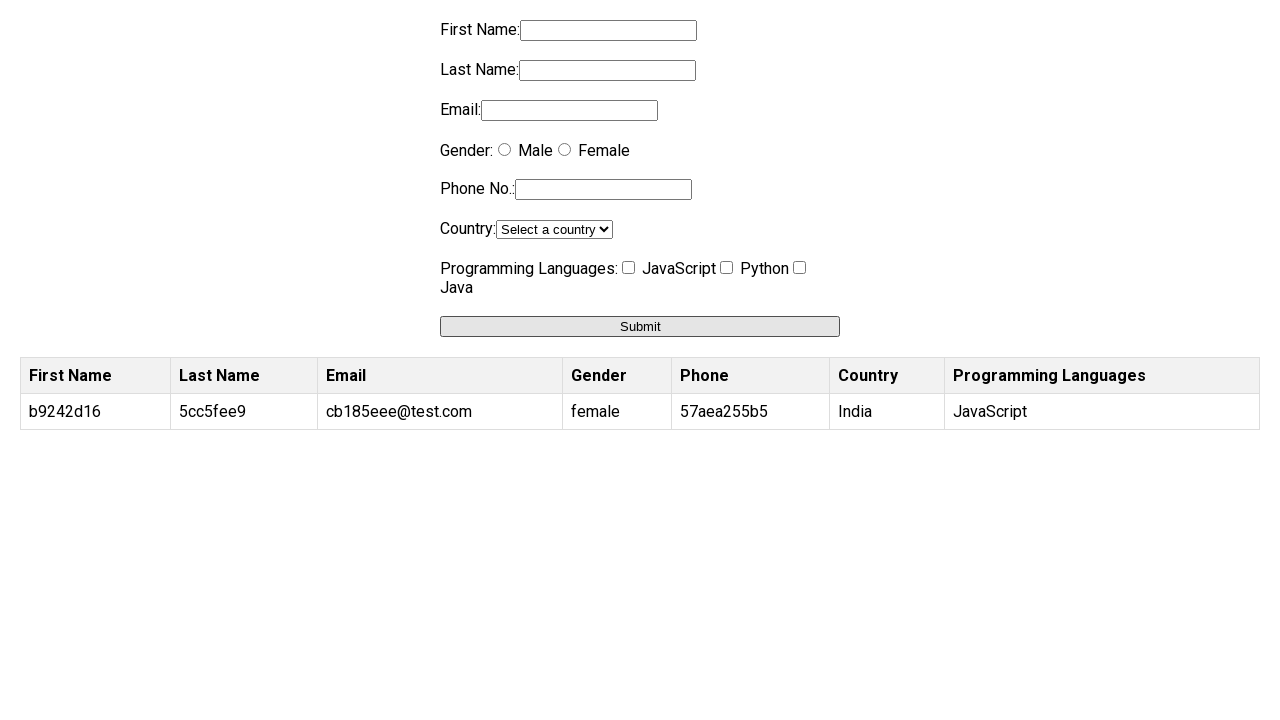

Filled first name field with 'b3a23195' on input[name='firstname']
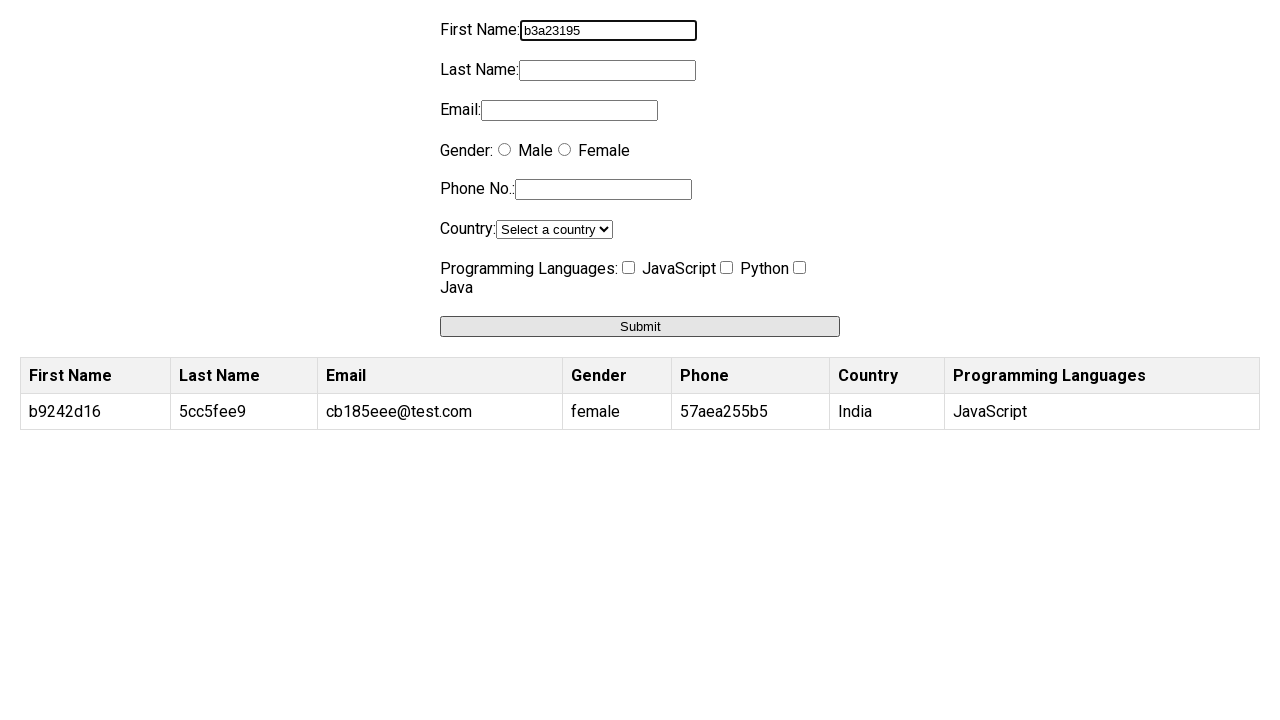

Filled last name field with '92882f7b' on input[name='lastname']
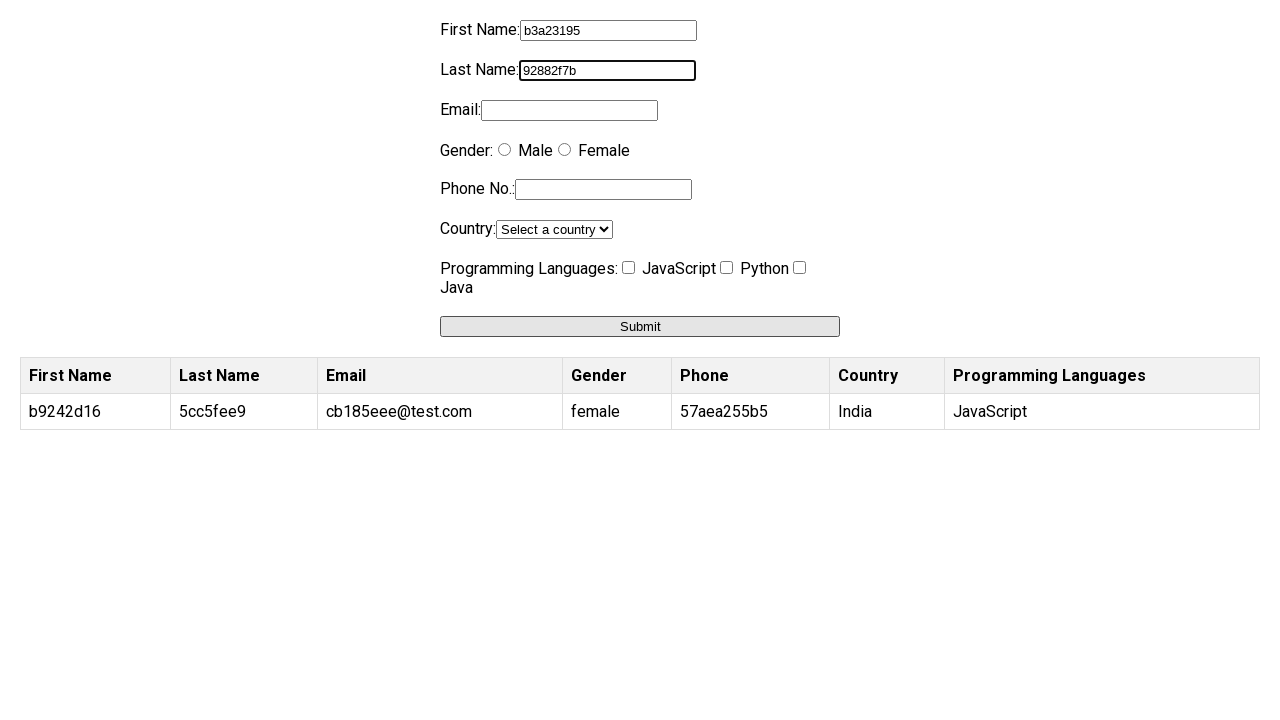

Filled email field with '1fef8361@test.com' on input[name='email']
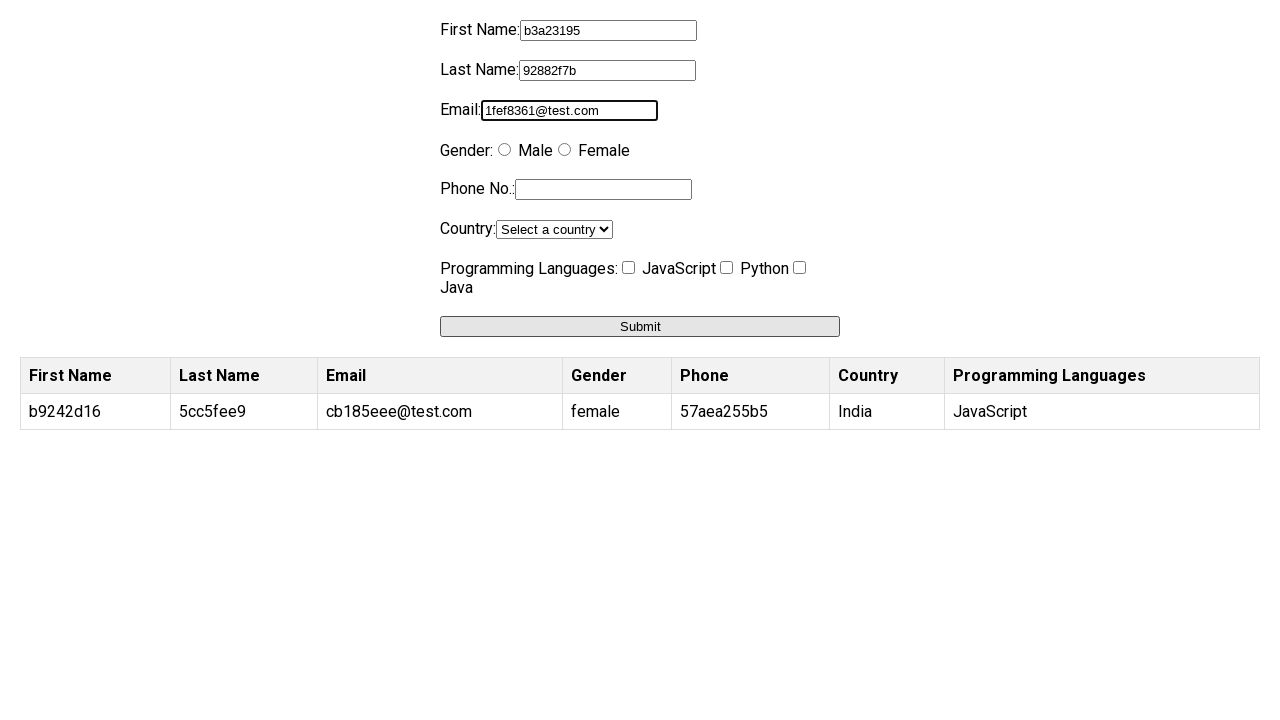

Selected female gender radio button at (564, 150) on input[value='female']
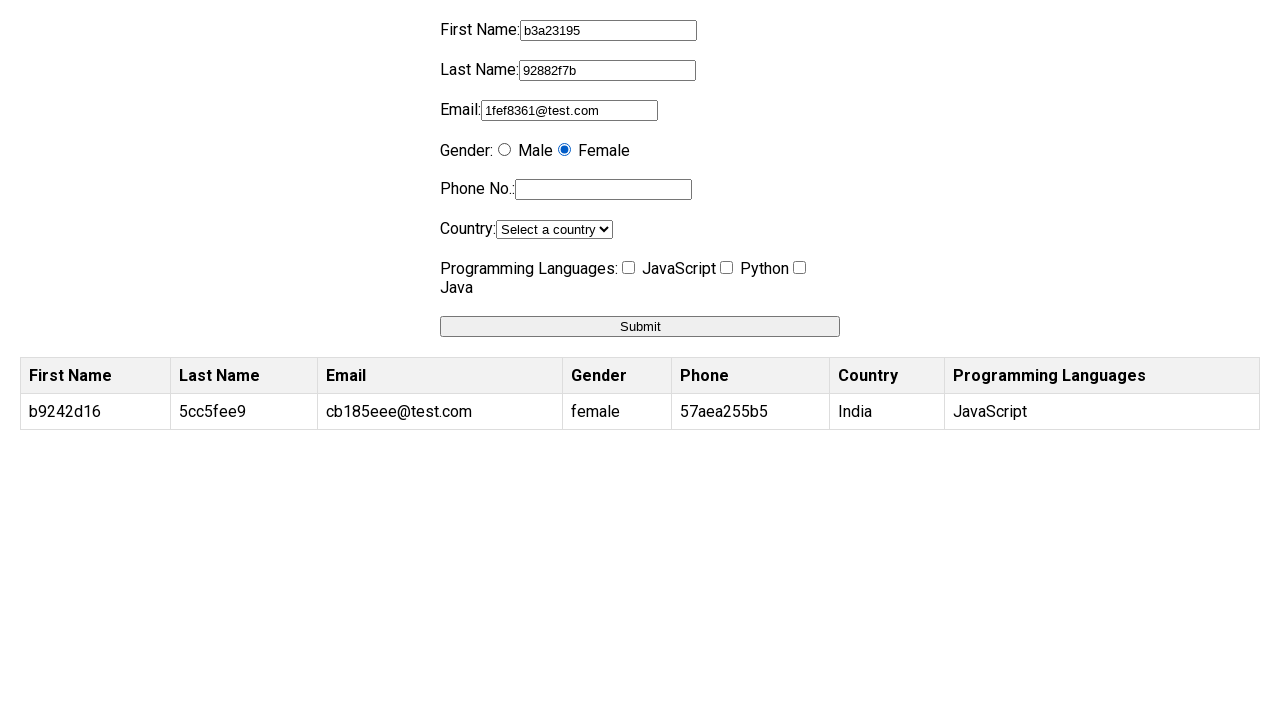

Filled phone number field with '0d1a6af23f' on input[name='phone']
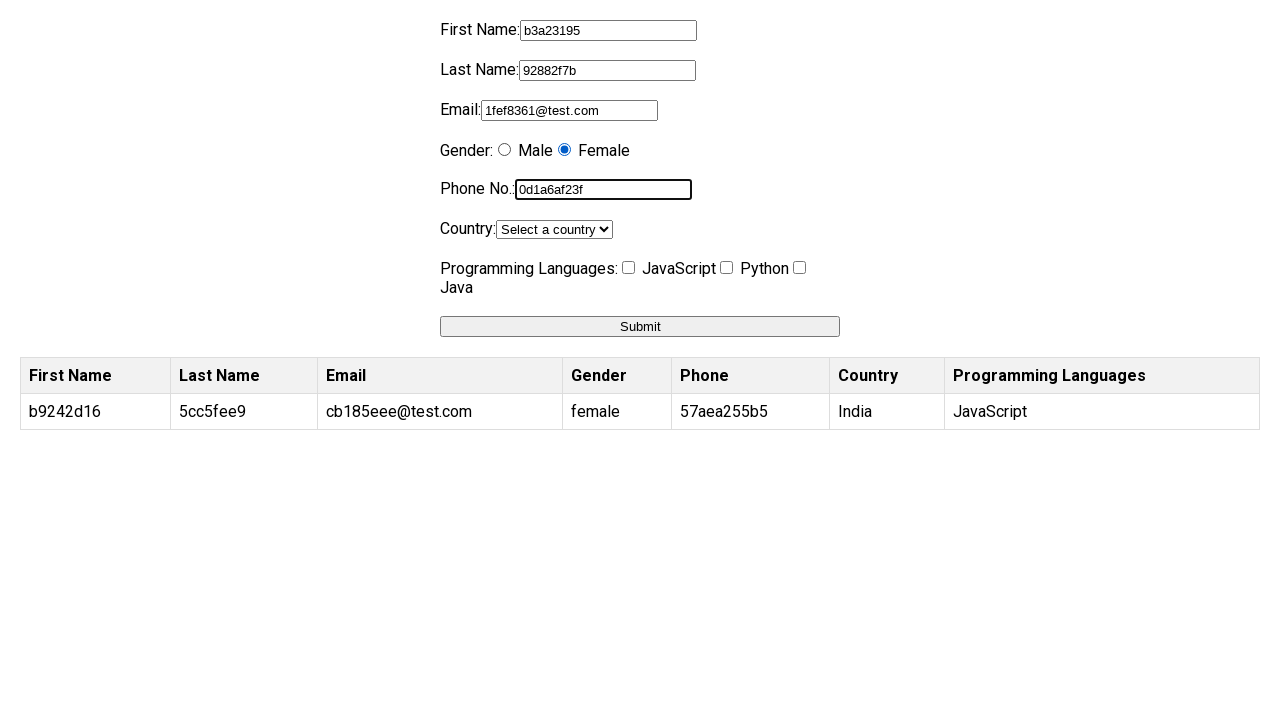

Selected India from country dropdown on select[name='country']
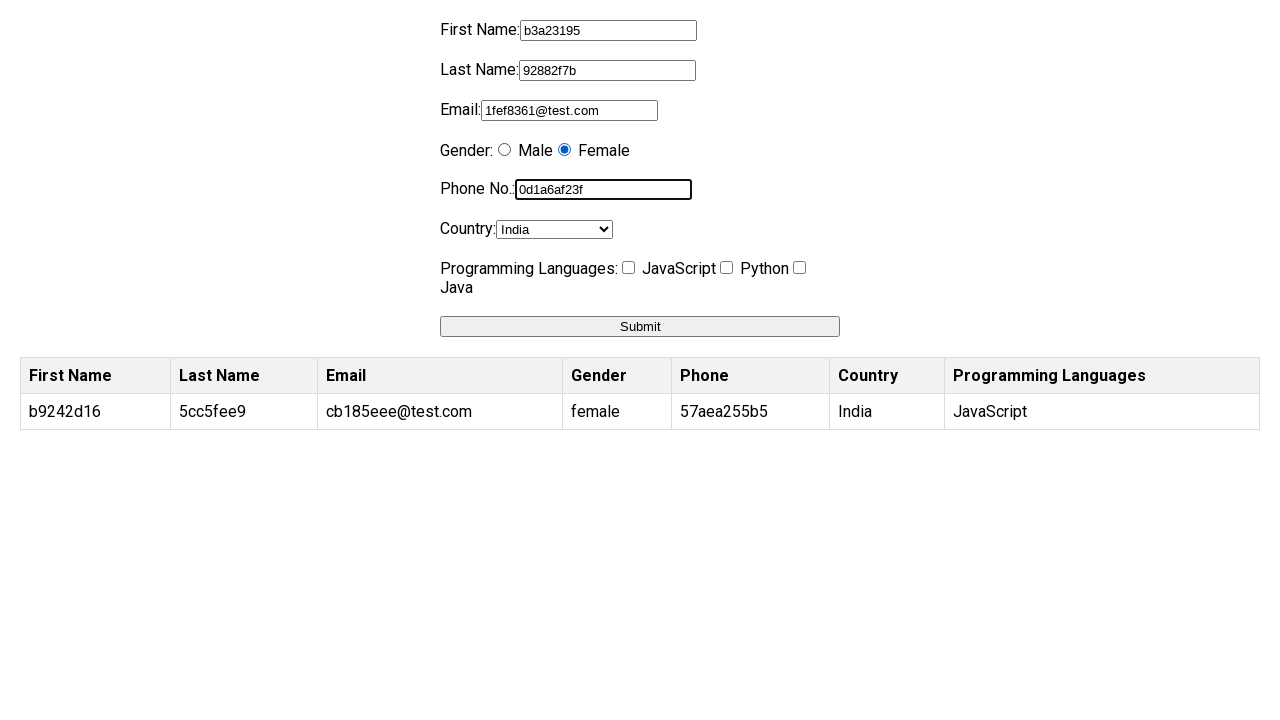

Checked programming checkbox at (628, 268) on input[name='programming']
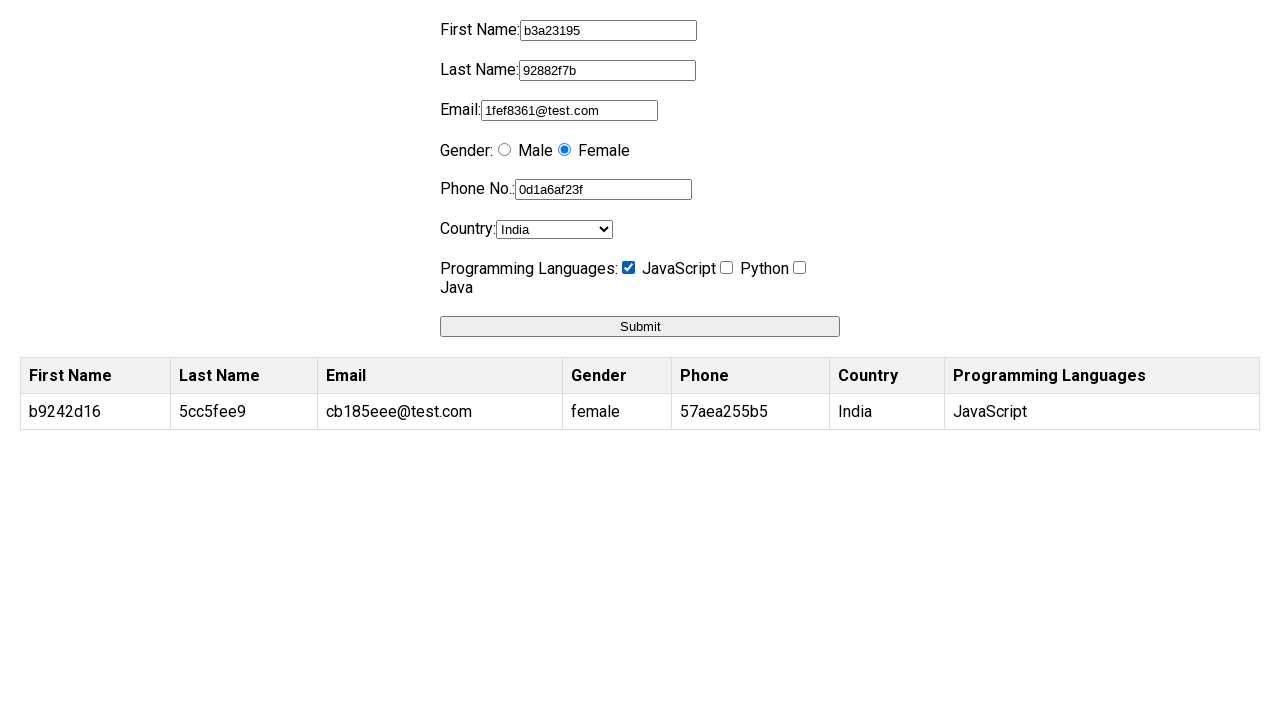

Clicked submit button (iteration 2/10) at (640, 326) on button
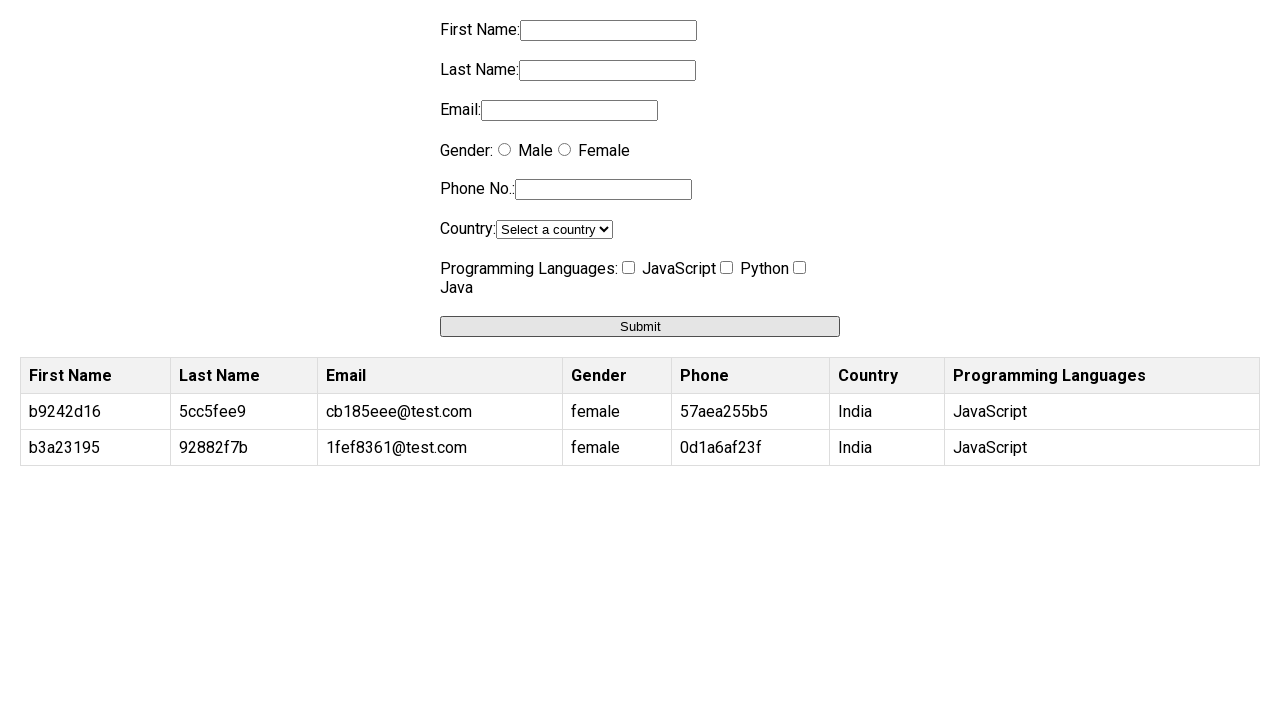

Waited 500ms for form to reset before next iteration
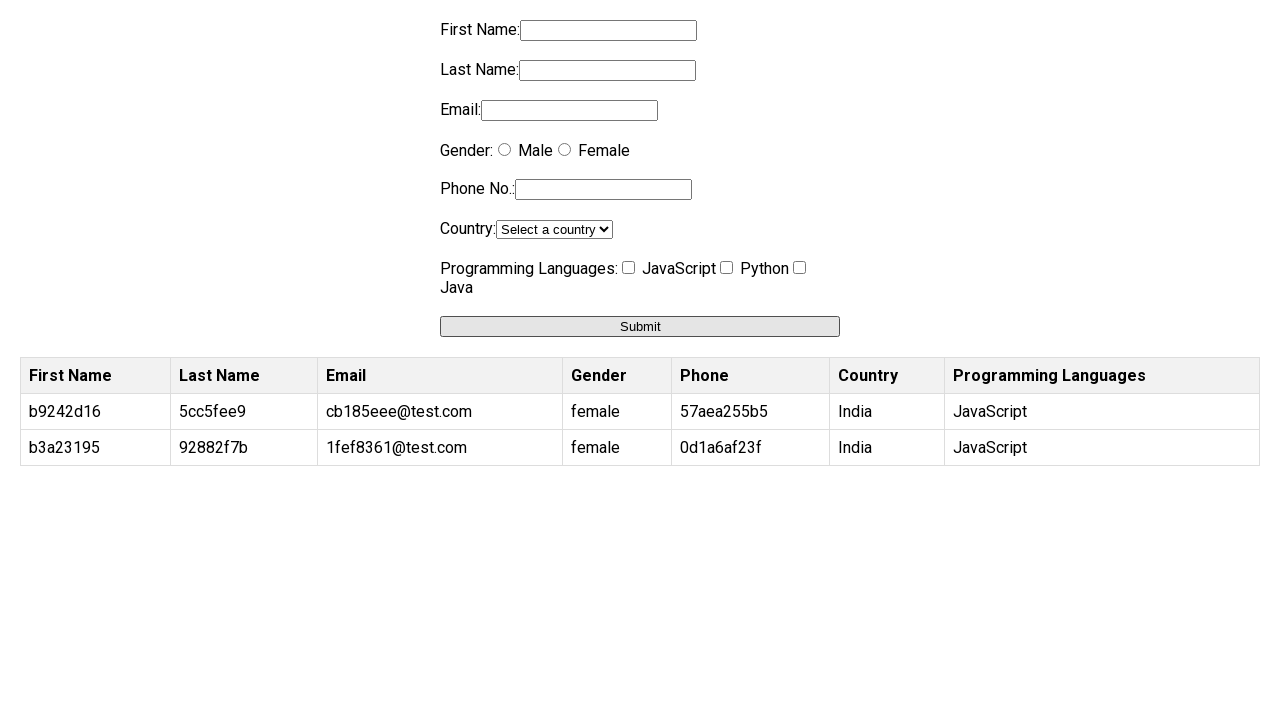

Filled first name field with '26c20153' on input[name='firstname']
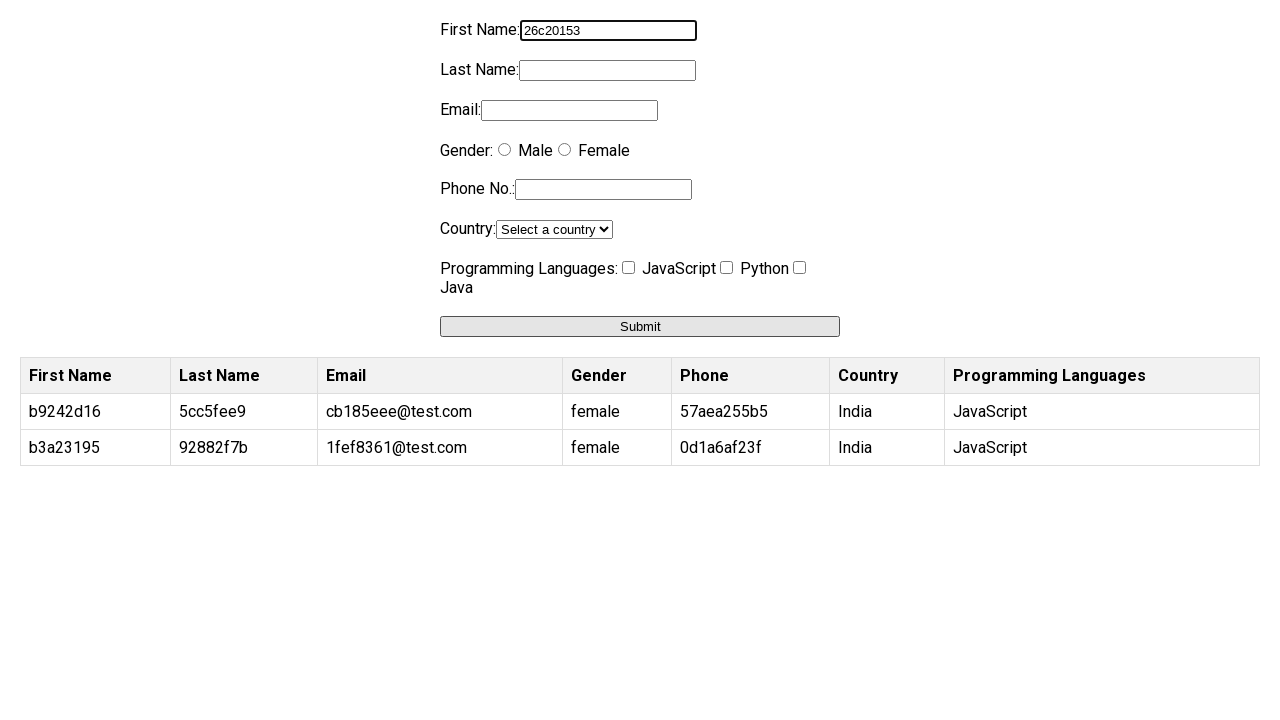

Filled last name field with '90f89294' on input[name='lastname']
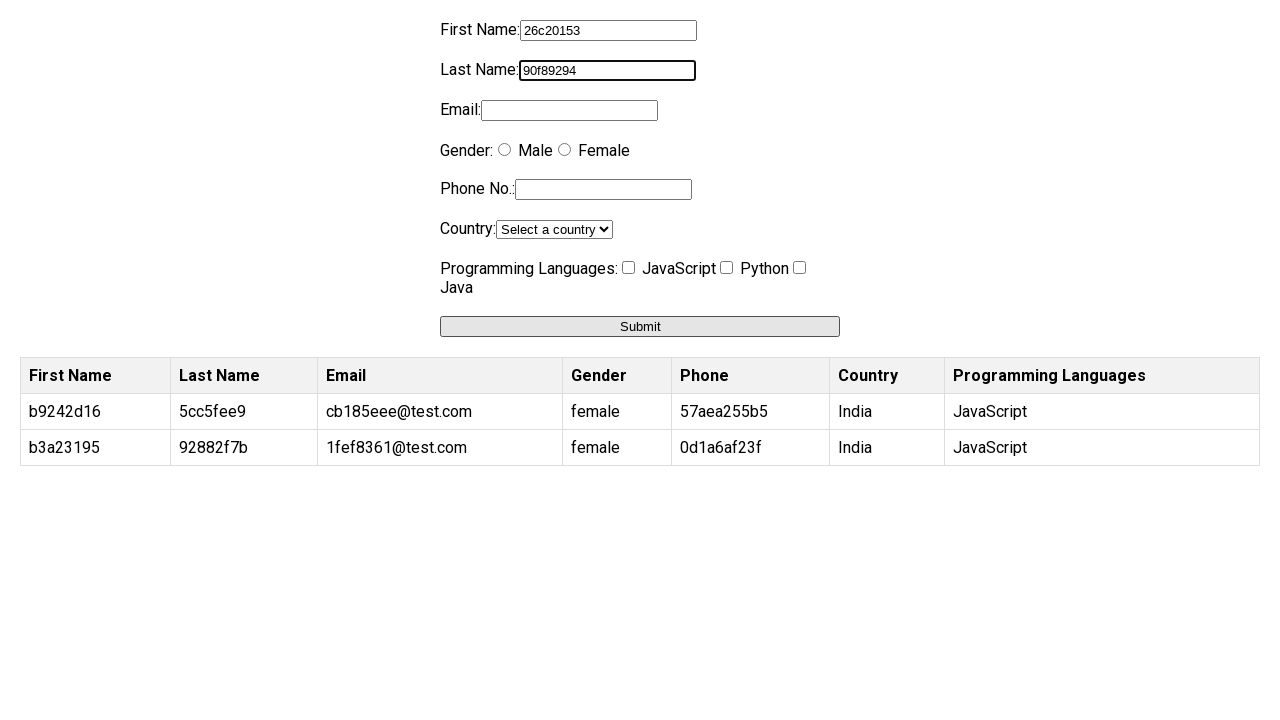

Filled email field with '61f67afc@test.com' on input[name='email']
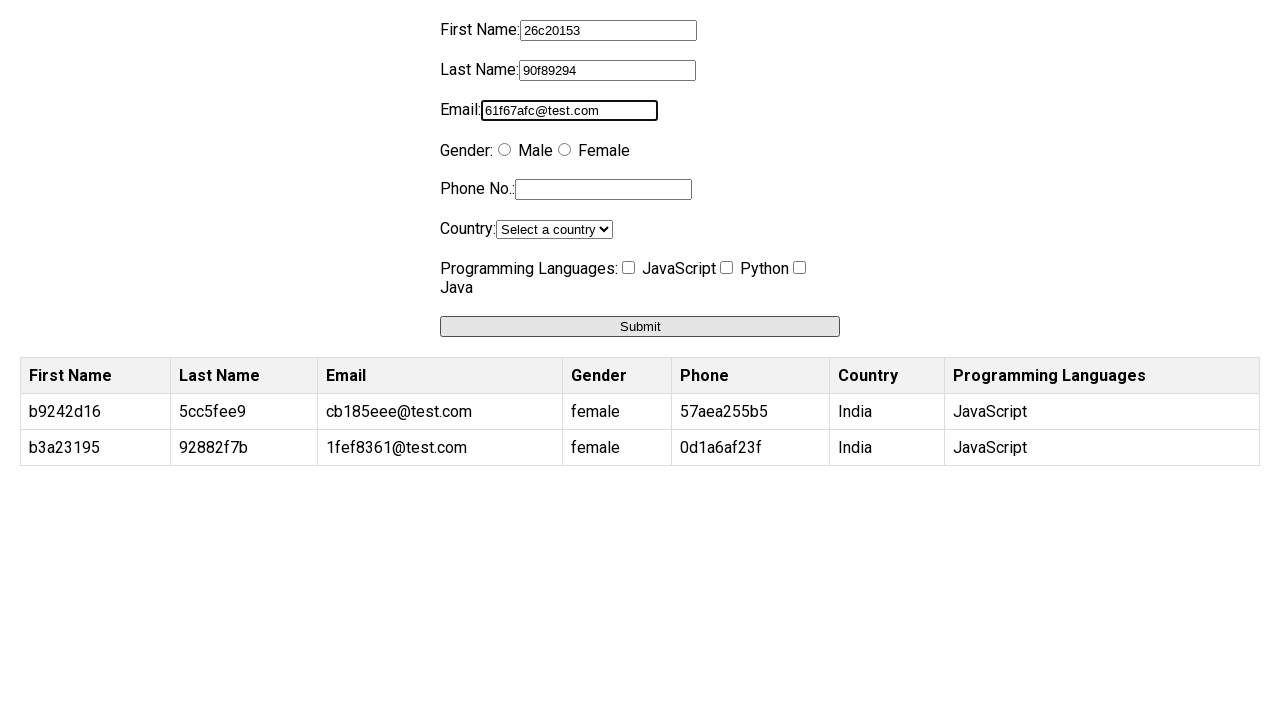

Selected female gender radio button at (564, 150) on input[value='female']
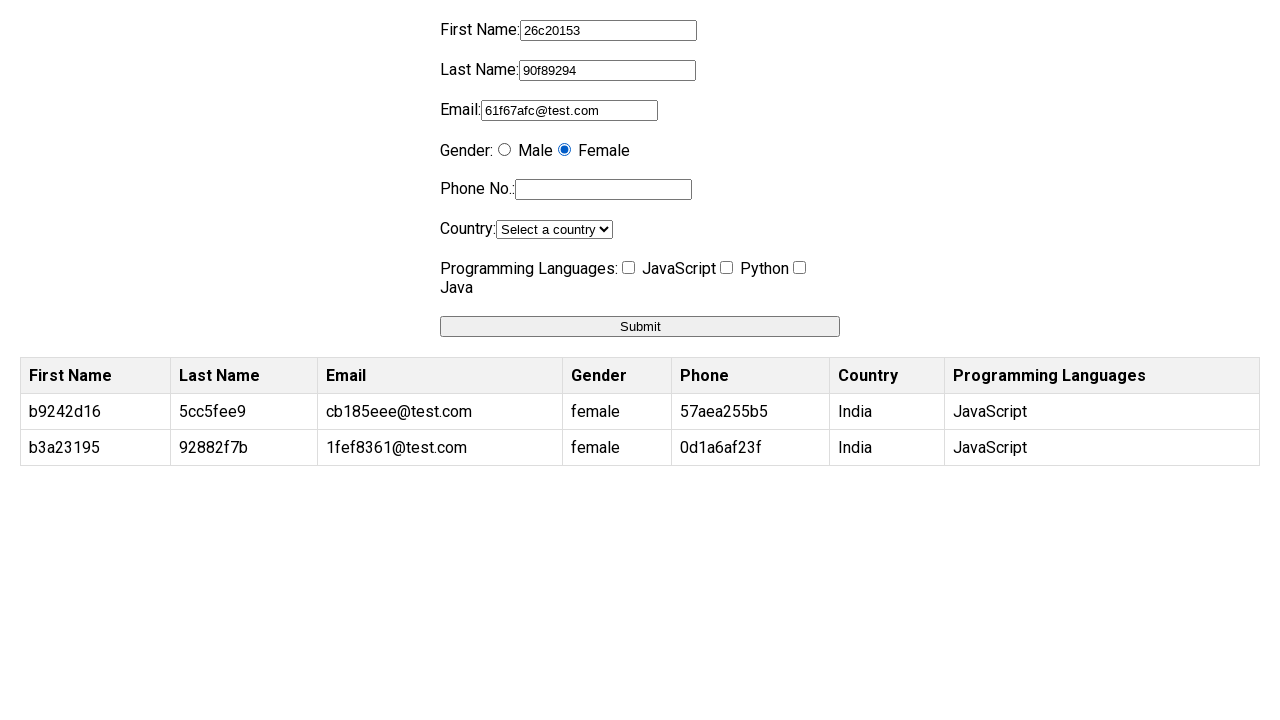

Filled phone number field with 'fd2c85ad2a' on input[name='phone']
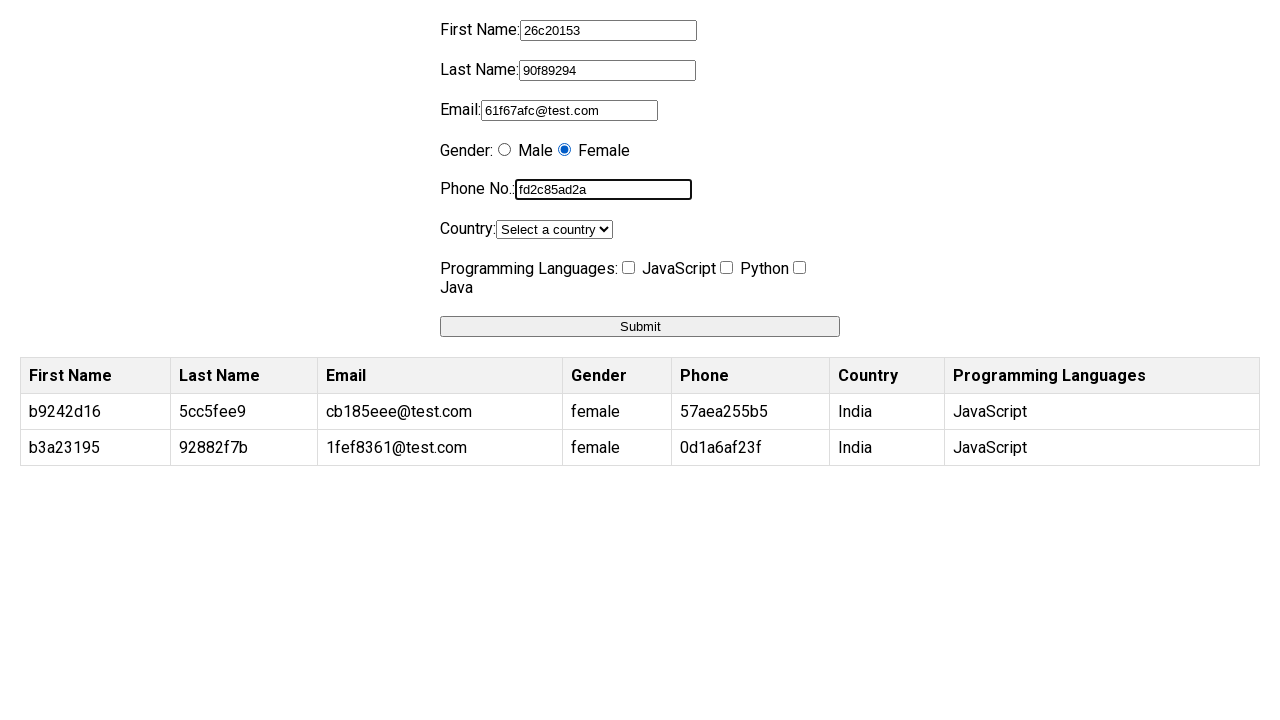

Selected India from country dropdown on select[name='country']
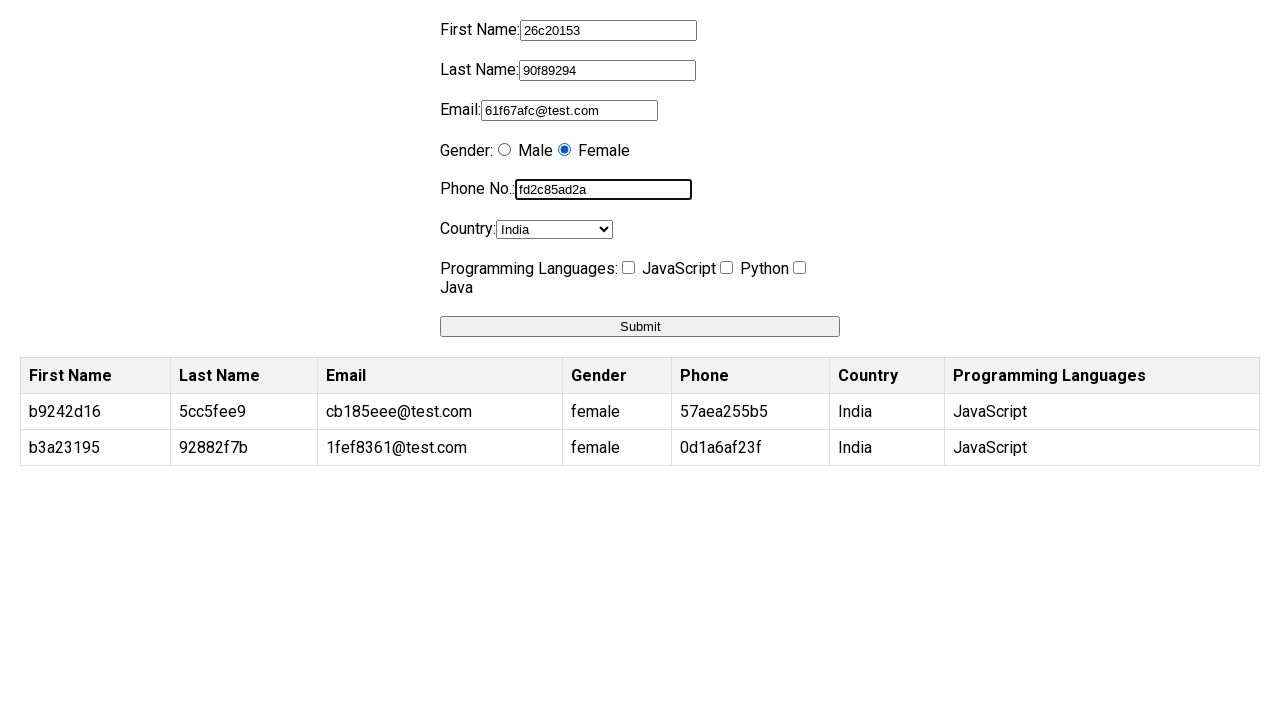

Checked programming checkbox at (628, 268) on input[name='programming']
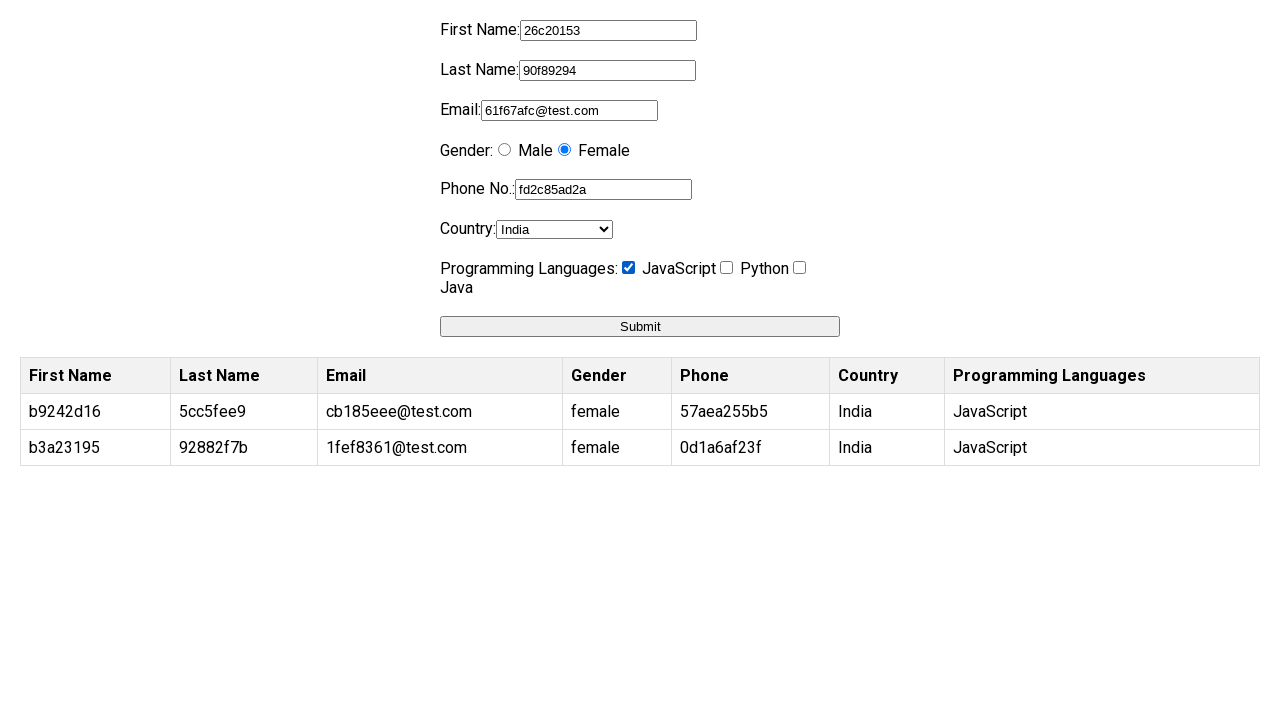

Clicked submit button (iteration 3/10) at (640, 326) on button
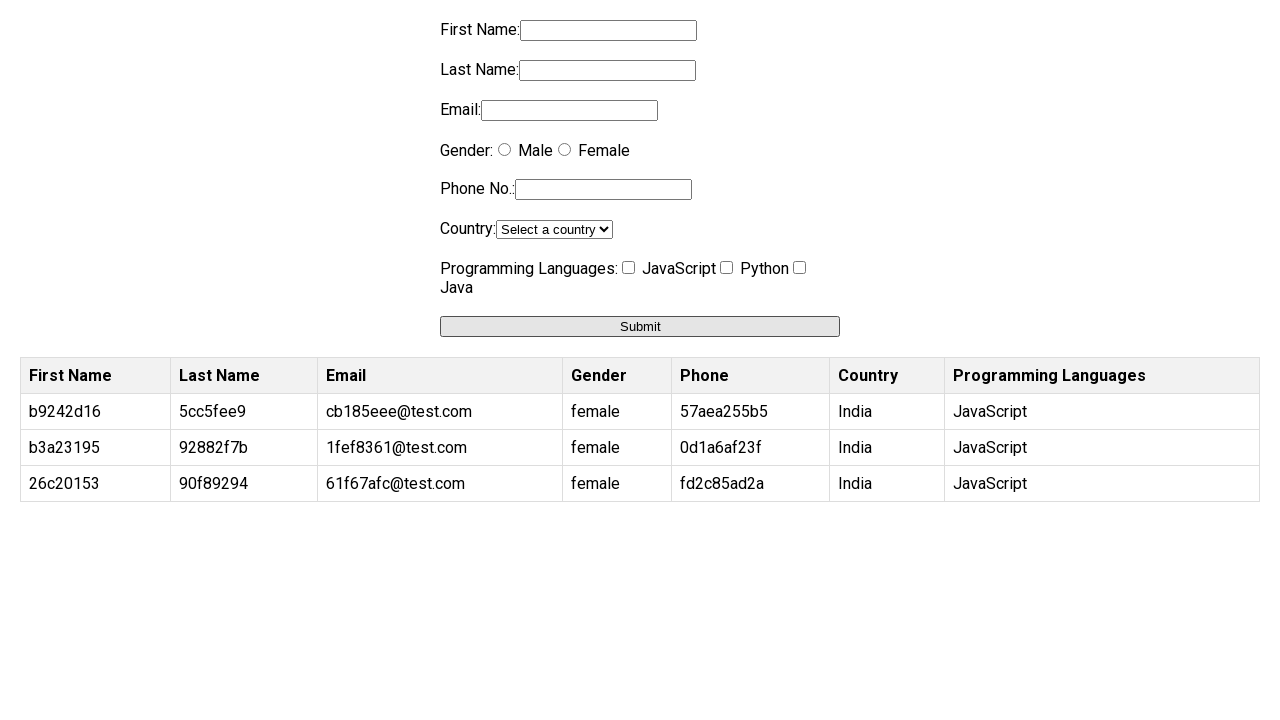

Waited 500ms for form to reset before next iteration
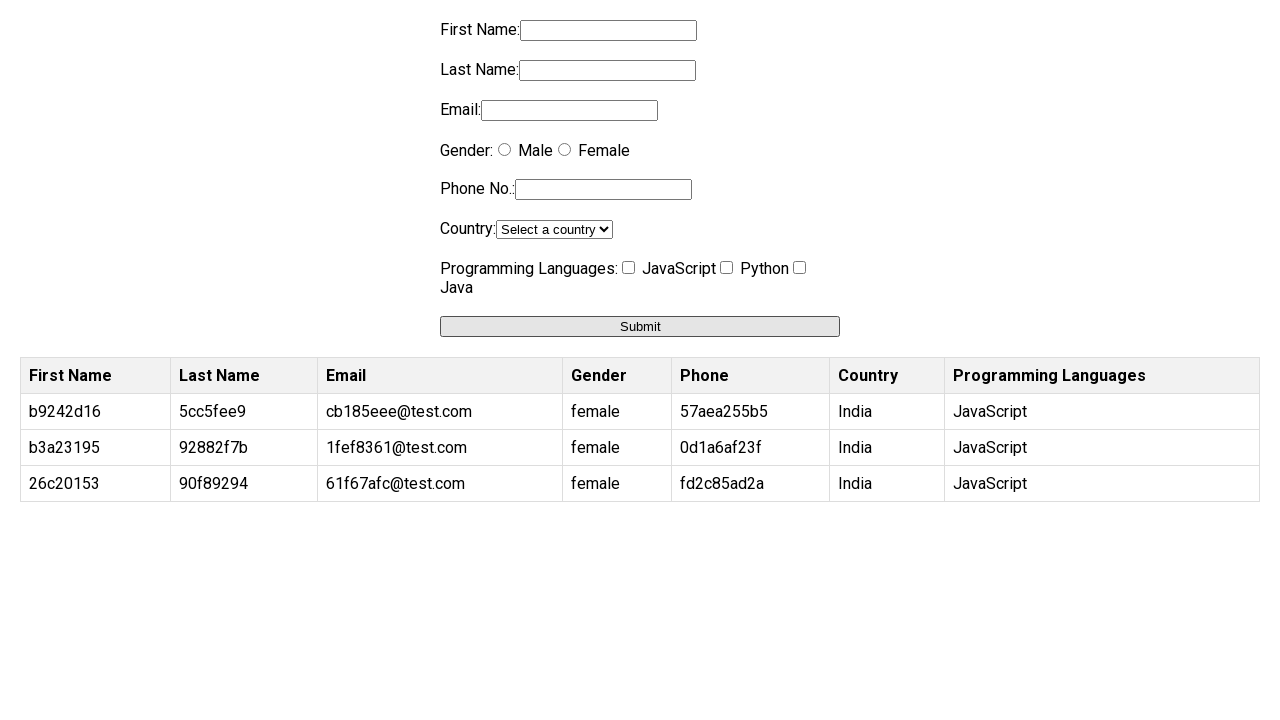

Filled first name field with '9a0f7394' on input[name='firstname']
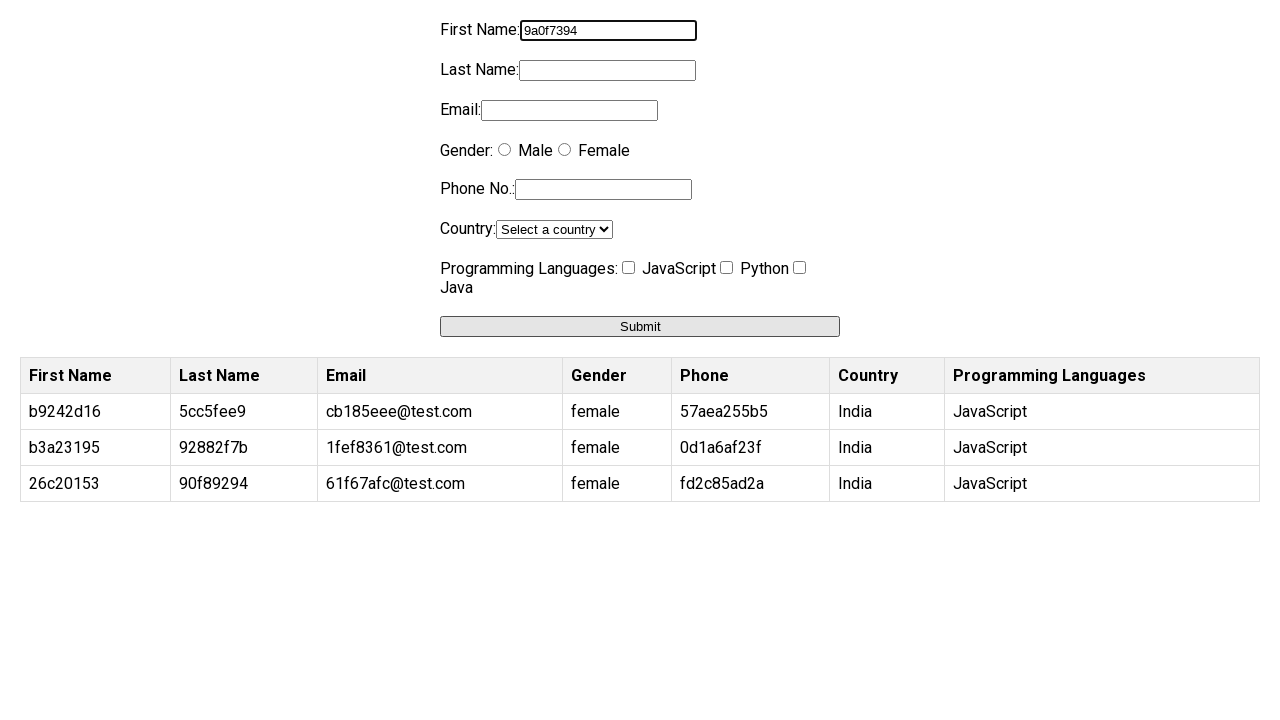

Filled last name field with '371b7d15' on input[name='lastname']
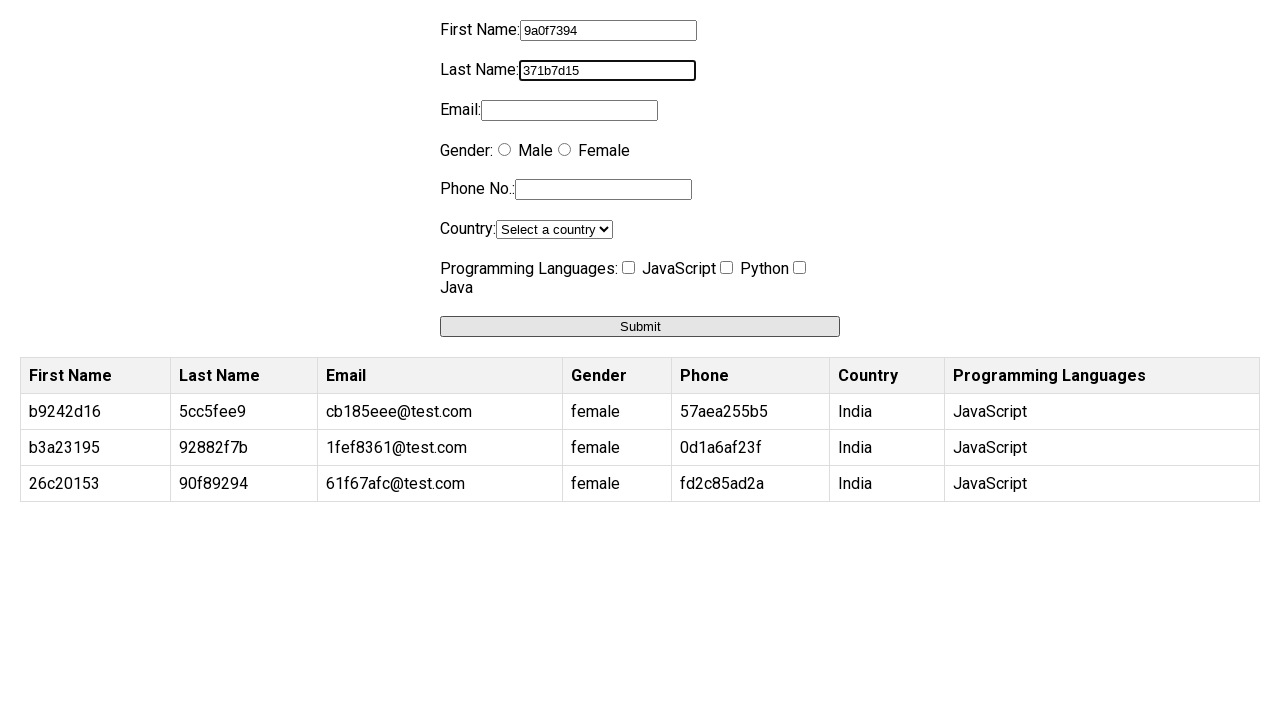

Filled email field with '1d776787@test.com' on input[name='email']
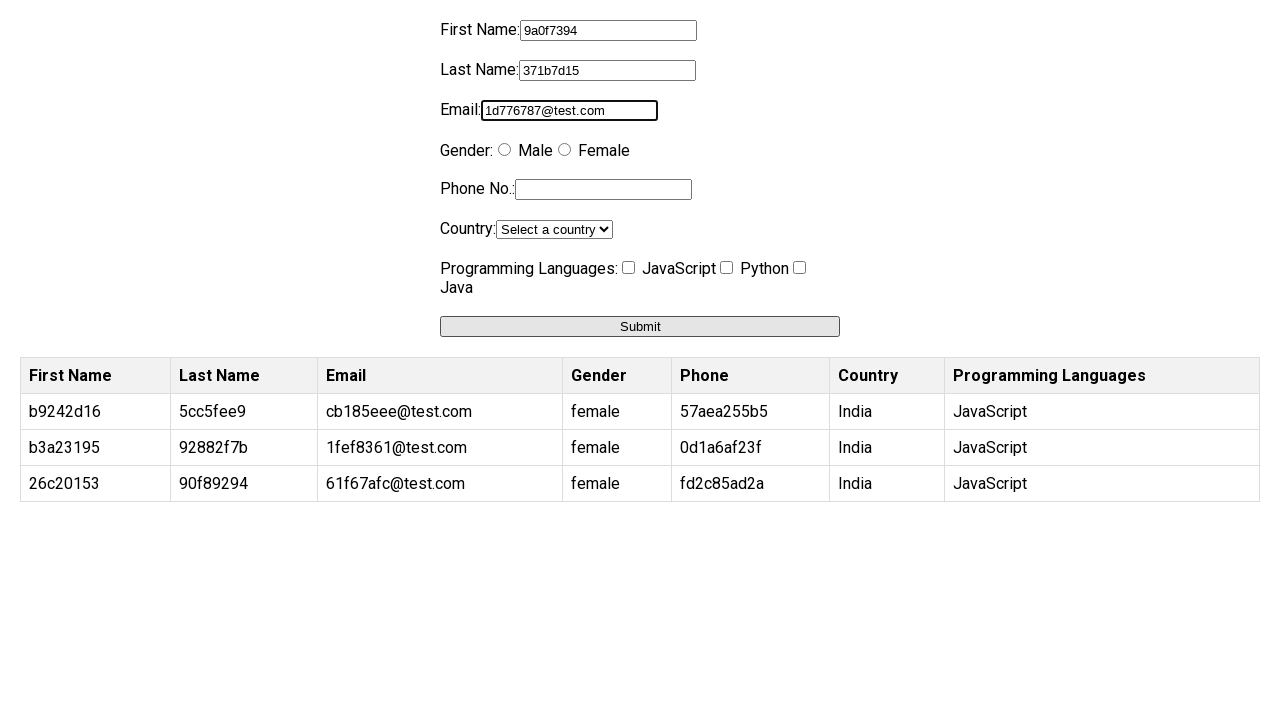

Selected female gender radio button at (564, 150) on input[value='female']
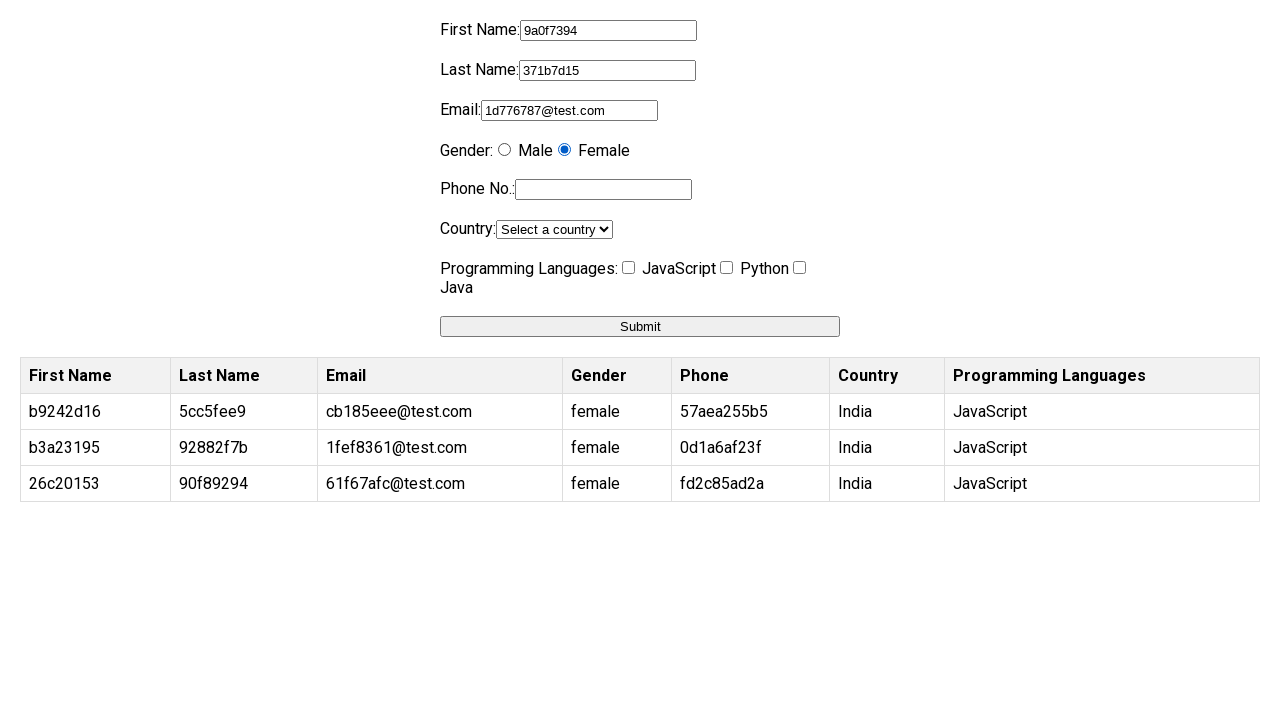

Filled phone number field with 'bcec722e6e' on input[name='phone']
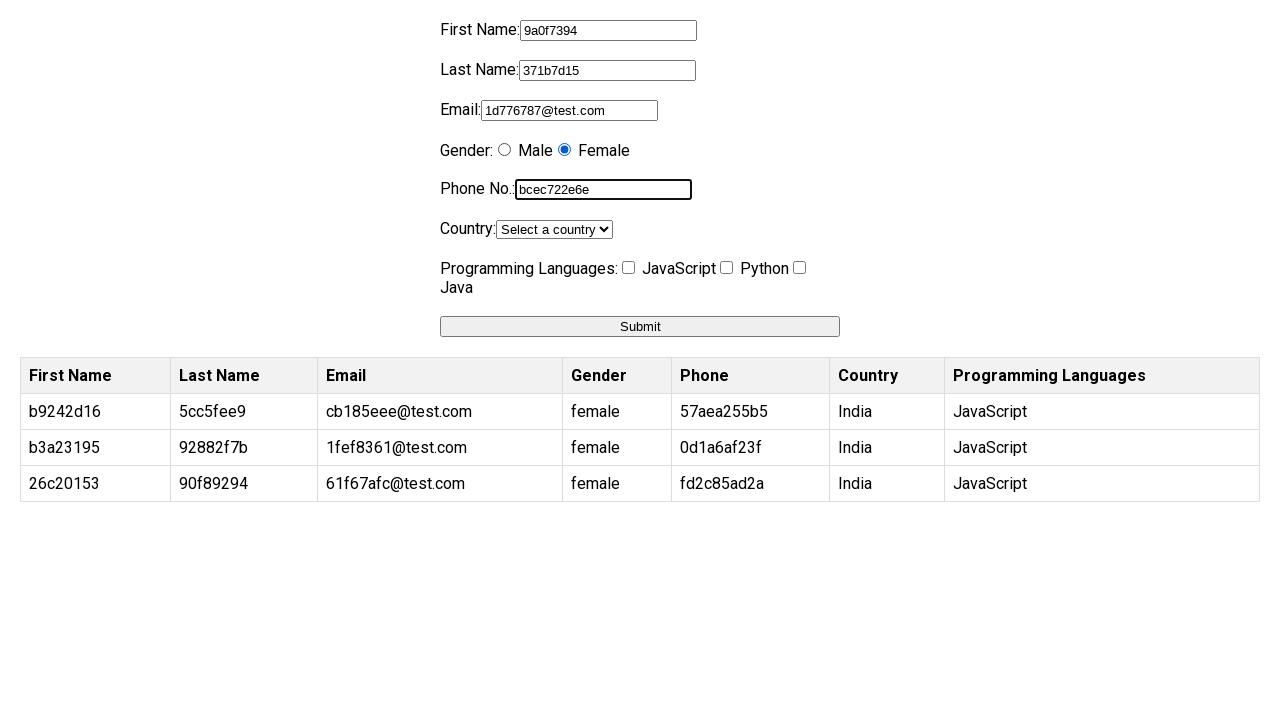

Selected India from country dropdown on select[name='country']
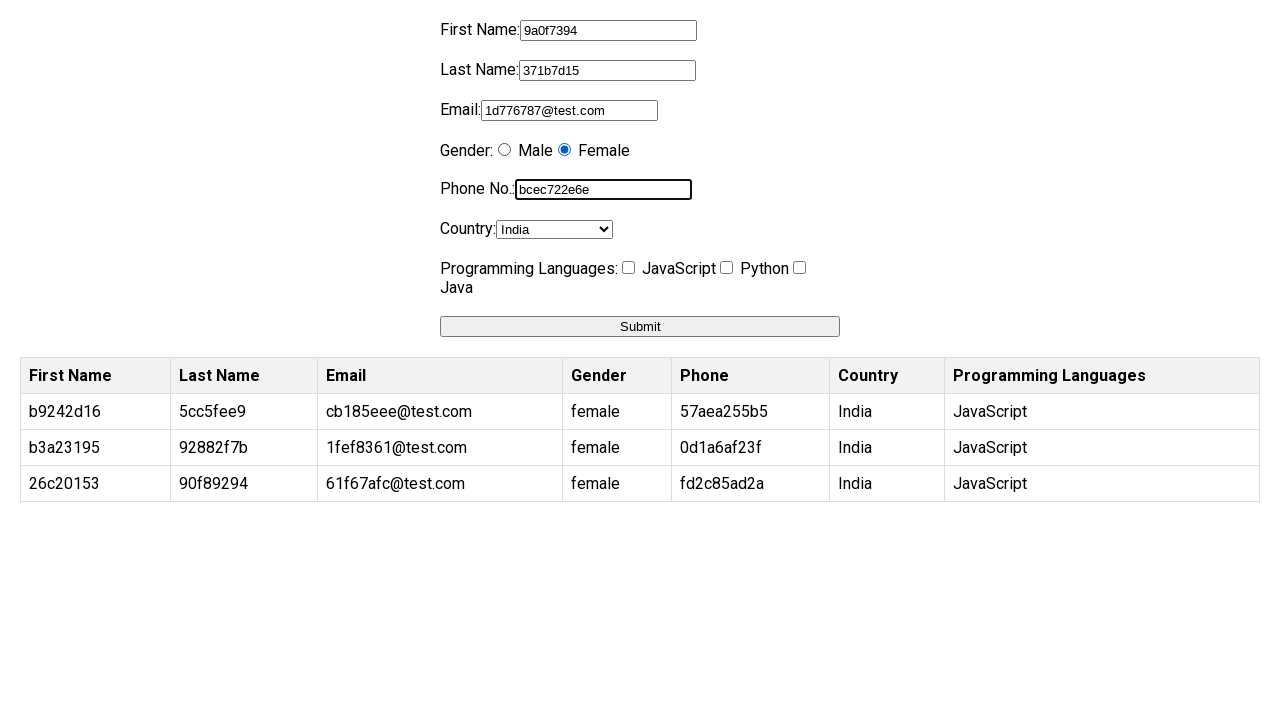

Checked programming checkbox at (628, 268) on input[name='programming']
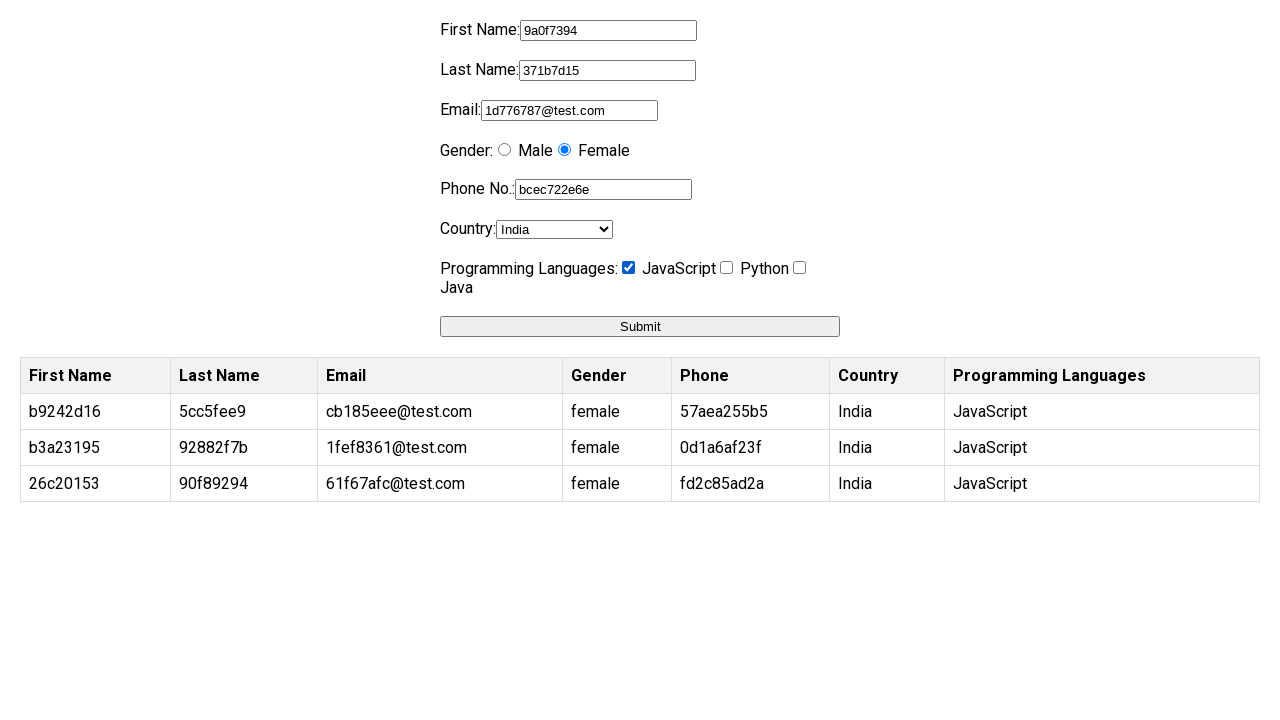

Clicked submit button (iteration 4/10) at (640, 326) on button
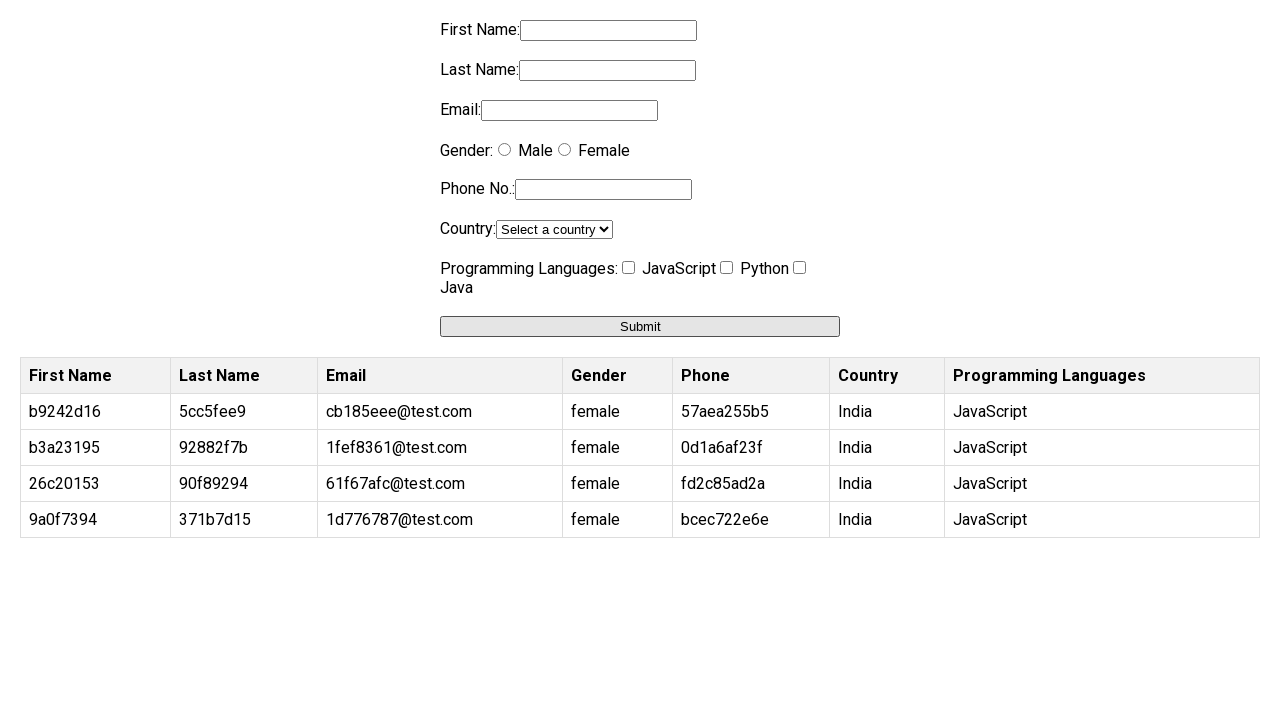

Waited 500ms for form to reset before next iteration
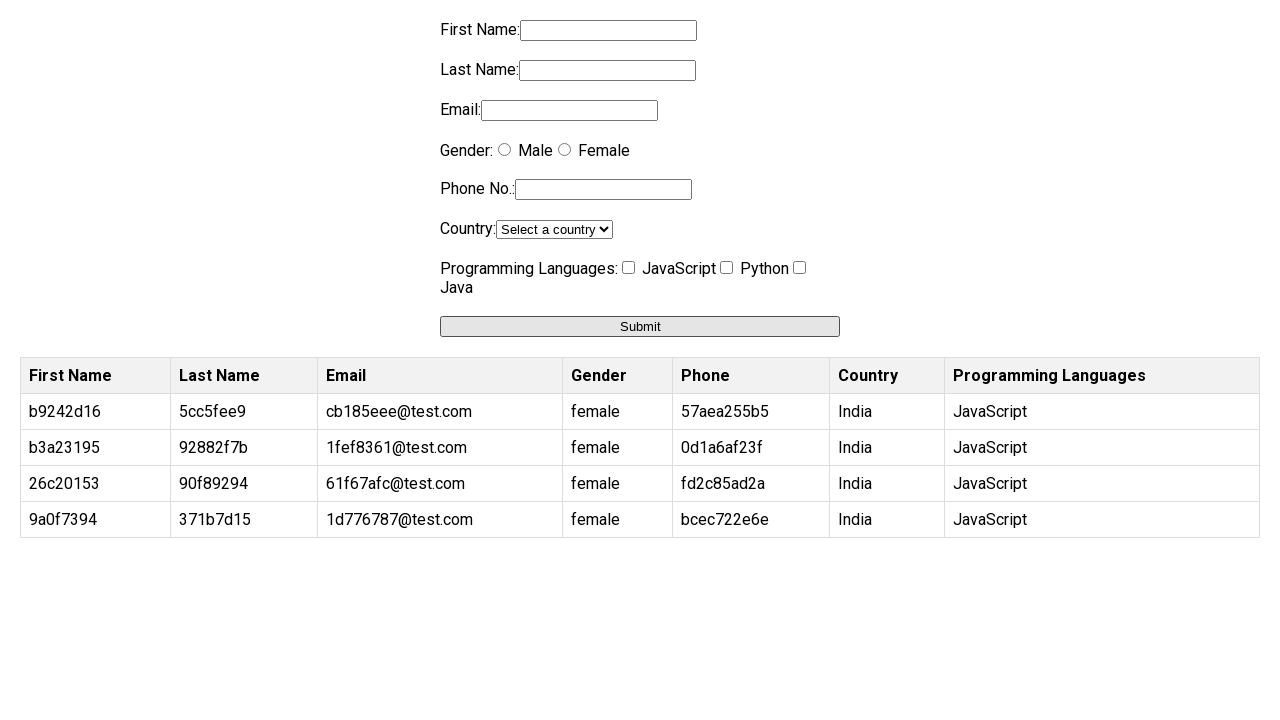

Filled first name field with '96f4d563' on input[name='firstname']
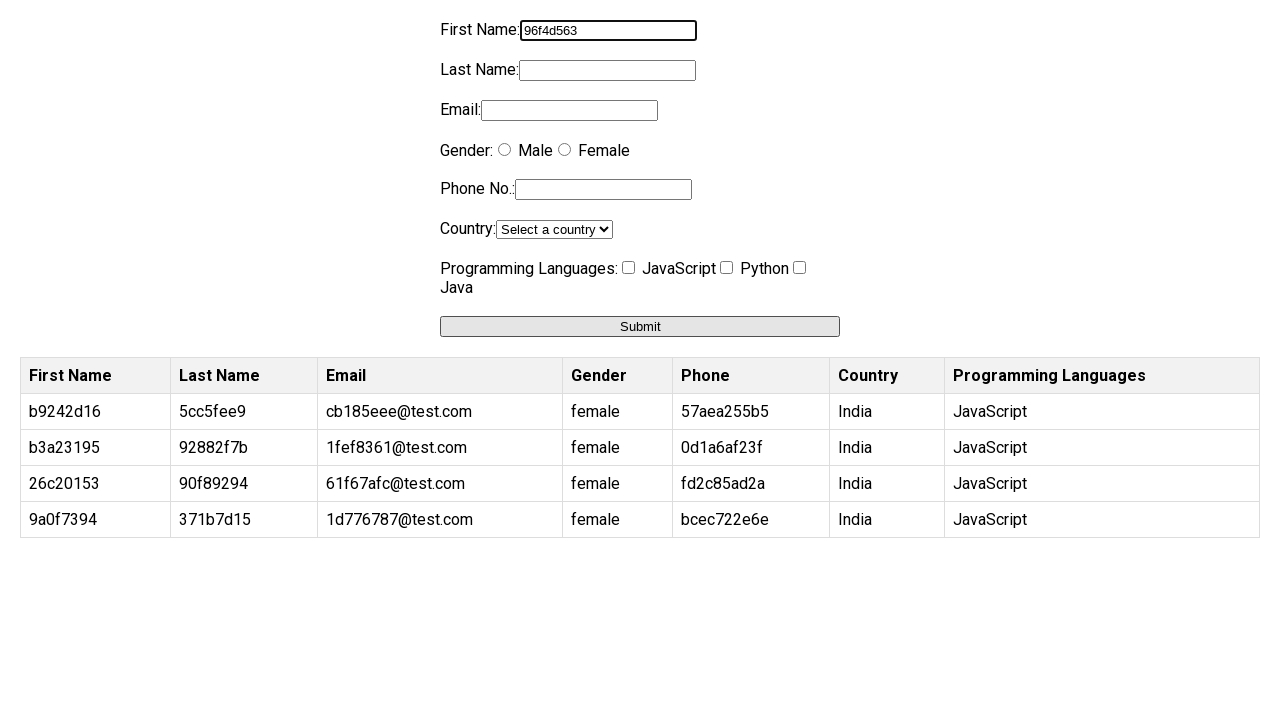

Filled last name field with 'e347ffef' on input[name='lastname']
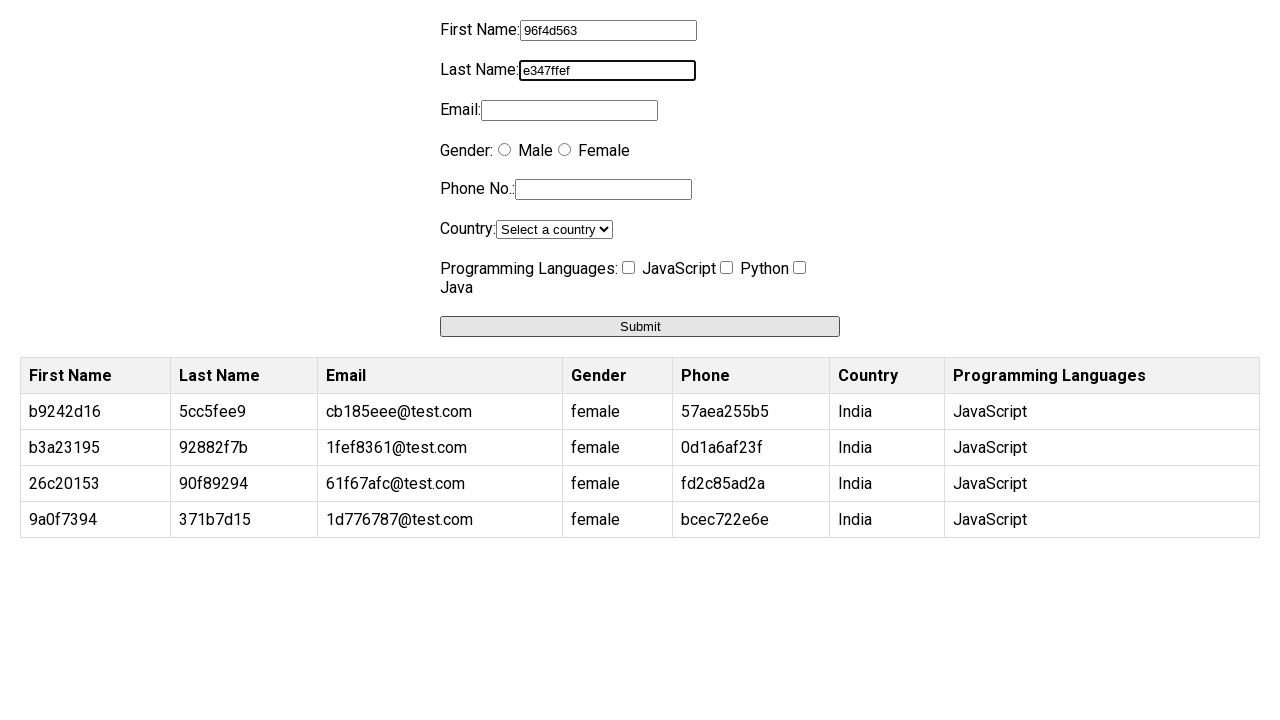

Filled email field with '5a27f481@test.com' on input[name='email']
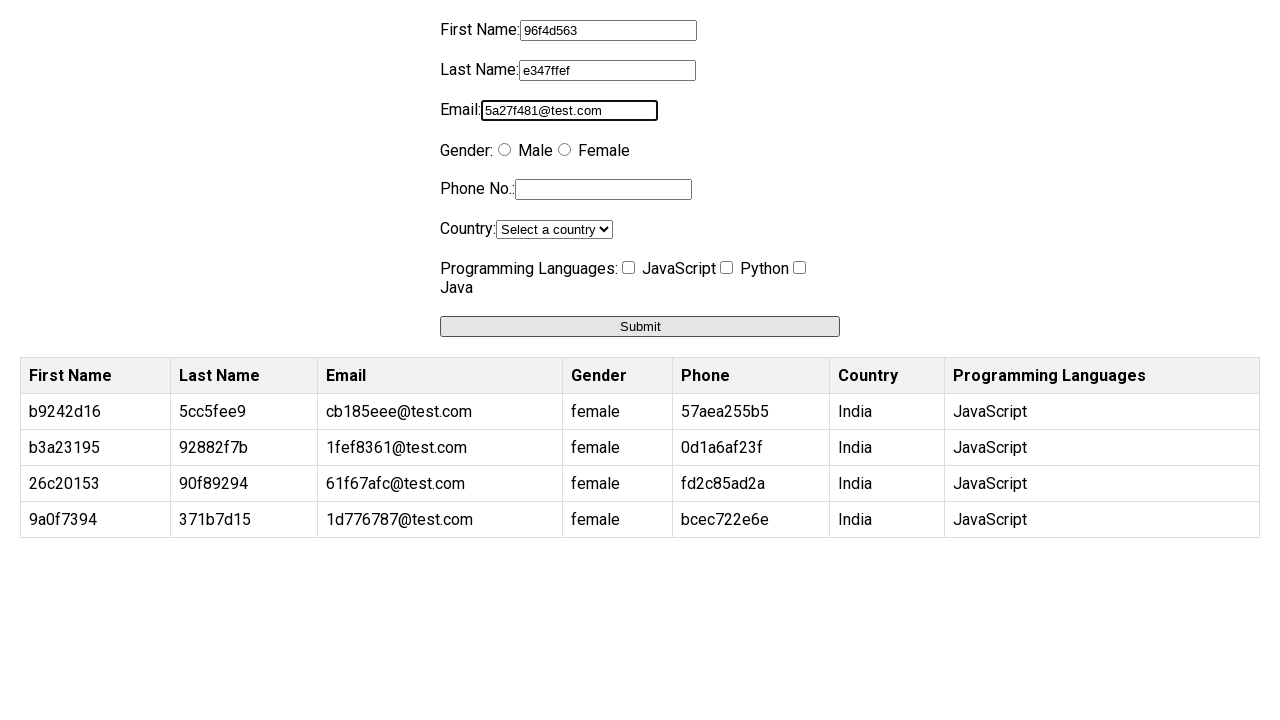

Selected female gender radio button at (564, 150) on input[value='female']
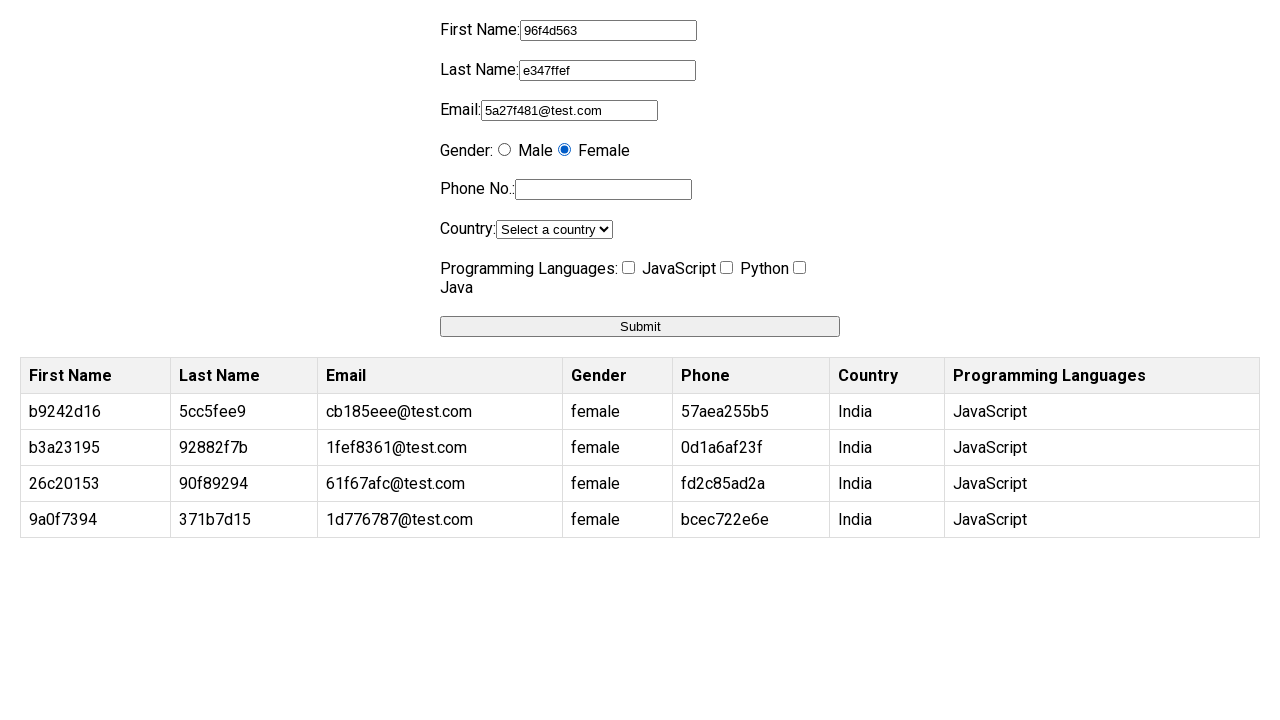

Filled phone number field with '18f13cf99f' on input[name='phone']
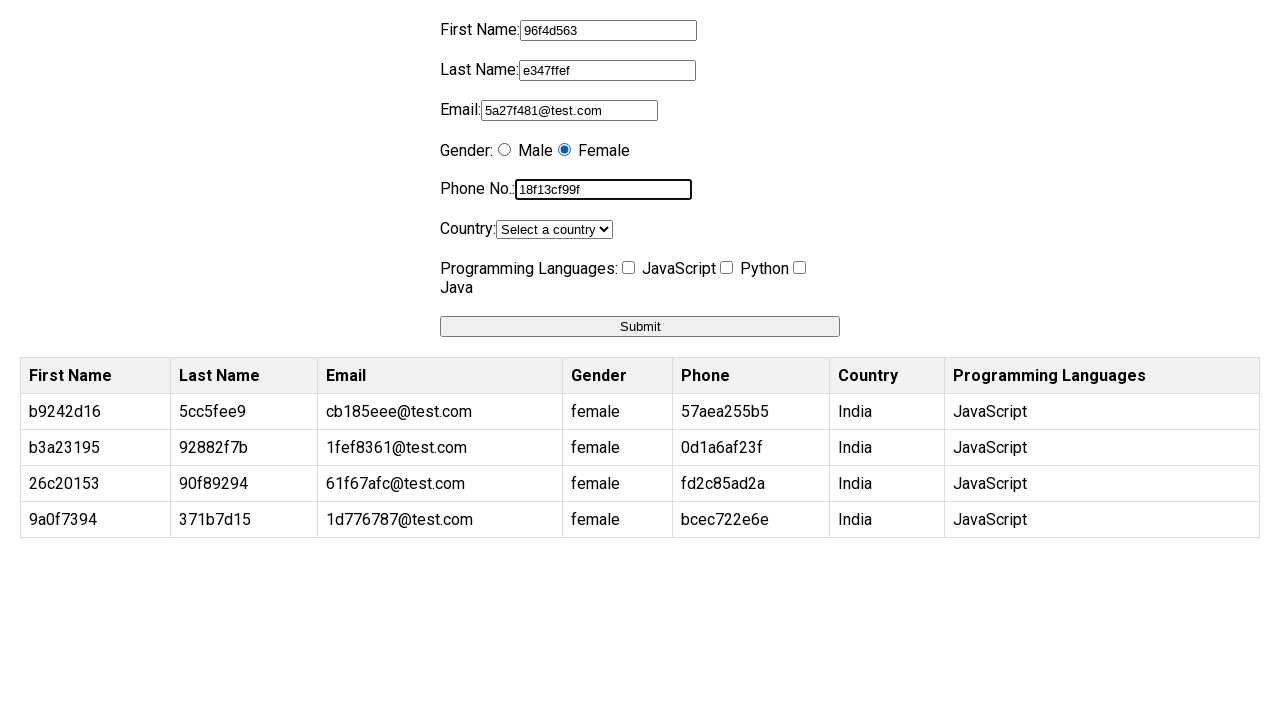

Selected India from country dropdown on select[name='country']
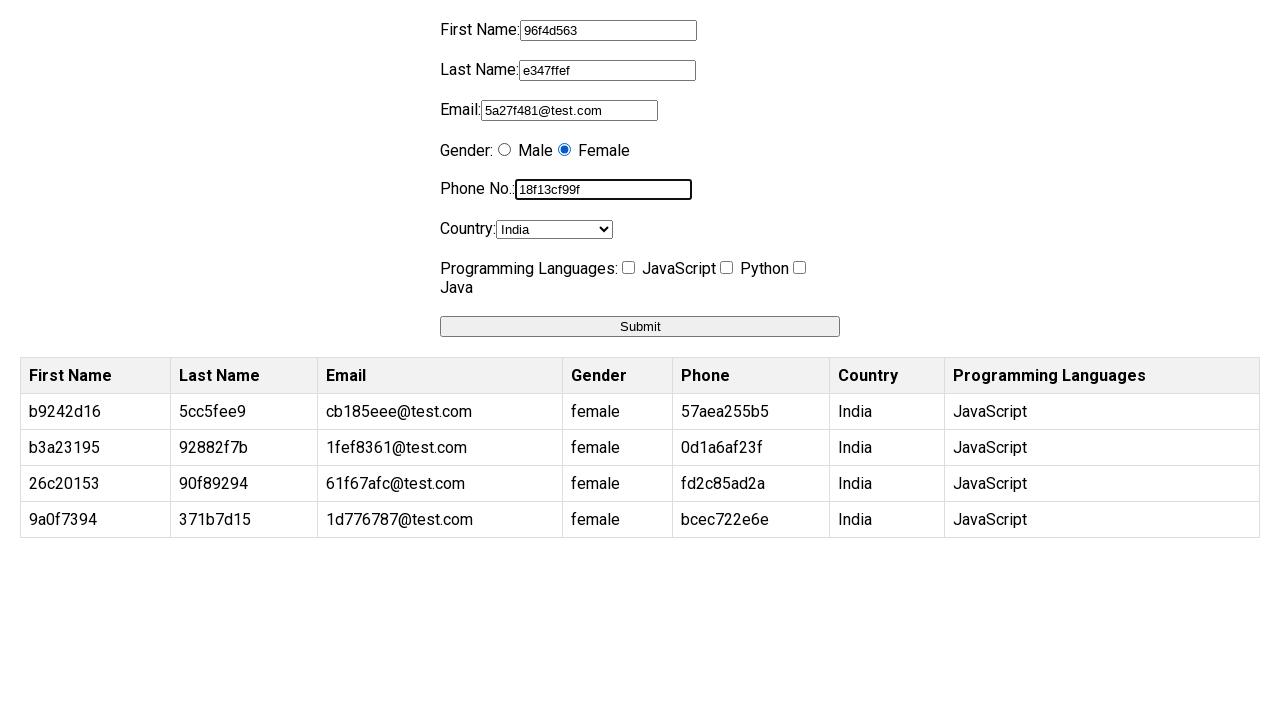

Checked programming checkbox at (628, 268) on input[name='programming']
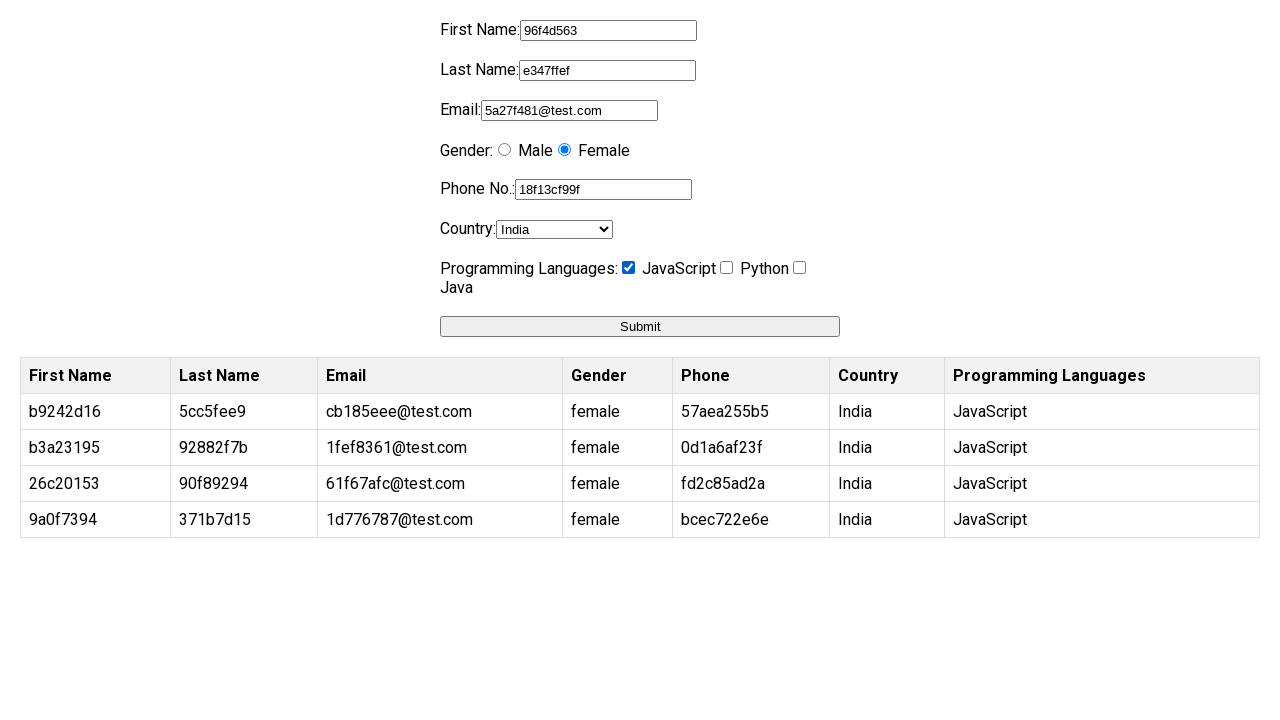

Clicked submit button (iteration 5/10) at (640, 326) on button
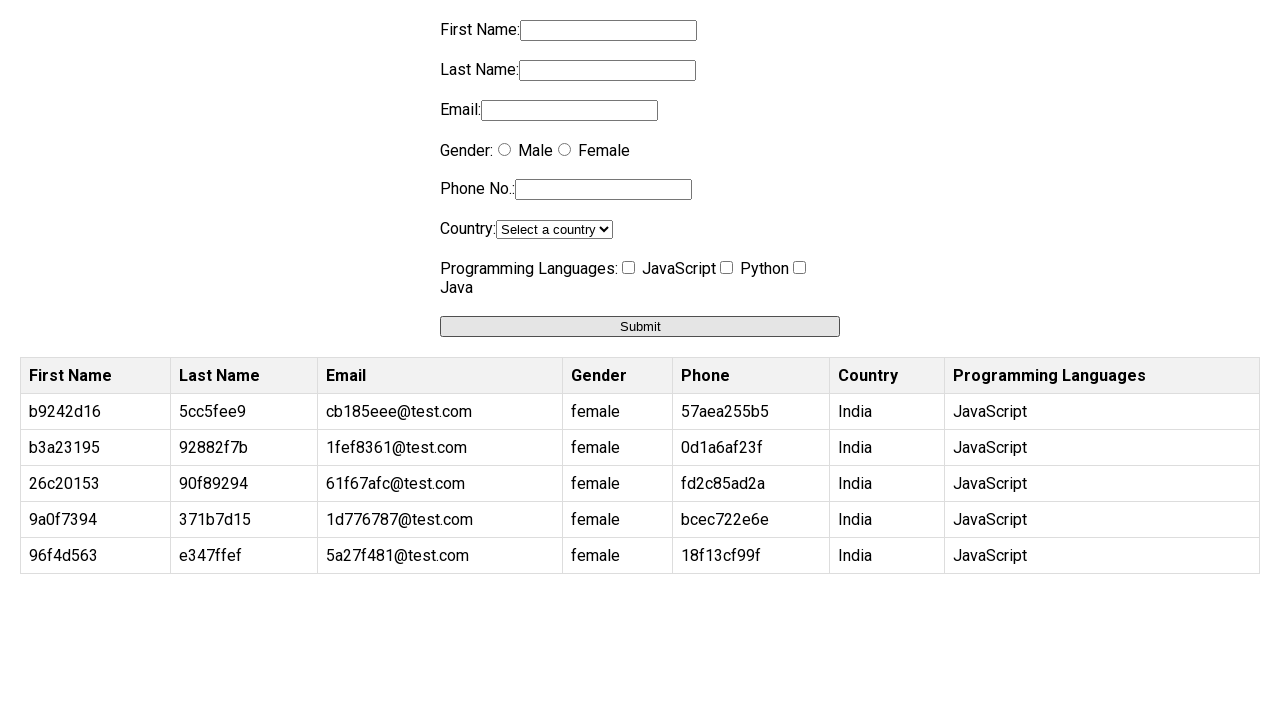

Waited 500ms for form to reset before next iteration
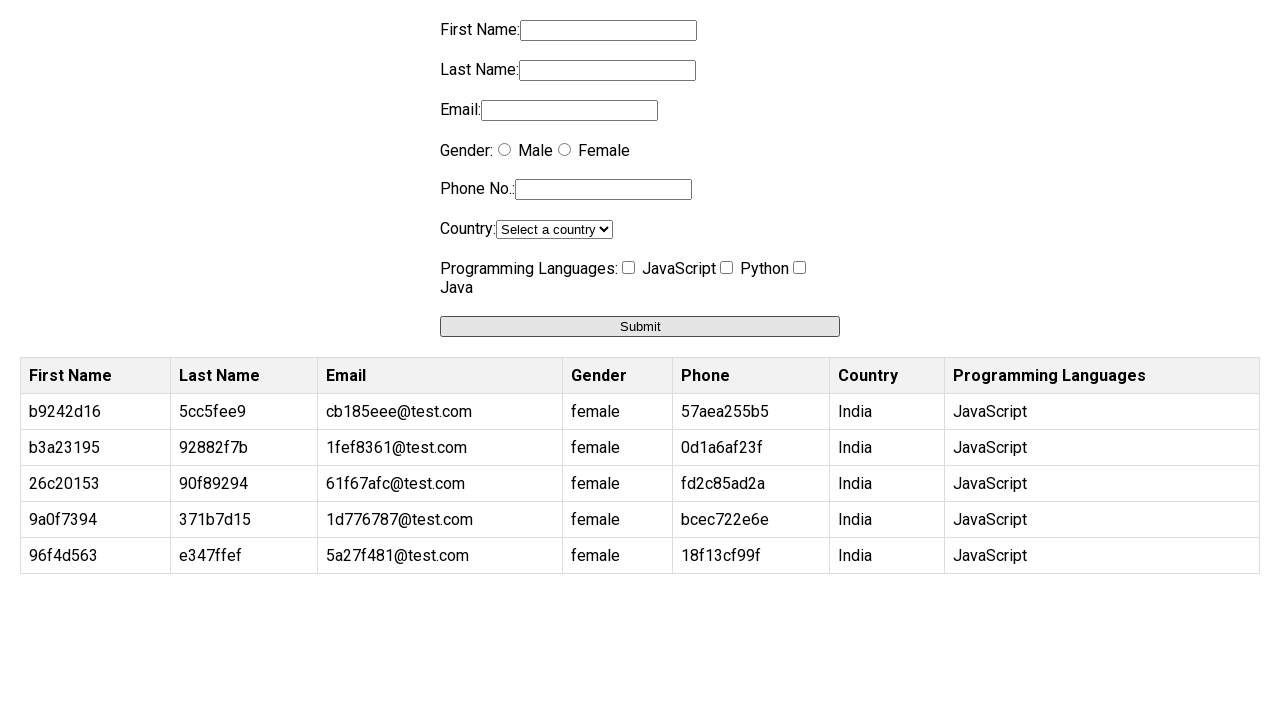

Filled first name field with 'b3400ce8' on input[name='firstname']
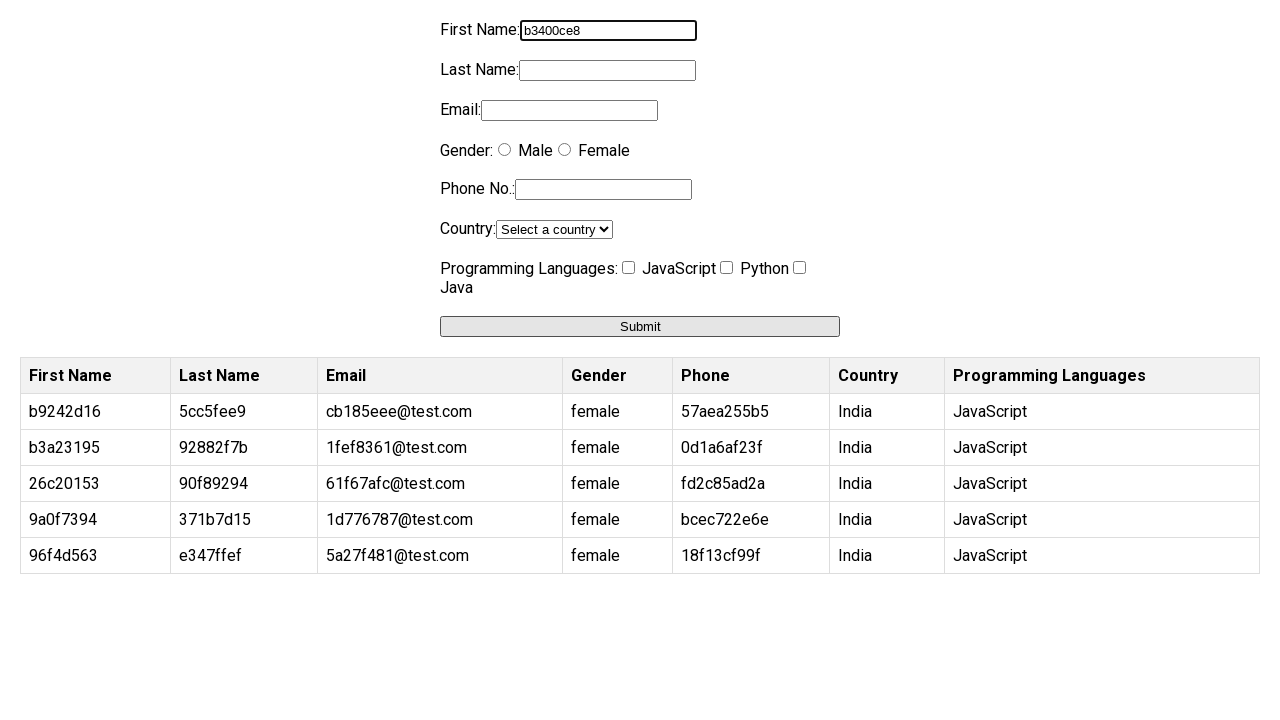

Filled last name field with '27814841' on input[name='lastname']
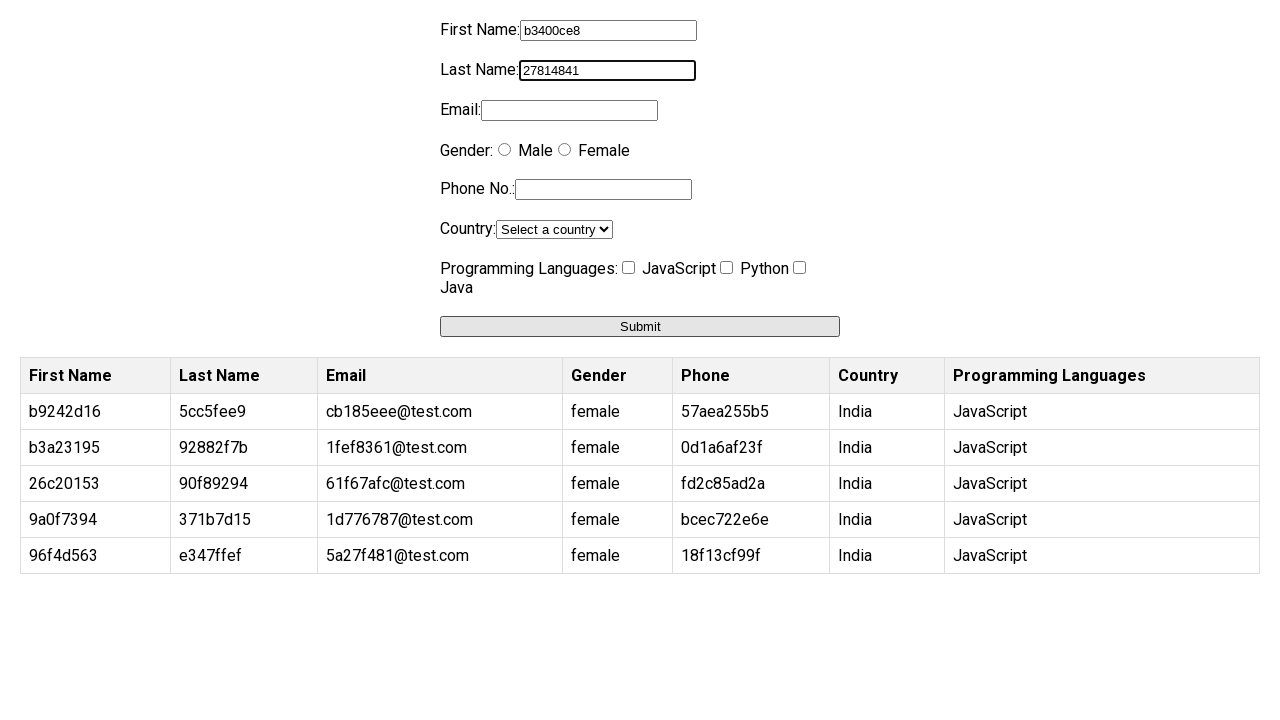

Filled email field with '90288fbd@test.com' on input[name='email']
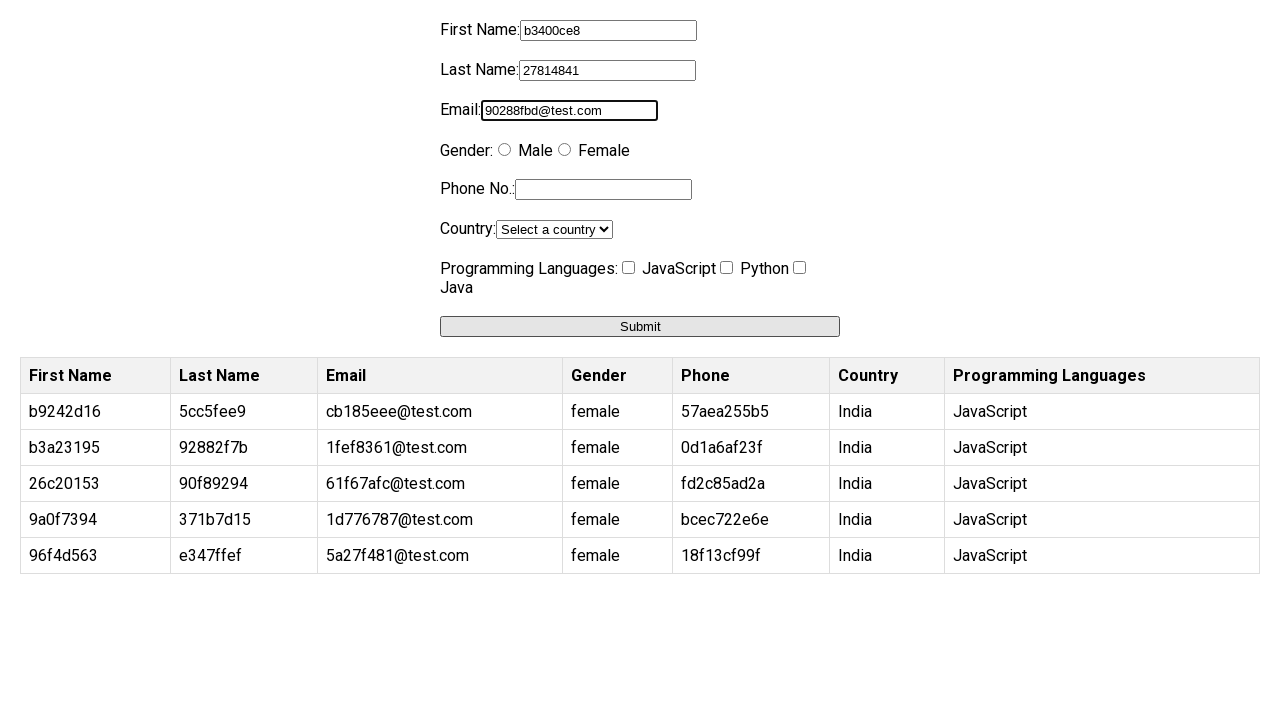

Selected female gender radio button at (564, 150) on input[value='female']
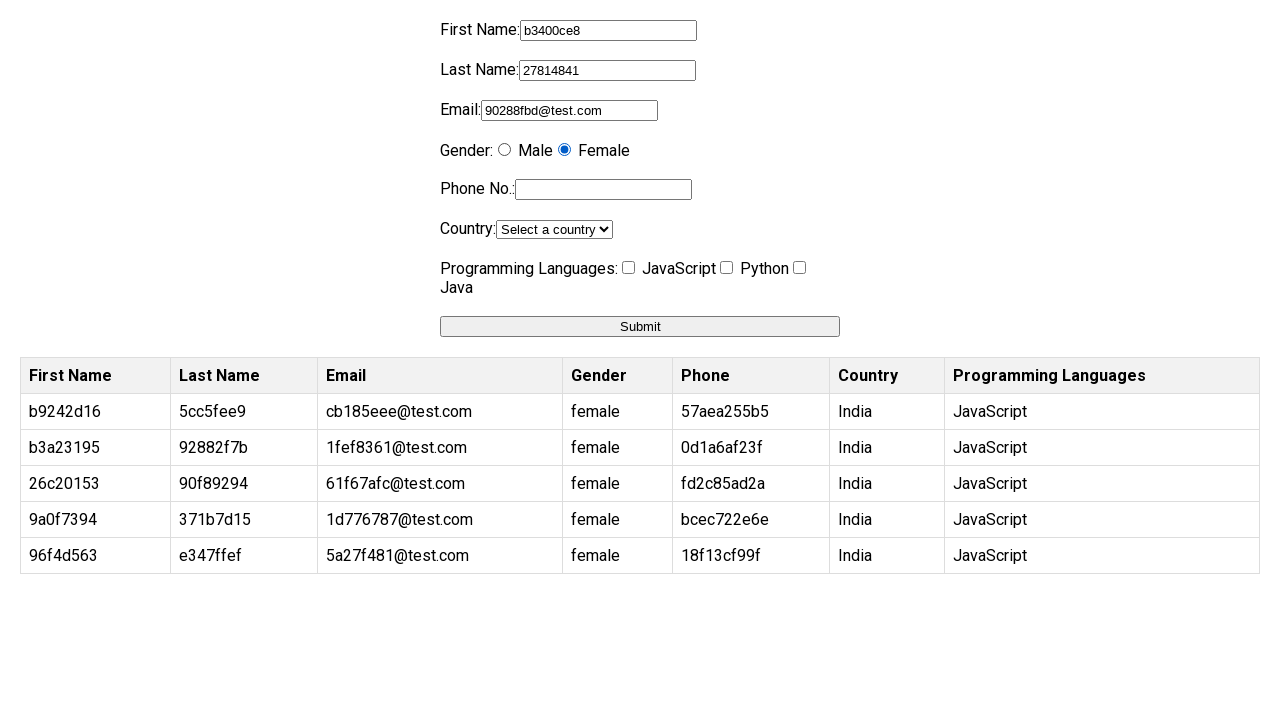

Filled phone number field with '1c7bad1db2' on input[name='phone']
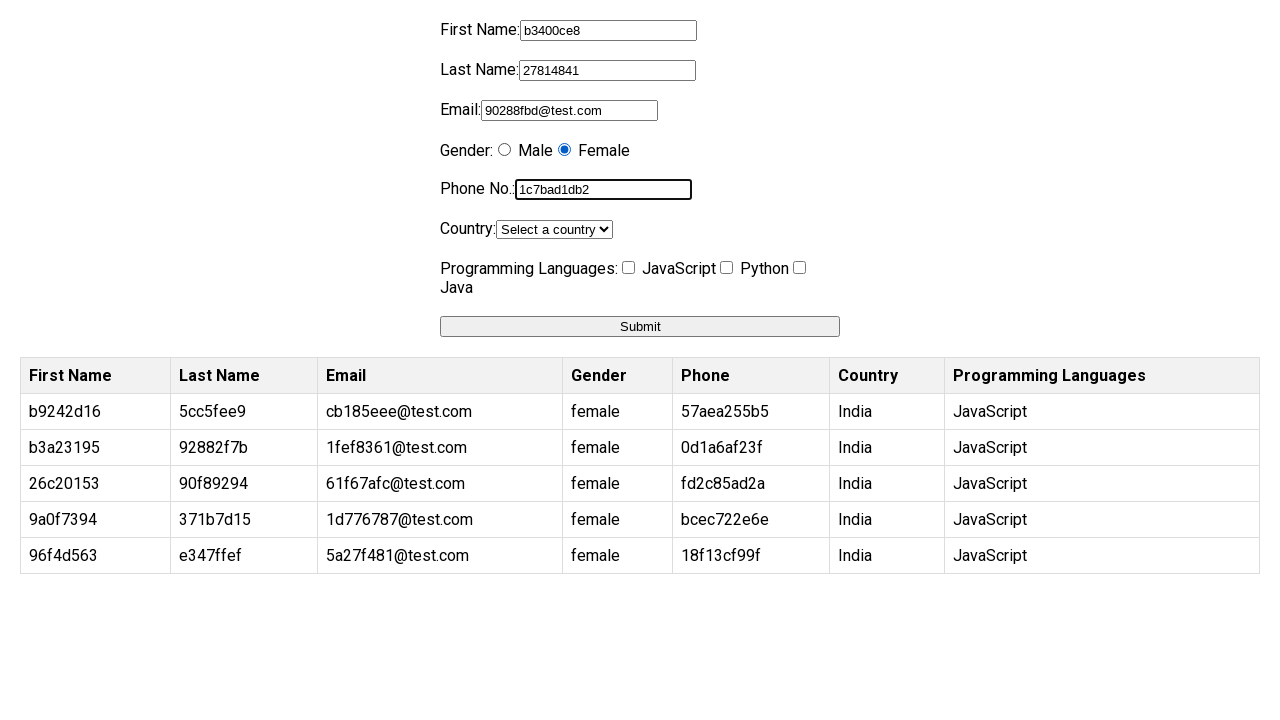

Selected India from country dropdown on select[name='country']
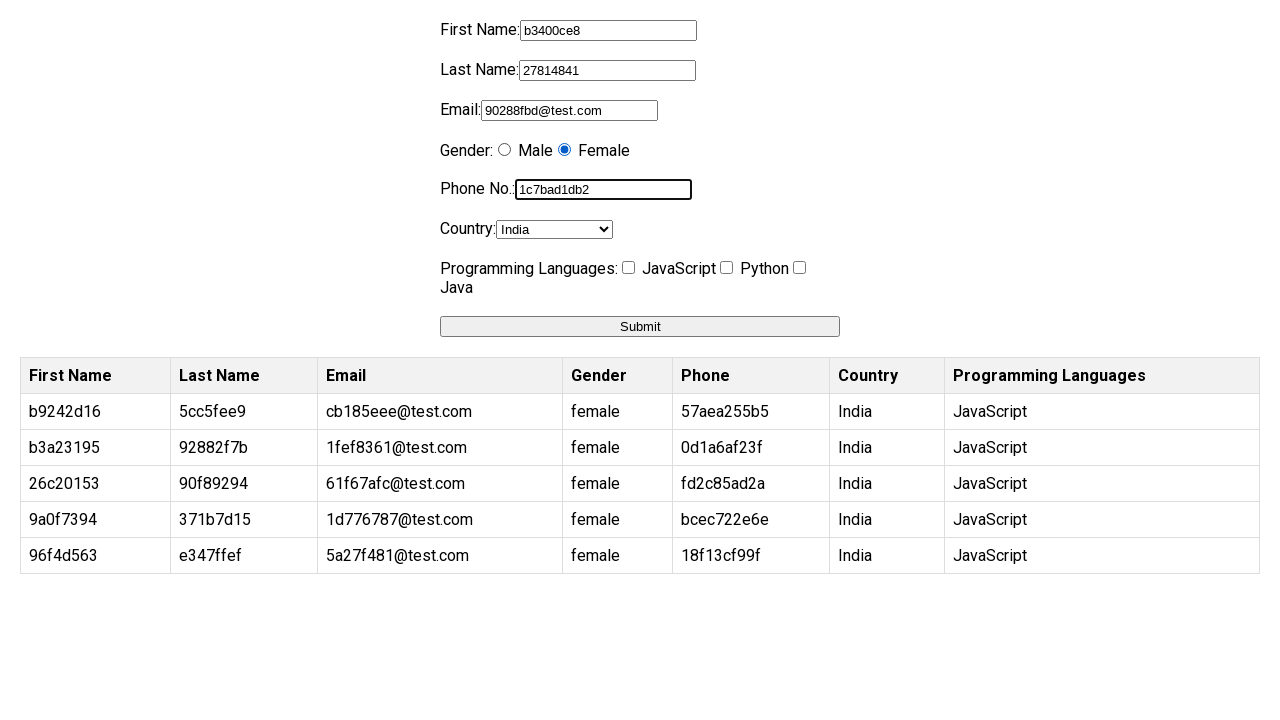

Checked programming checkbox at (628, 268) on input[name='programming']
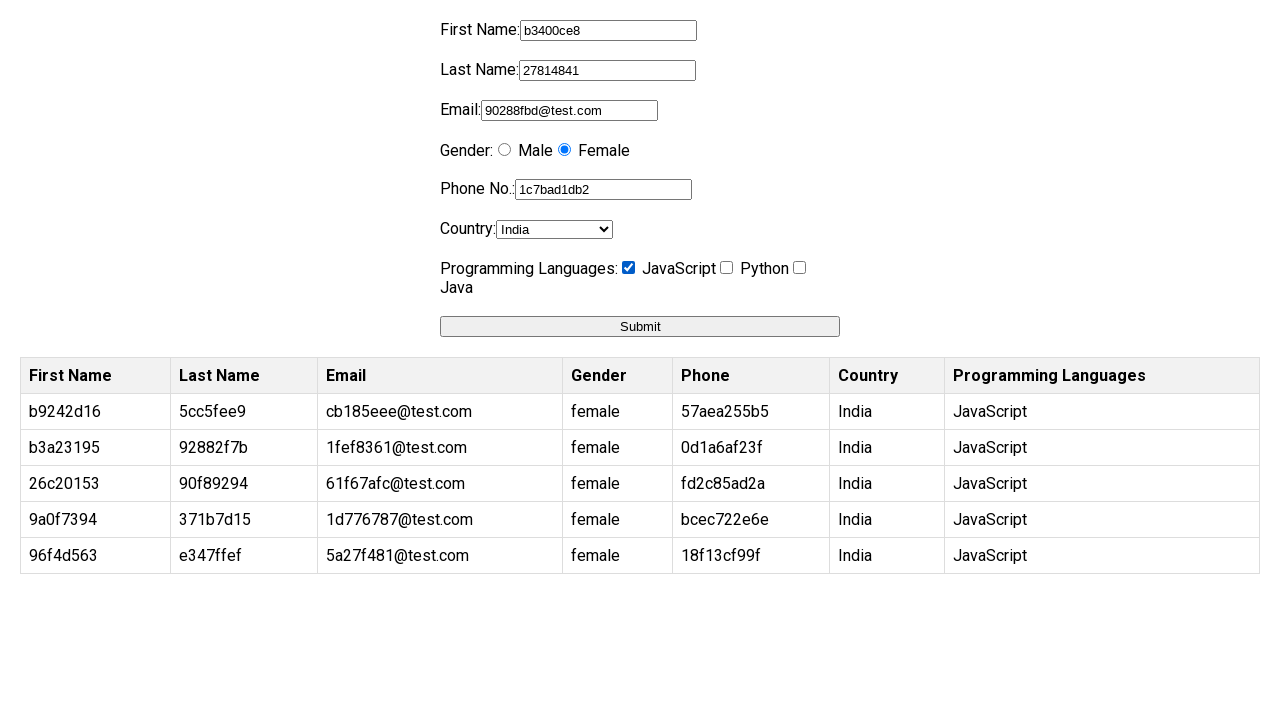

Clicked submit button (iteration 6/10) at (640, 326) on button
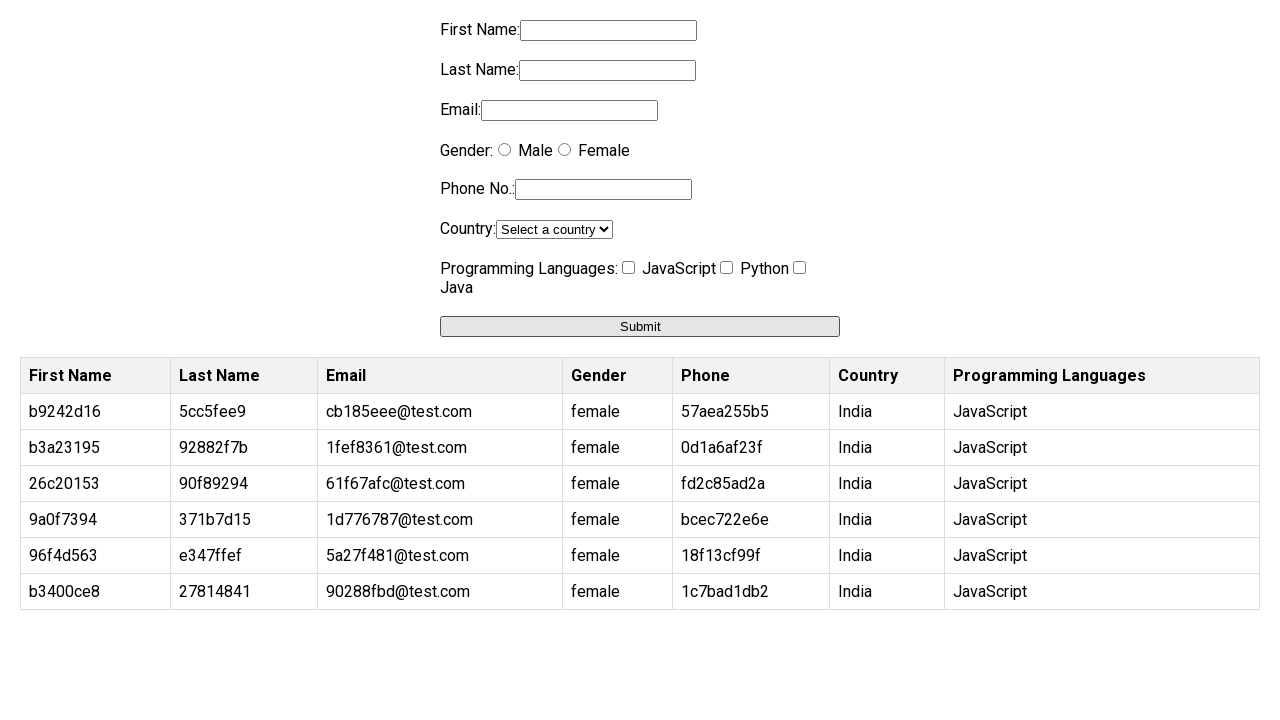

Waited 500ms for form to reset before next iteration
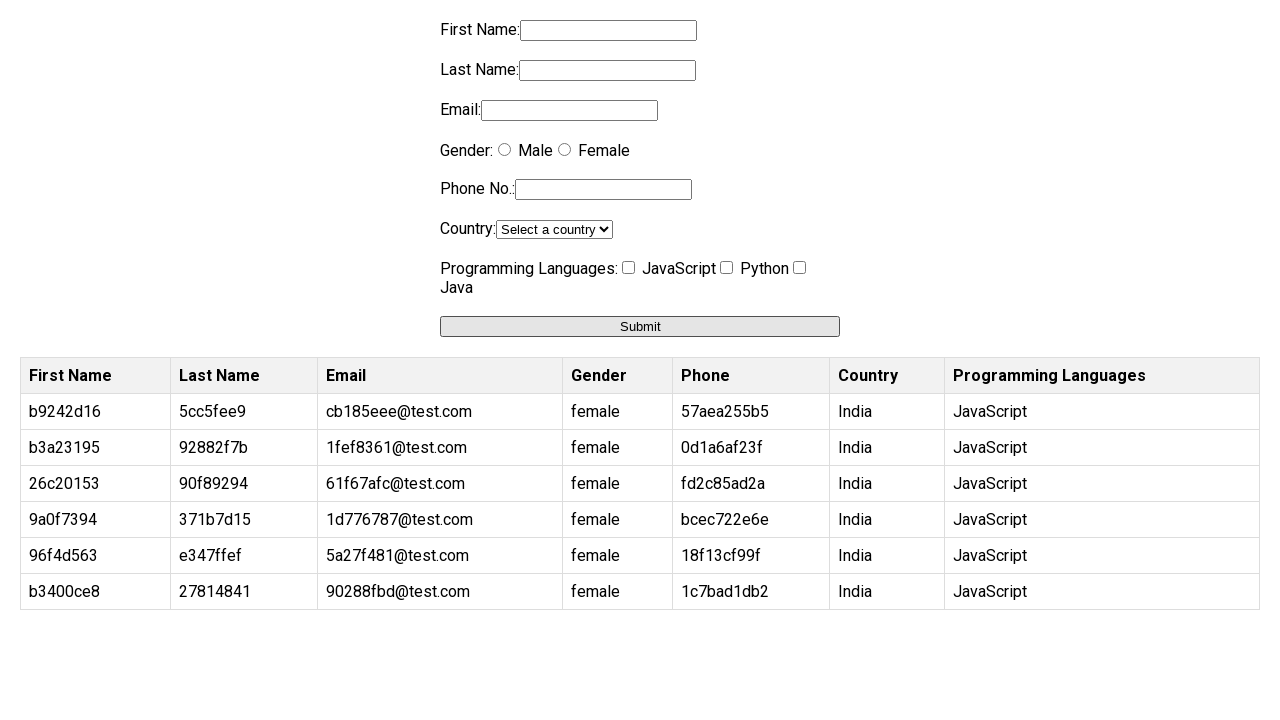

Filled first name field with '7722b333' on input[name='firstname']
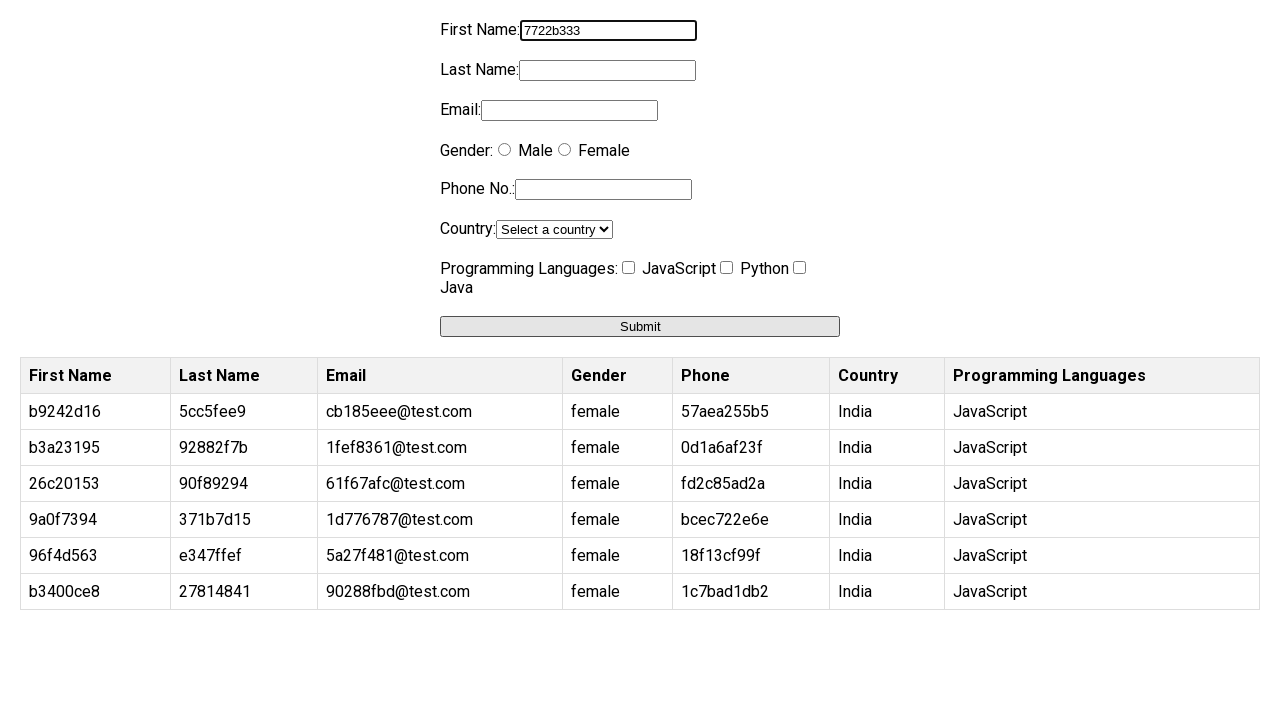

Filled last name field with 'f625c440' on input[name='lastname']
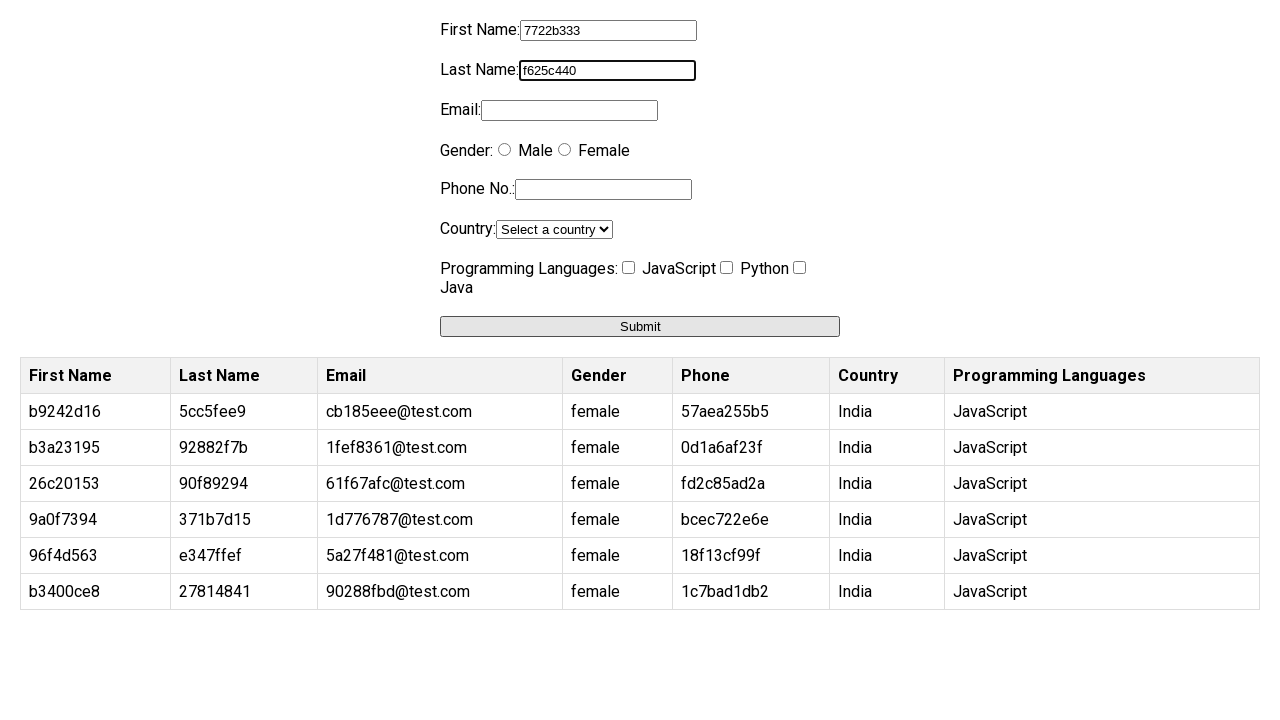

Filled email field with '8d10d749@test.com' on input[name='email']
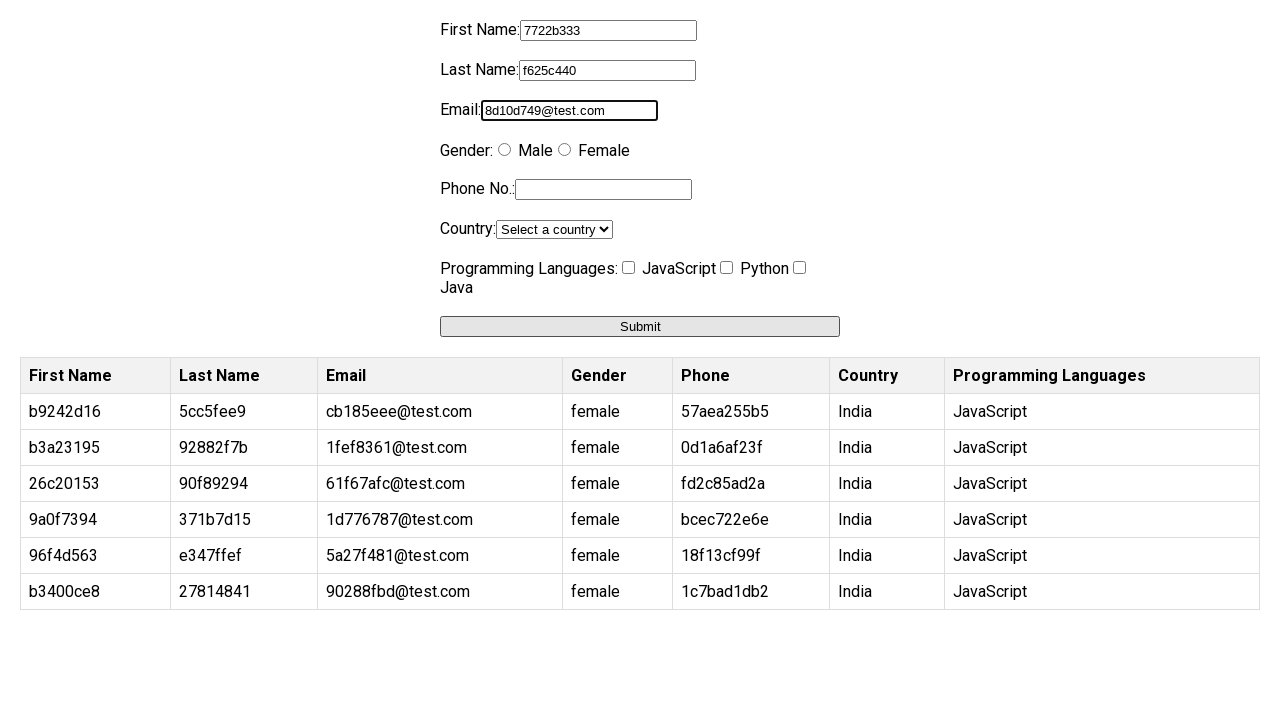

Selected female gender radio button at (564, 150) on input[value='female']
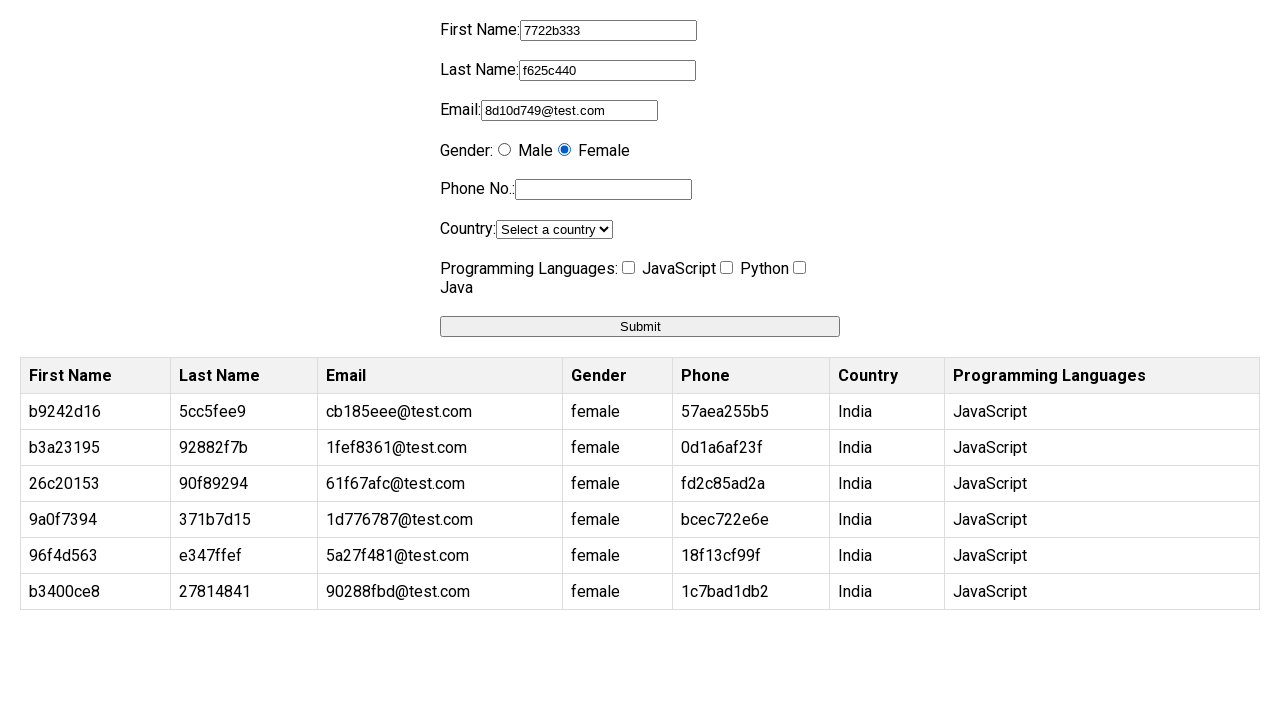

Filled phone number field with 'f36fade278' on input[name='phone']
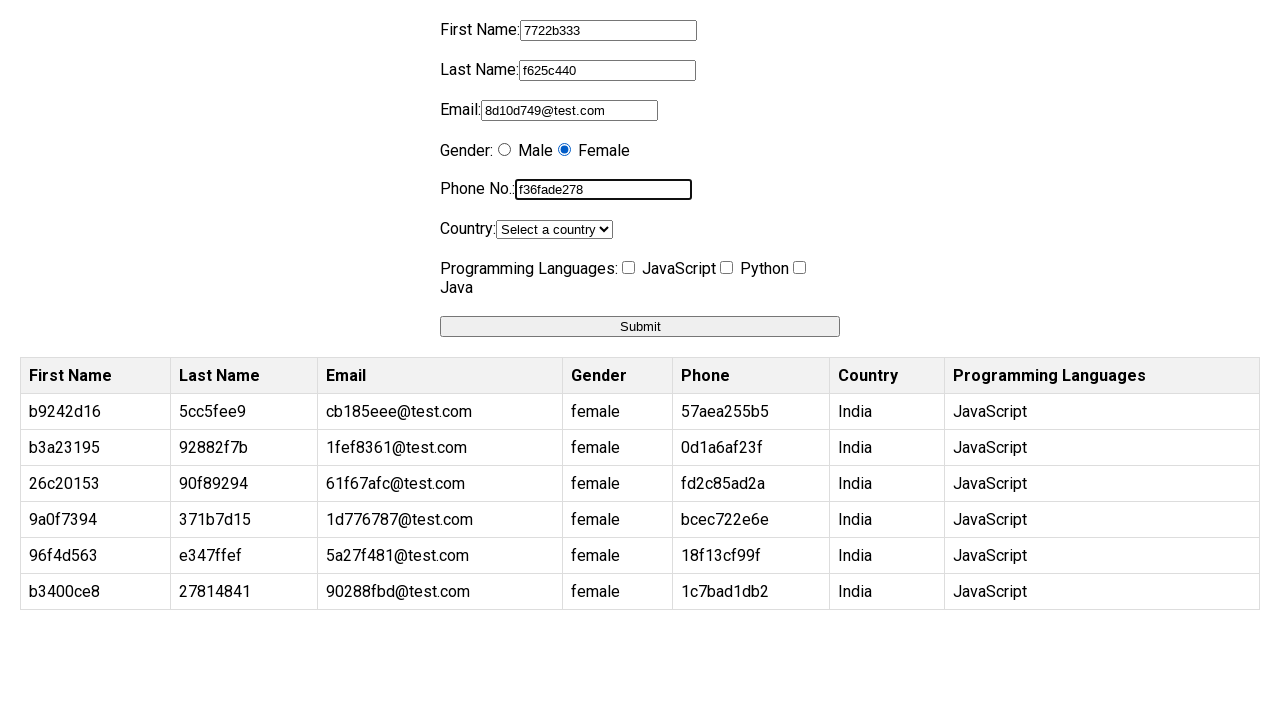

Selected India from country dropdown on select[name='country']
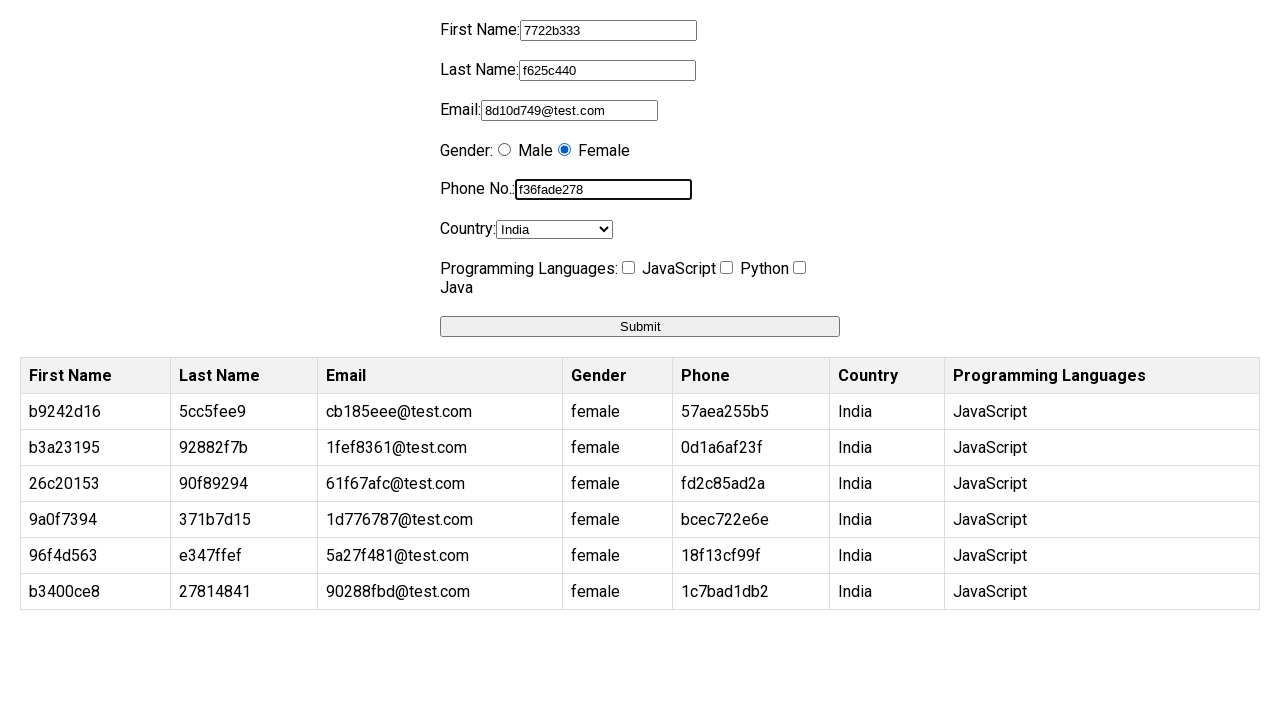

Checked programming checkbox at (628, 268) on input[name='programming']
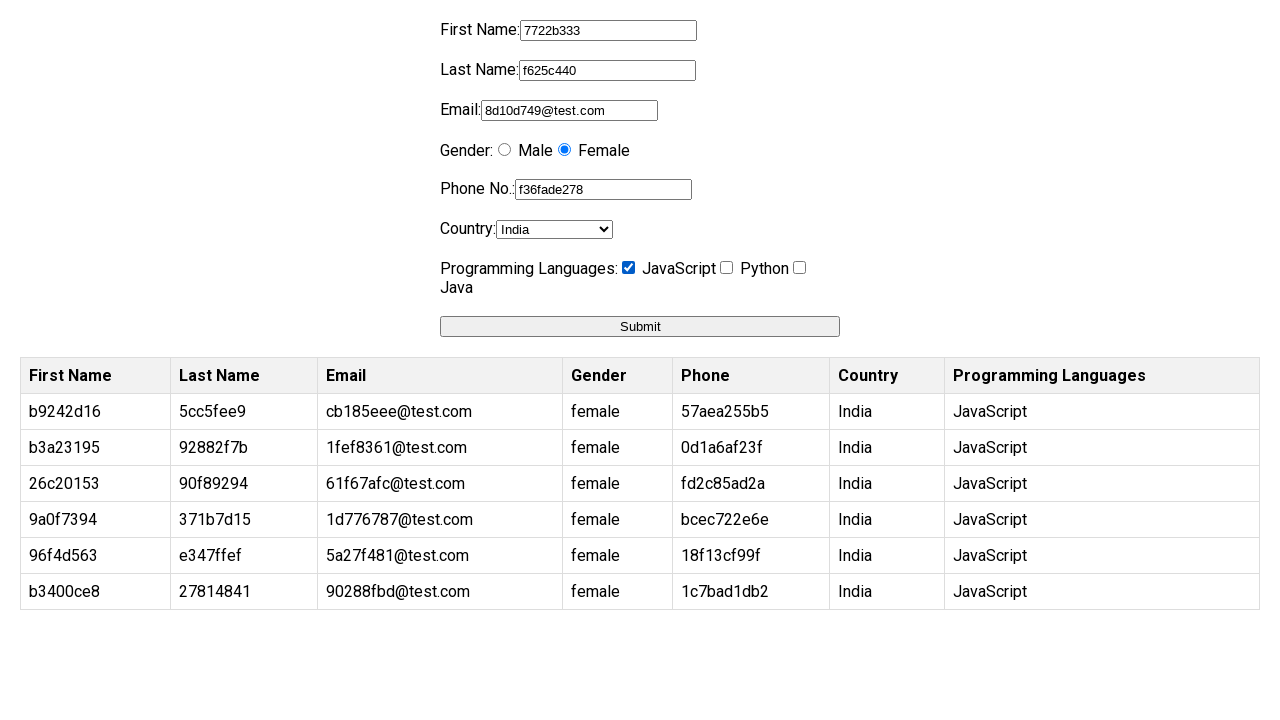

Clicked submit button (iteration 7/10) at (640, 326) on button
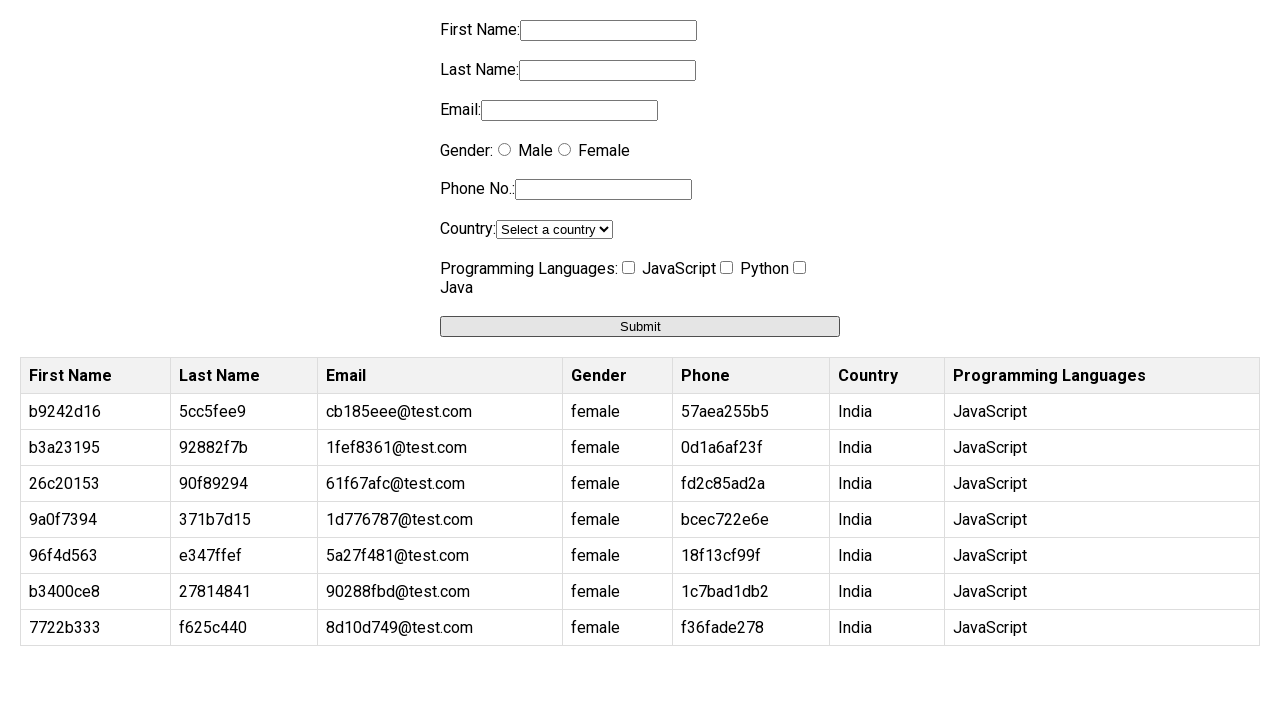

Waited 500ms for form to reset before next iteration
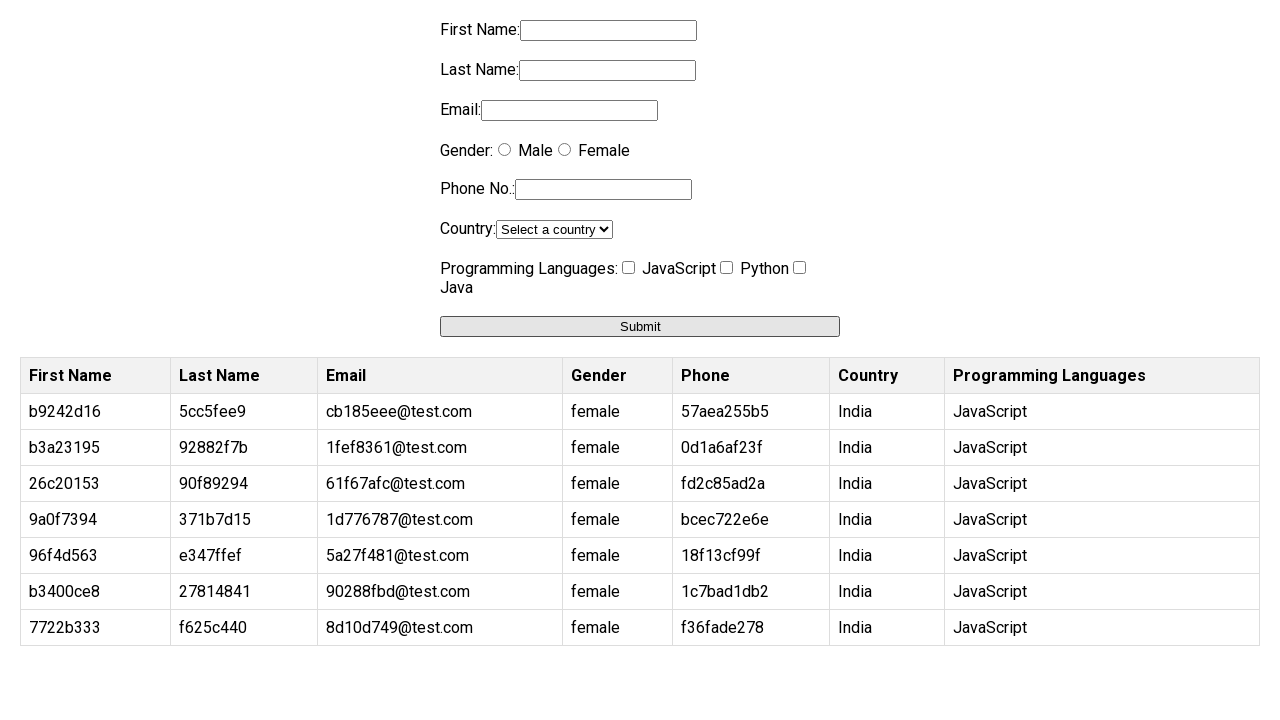

Filled first name field with '96d637ec' on input[name='firstname']
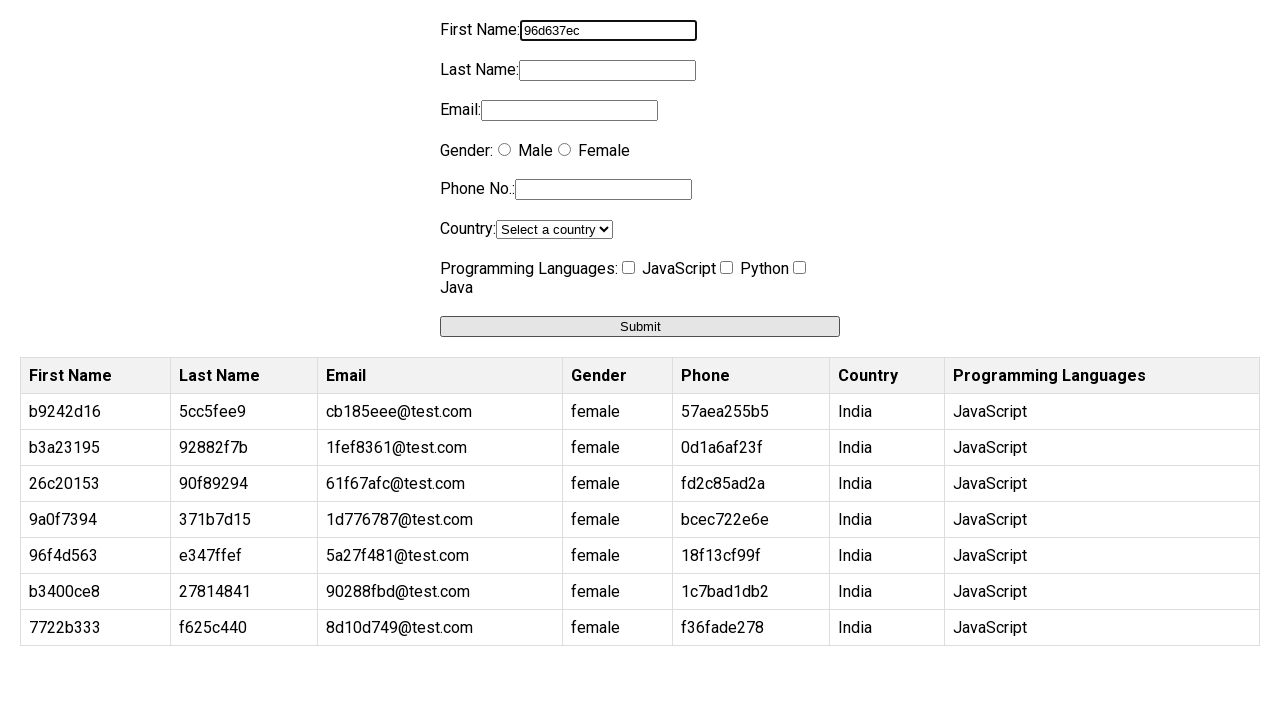

Filled last name field with '0f876468' on input[name='lastname']
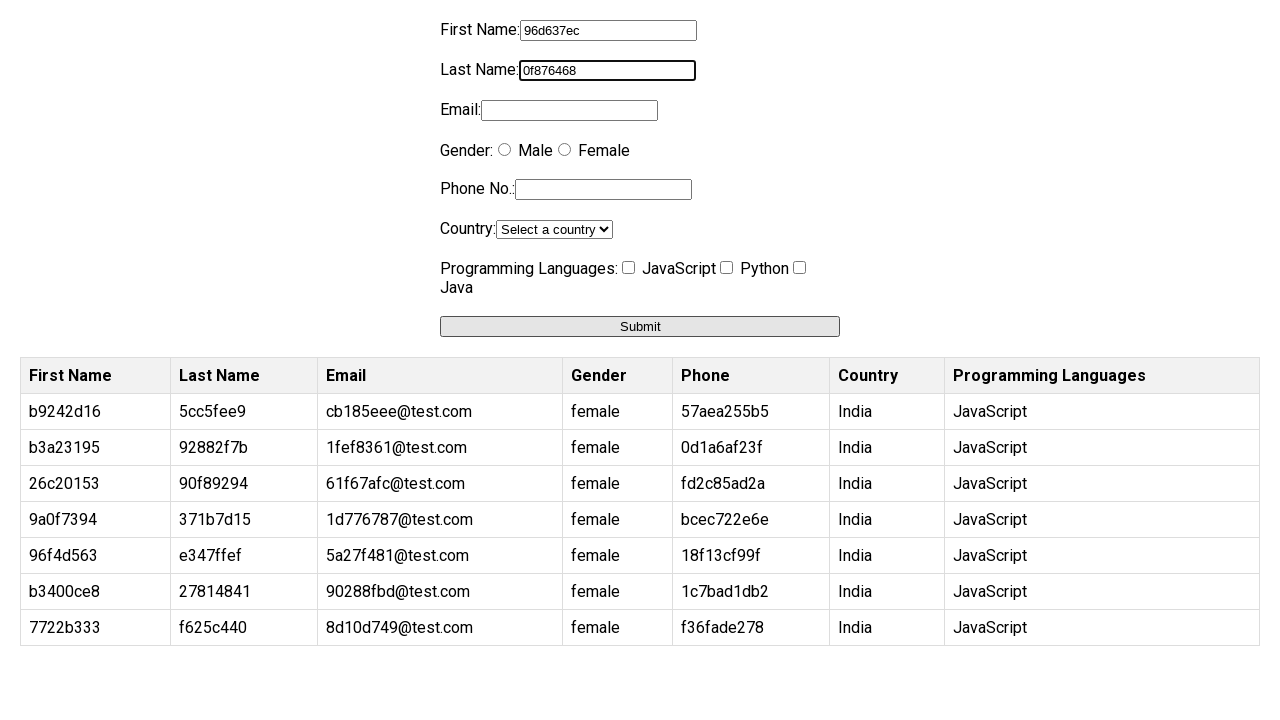

Filled email field with '354a3567@test.com' on input[name='email']
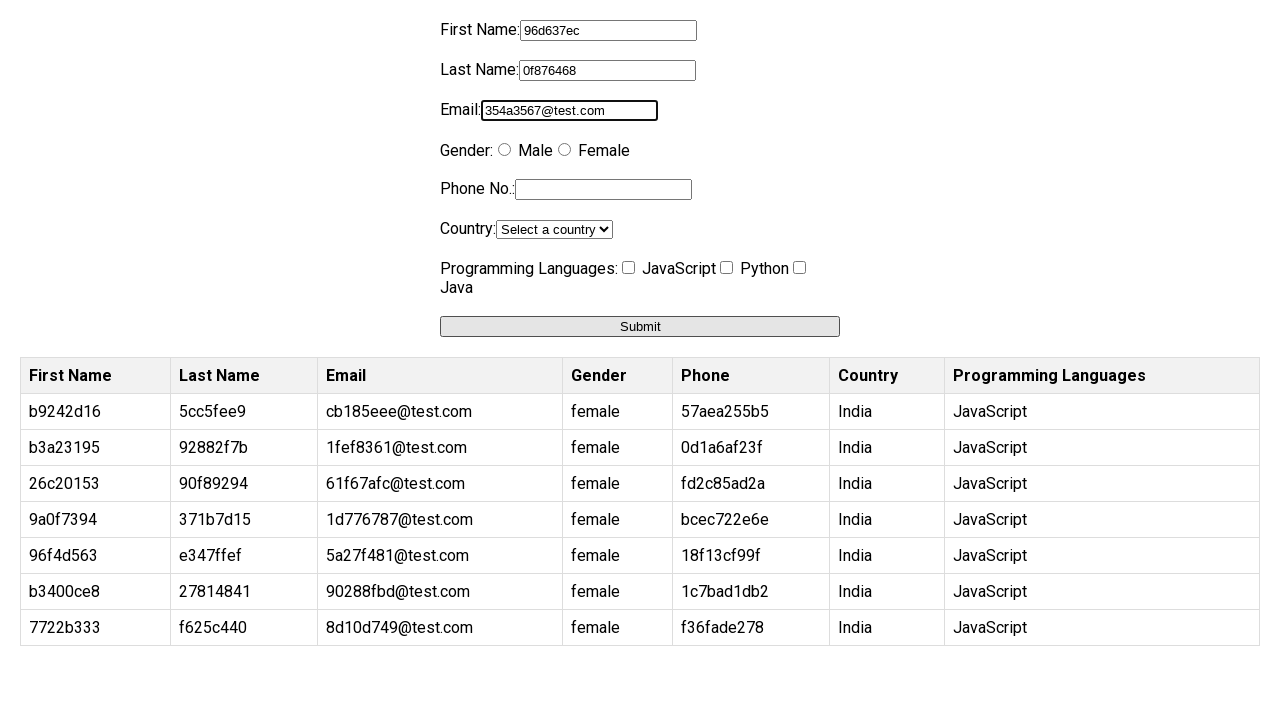

Selected female gender radio button at (564, 150) on input[value='female']
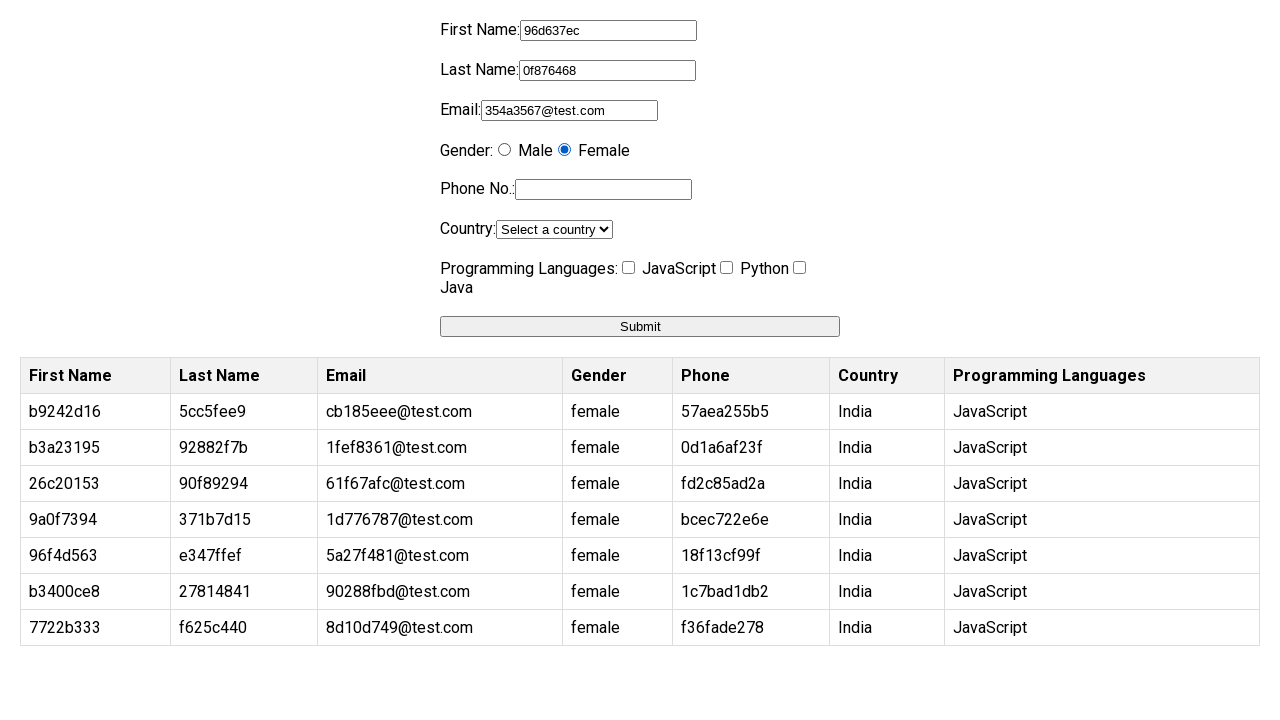

Filled phone number field with '9a7fabdae8' on input[name='phone']
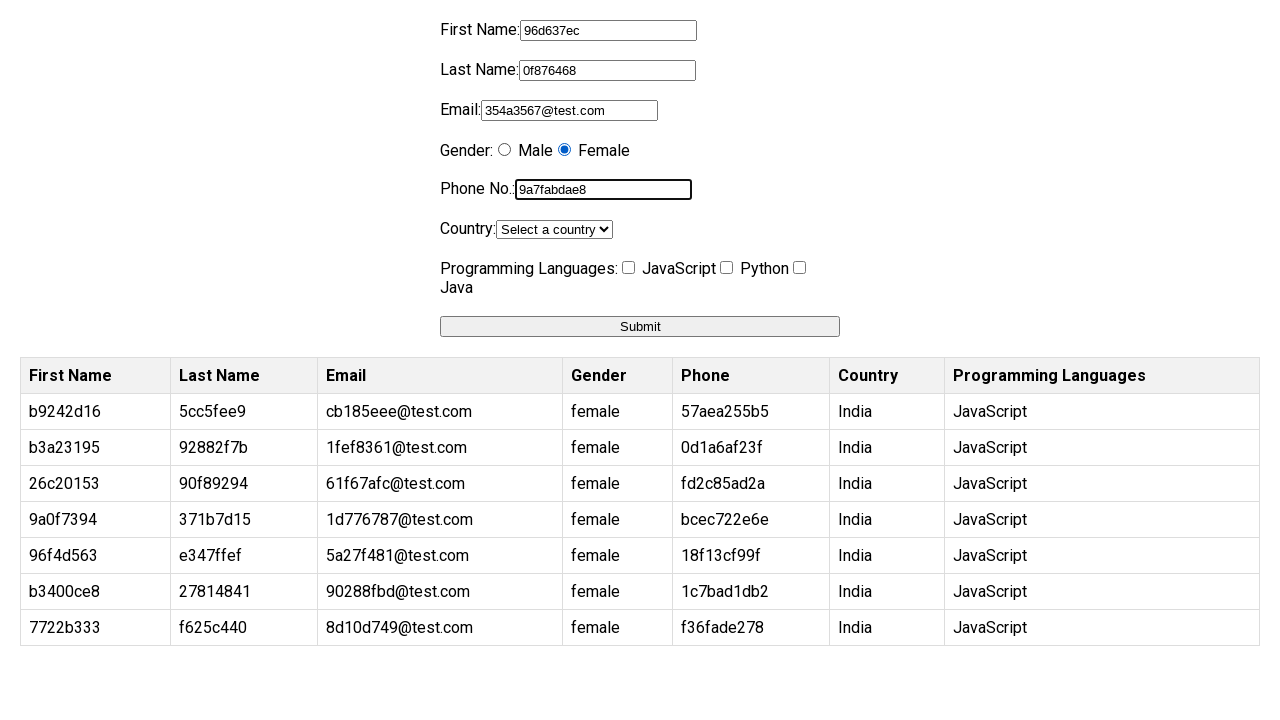

Selected India from country dropdown on select[name='country']
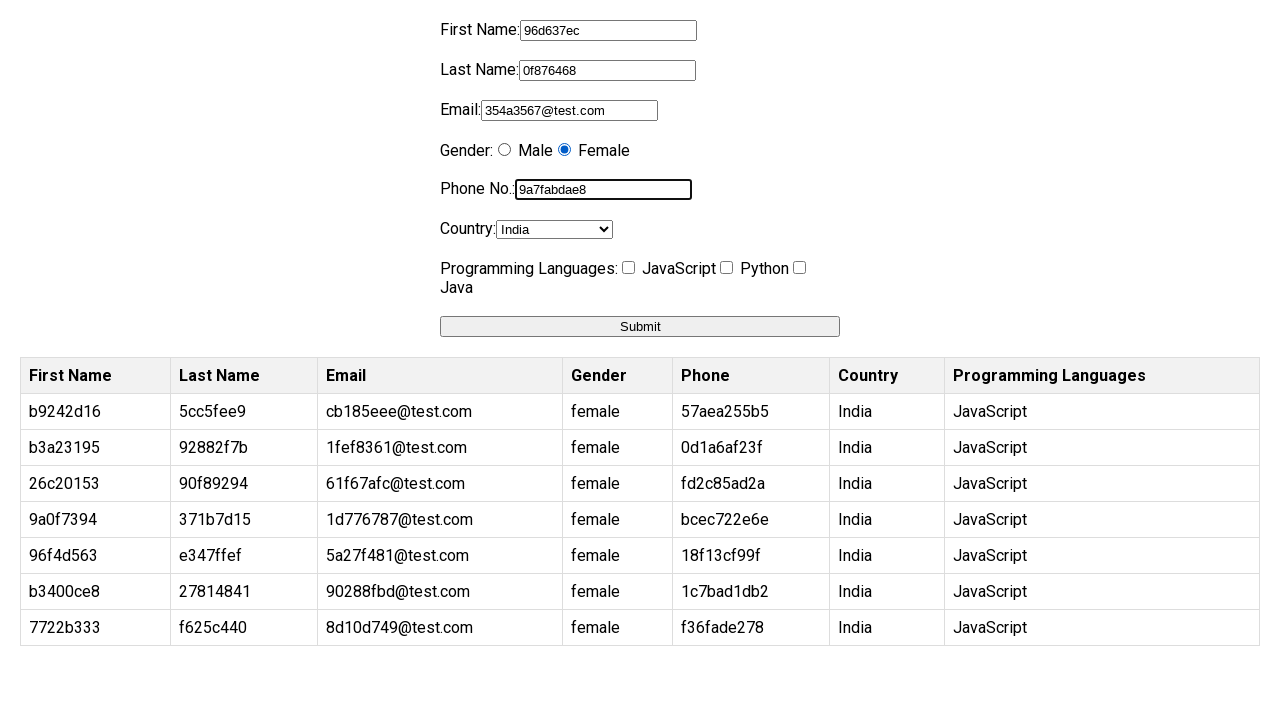

Checked programming checkbox at (628, 268) on input[name='programming']
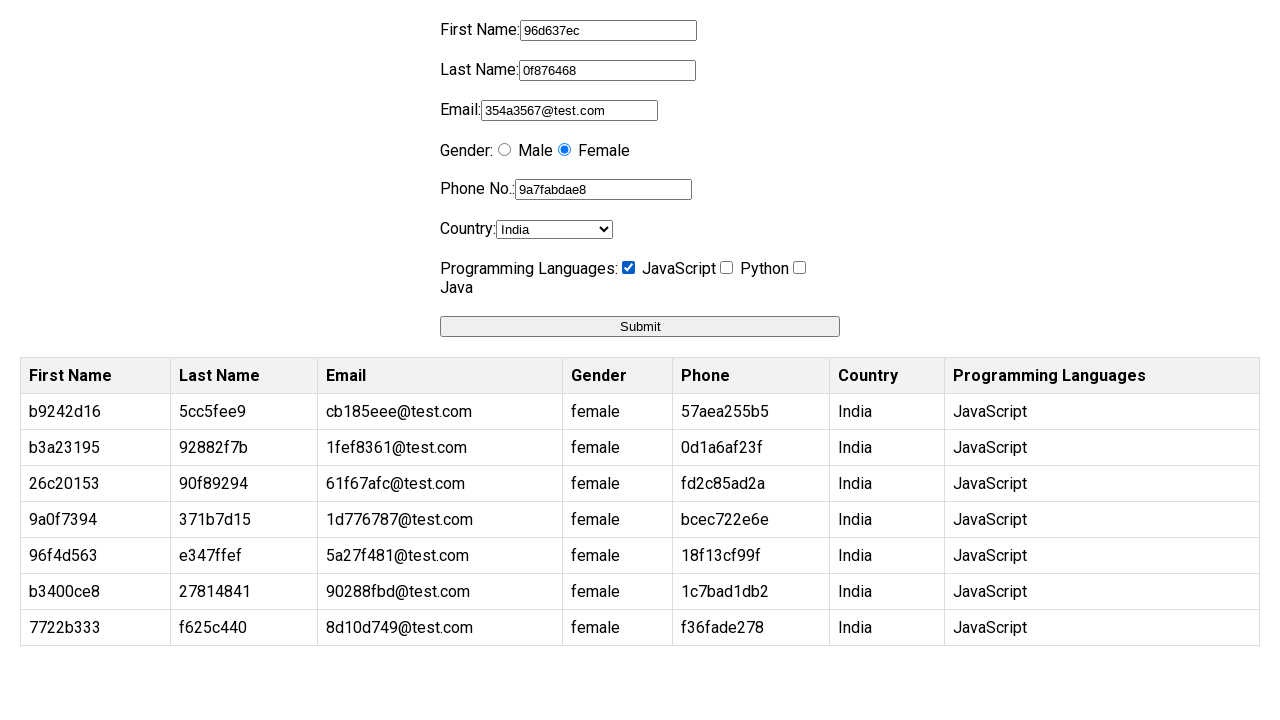

Clicked submit button (iteration 8/10) at (640, 326) on button
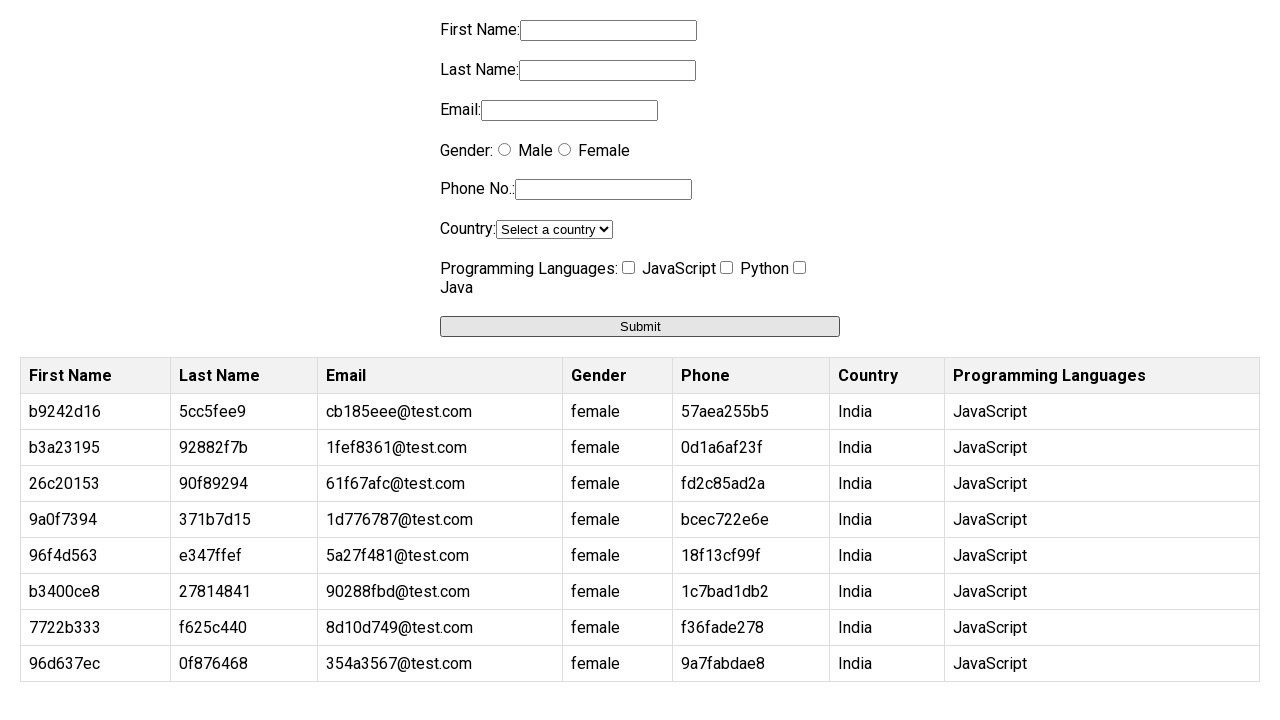

Waited 500ms for form to reset before next iteration
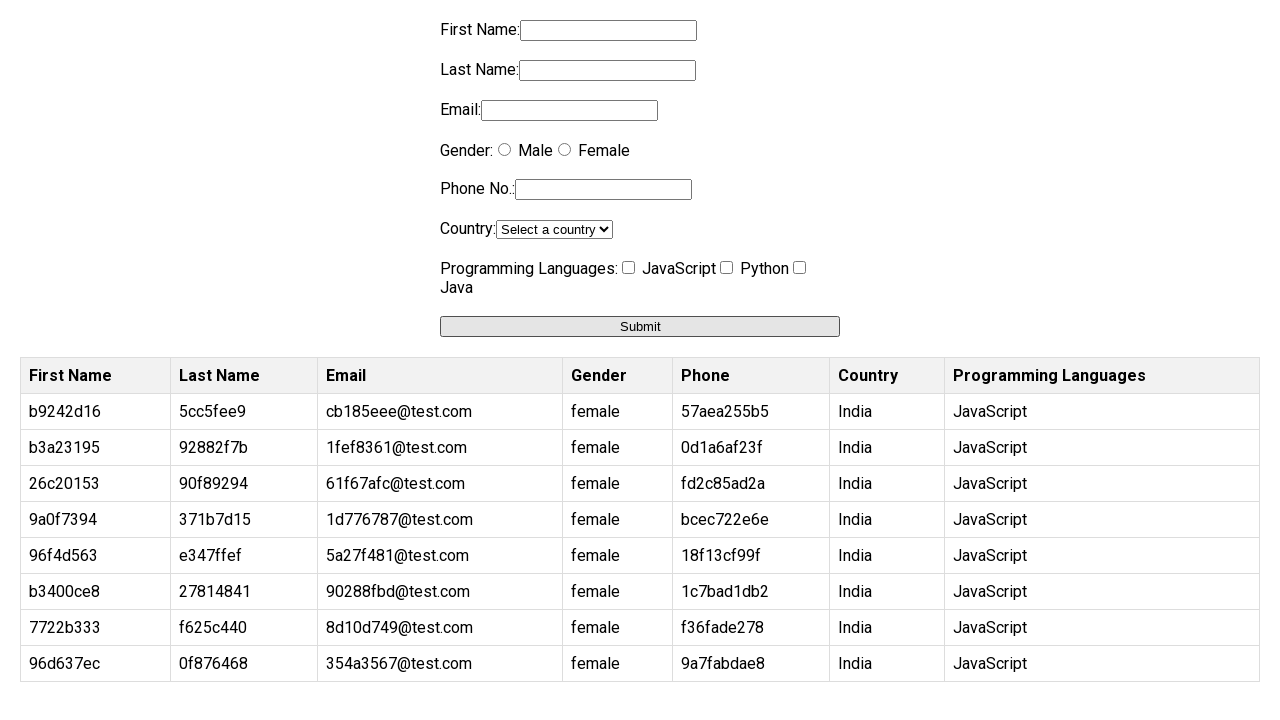

Filled first name field with 'bd972b70' on input[name='firstname']
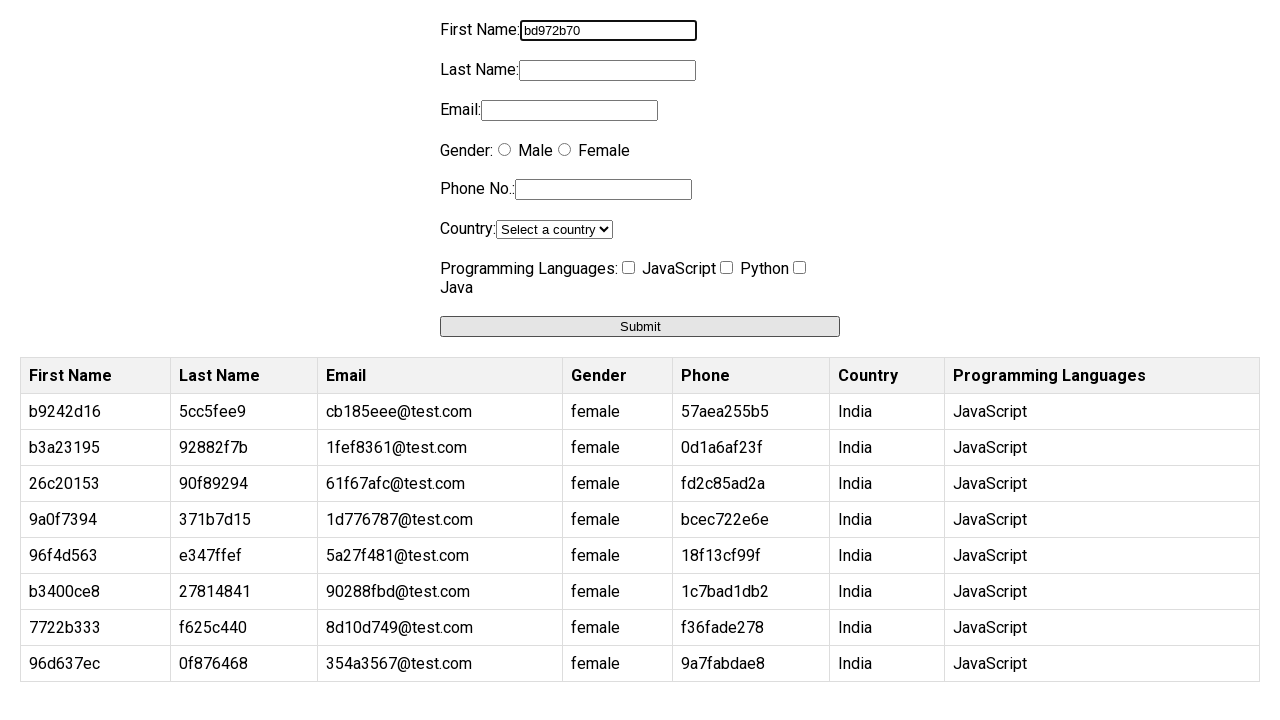

Filled last name field with '4dbe658d' on input[name='lastname']
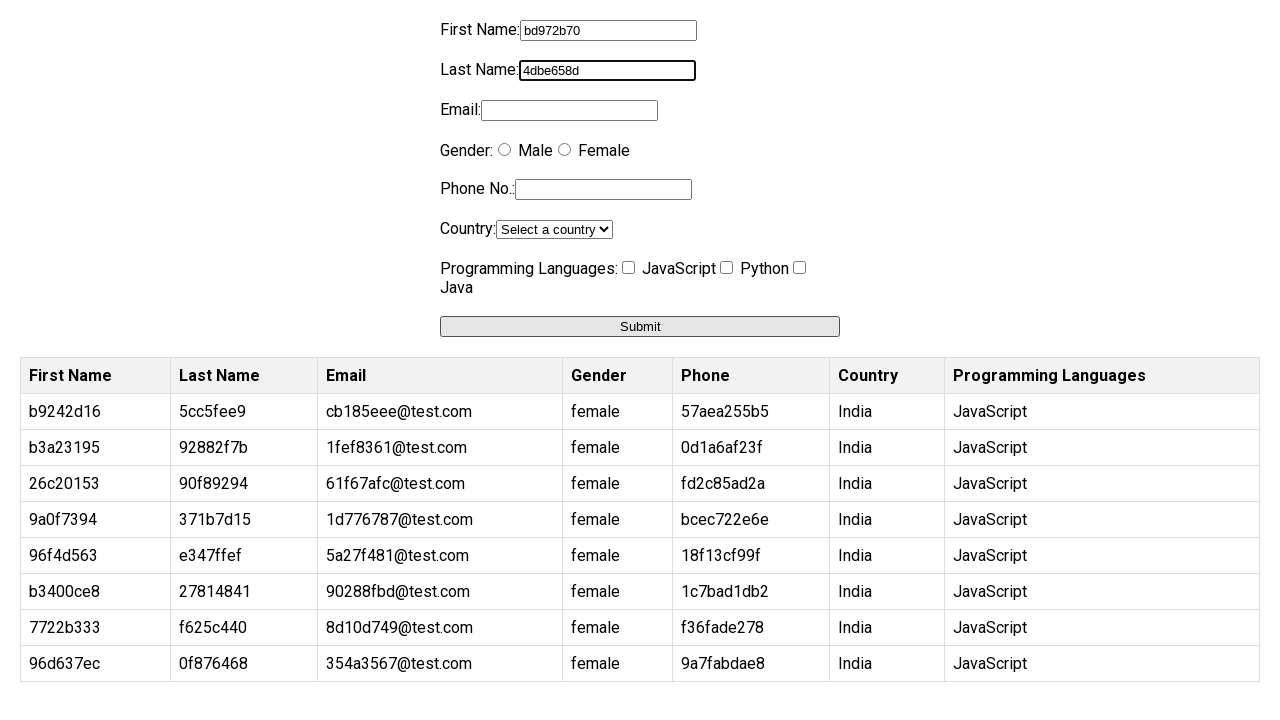

Filled email field with '23f6fee7@test.com' on input[name='email']
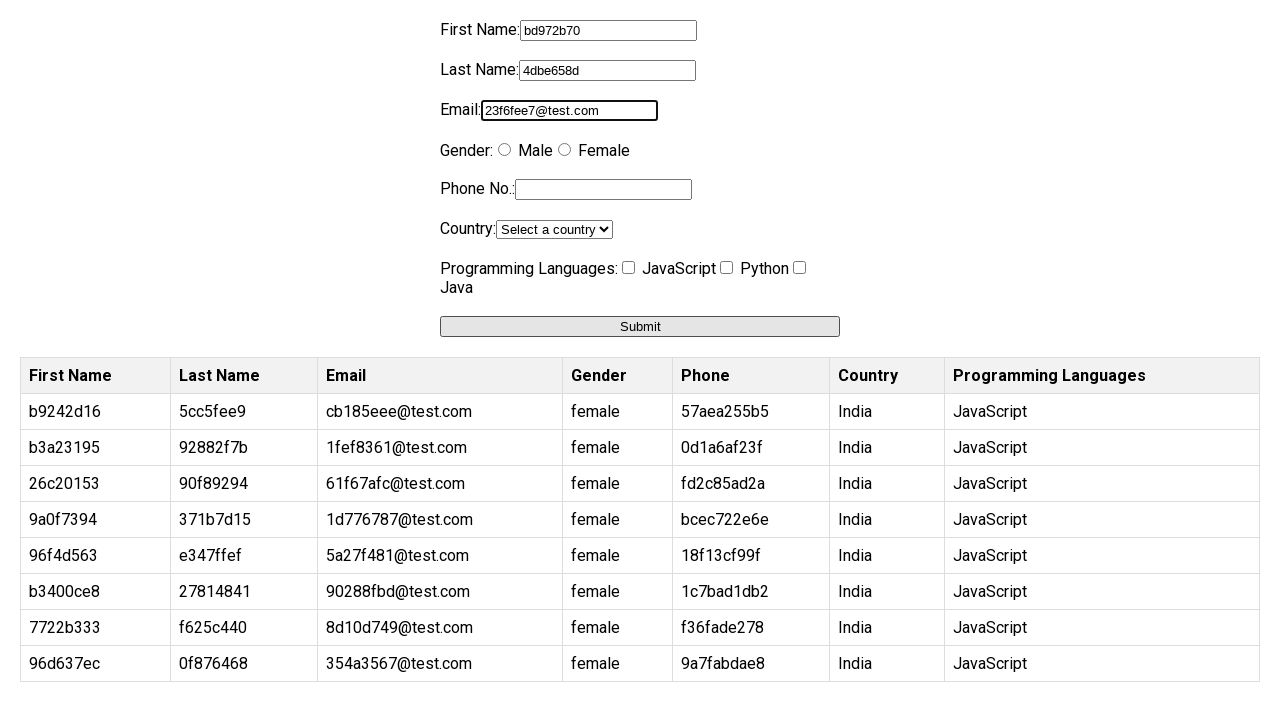

Selected female gender radio button at (564, 150) on input[value='female']
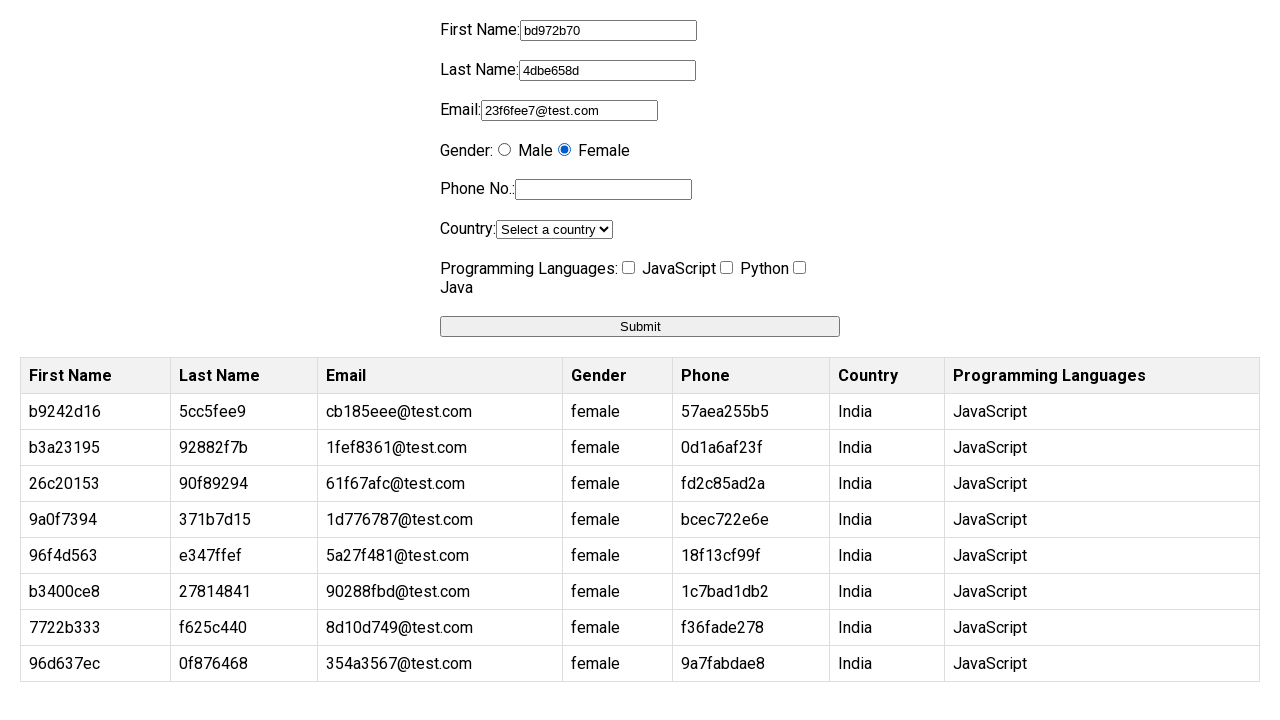

Filled phone number field with '8931013997' on input[name='phone']
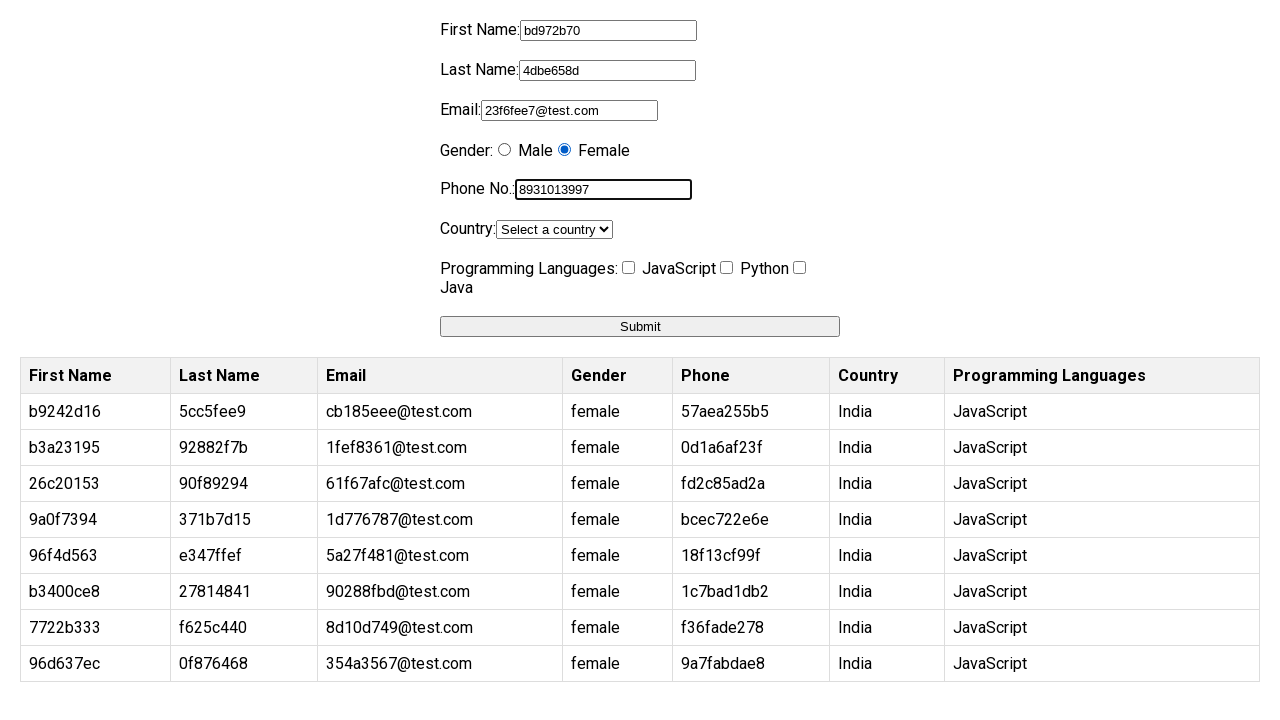

Selected India from country dropdown on select[name='country']
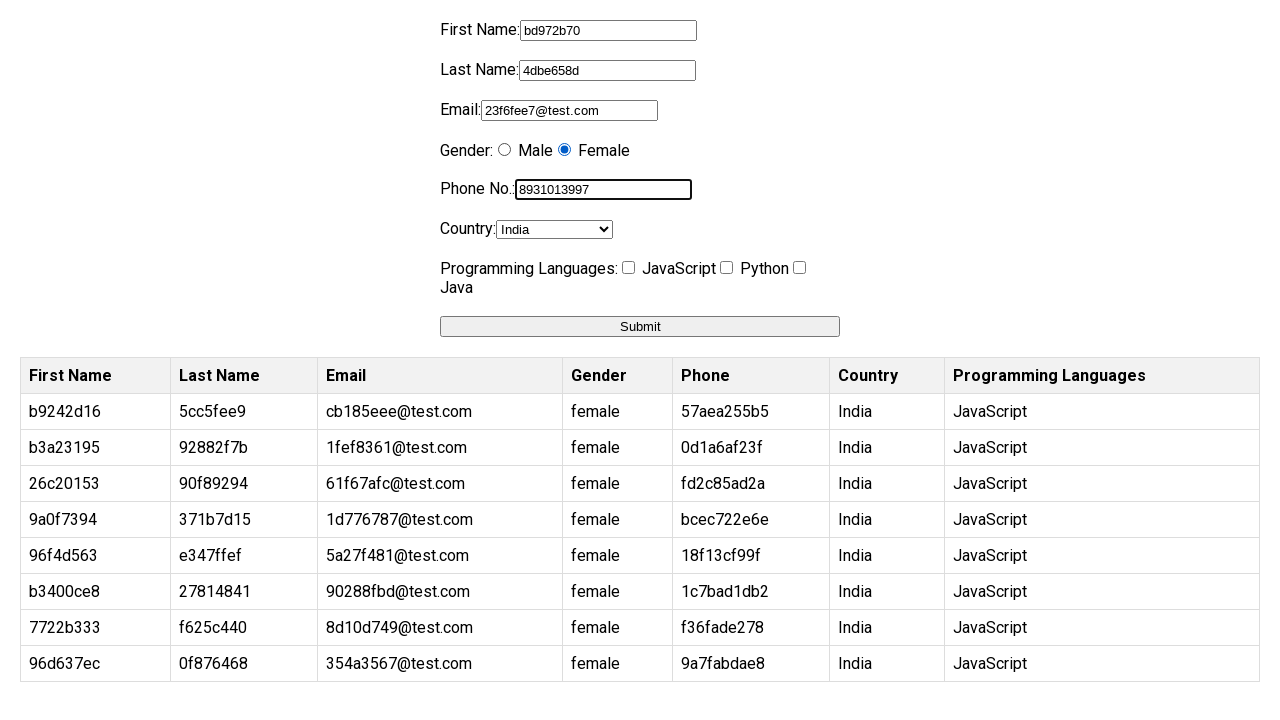

Checked programming checkbox at (628, 268) on input[name='programming']
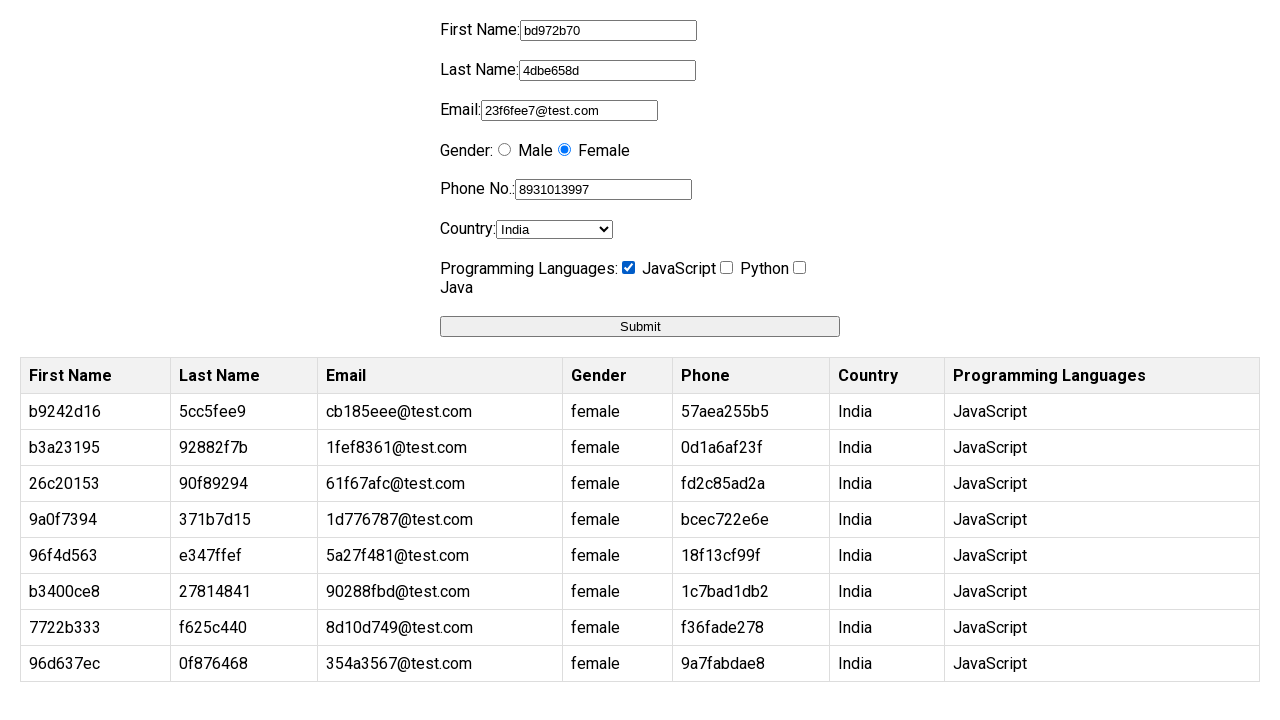

Clicked submit button (iteration 9/10) at (640, 326) on button
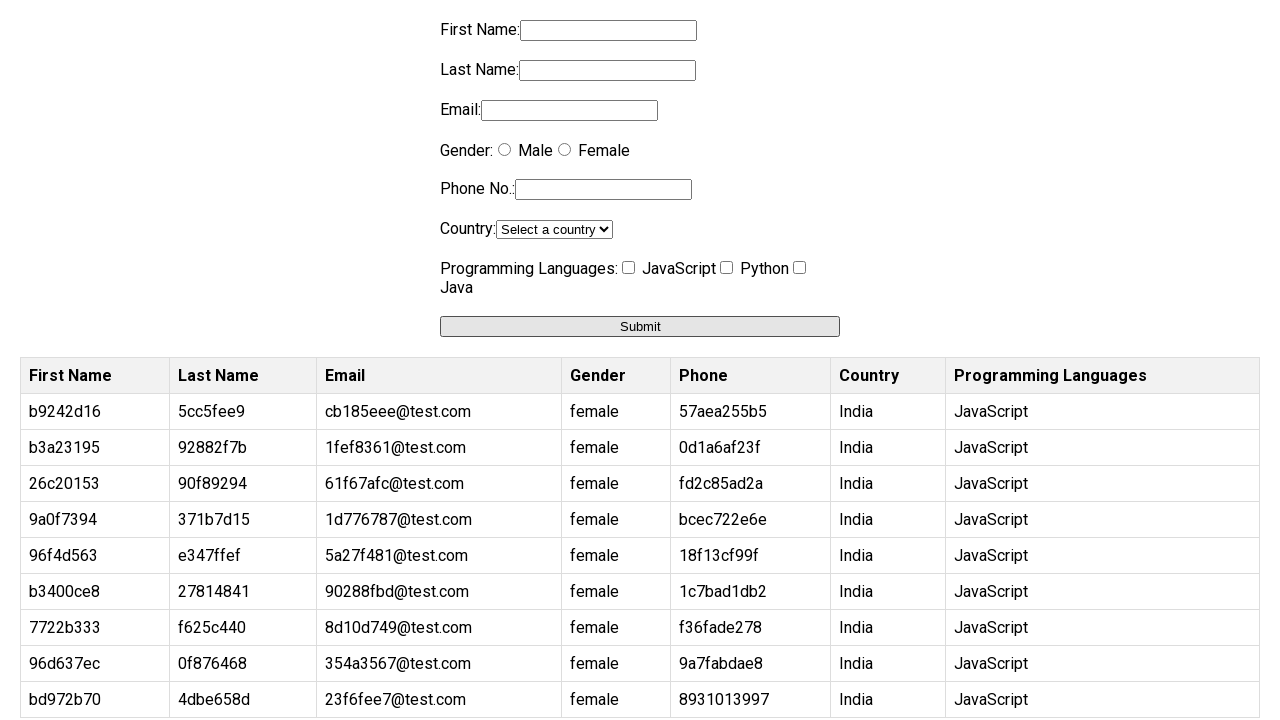

Waited 500ms for form to reset before next iteration
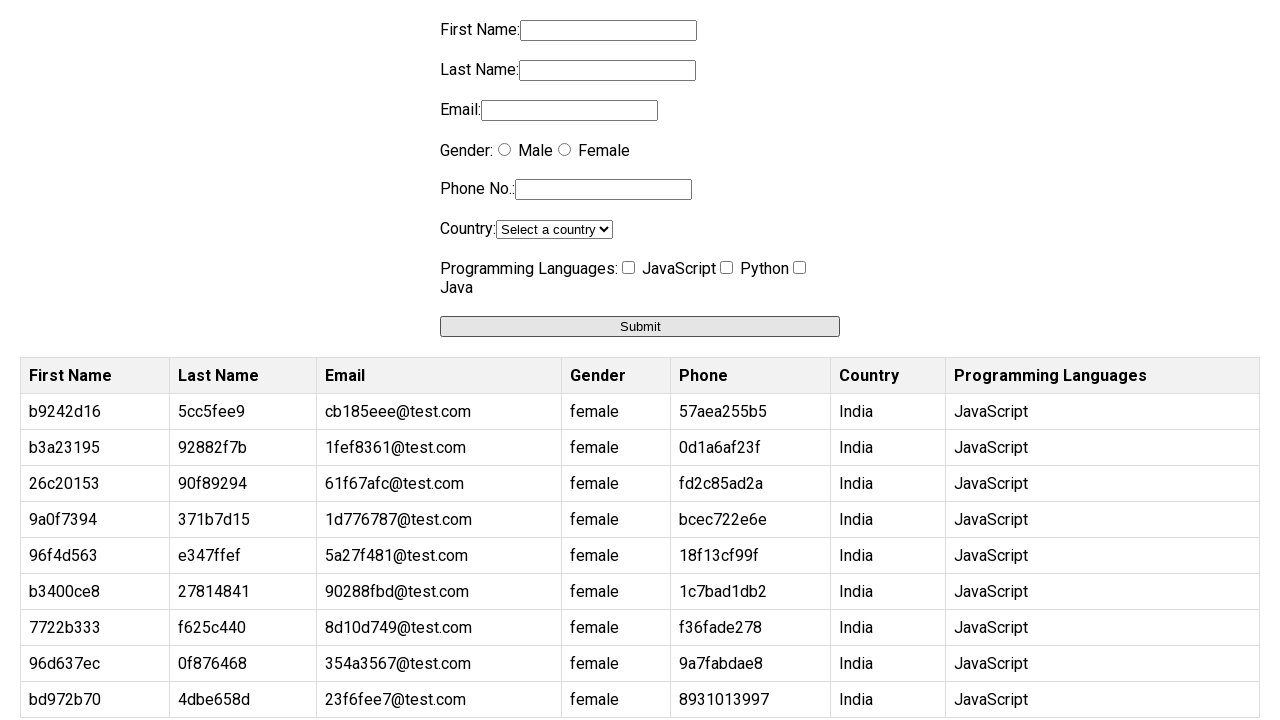

Filled first name field with '747c34ee' on input[name='firstname']
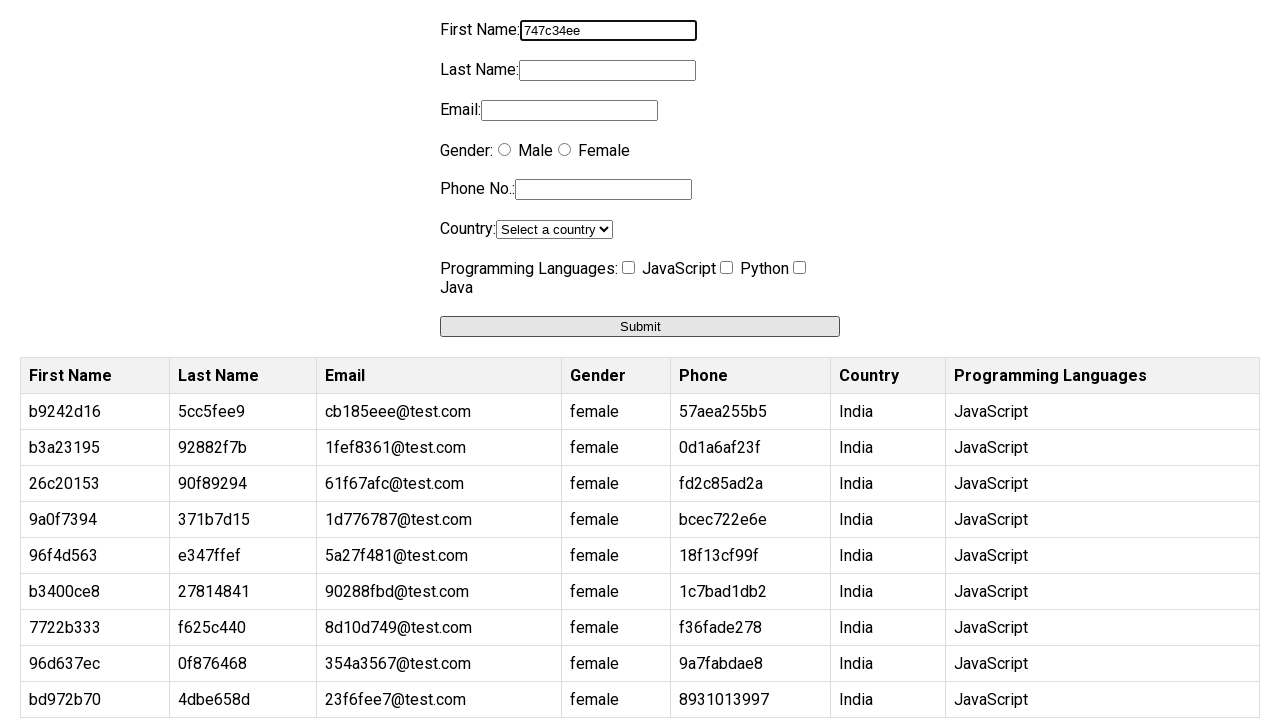

Filled last name field with '9bdbf6b7' on input[name='lastname']
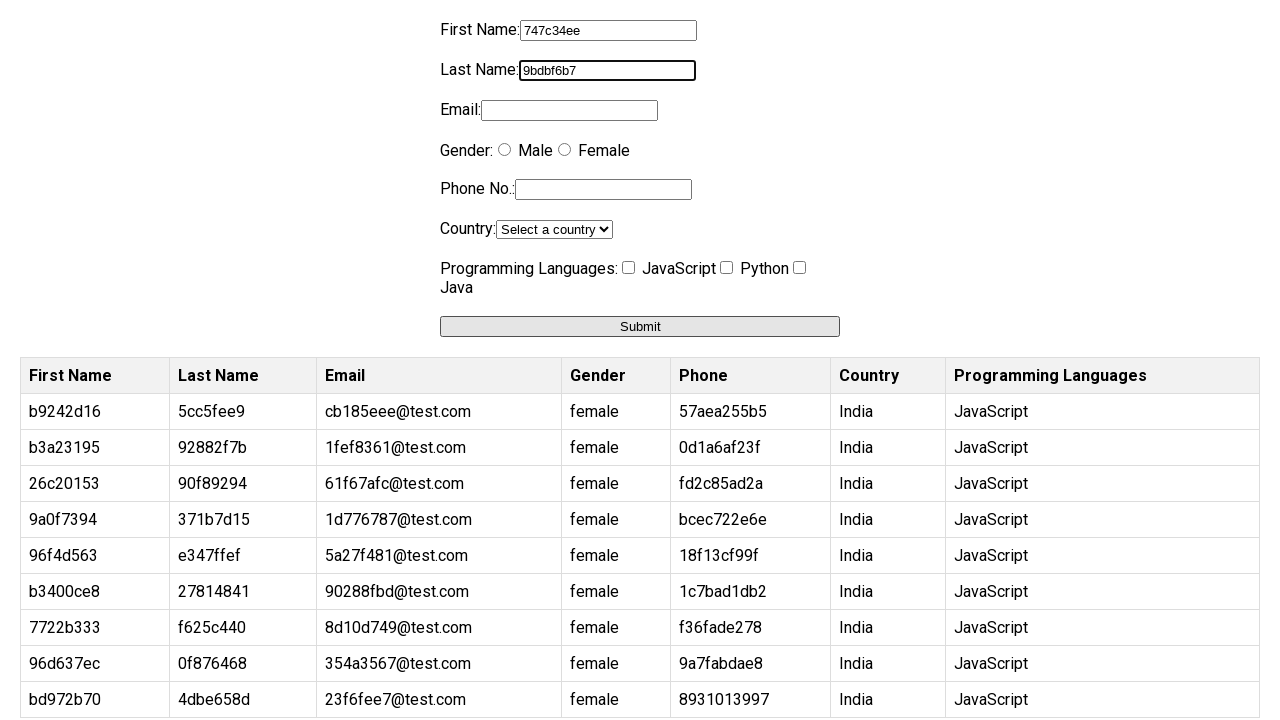

Filled email field with '83d04b0d@test.com' on input[name='email']
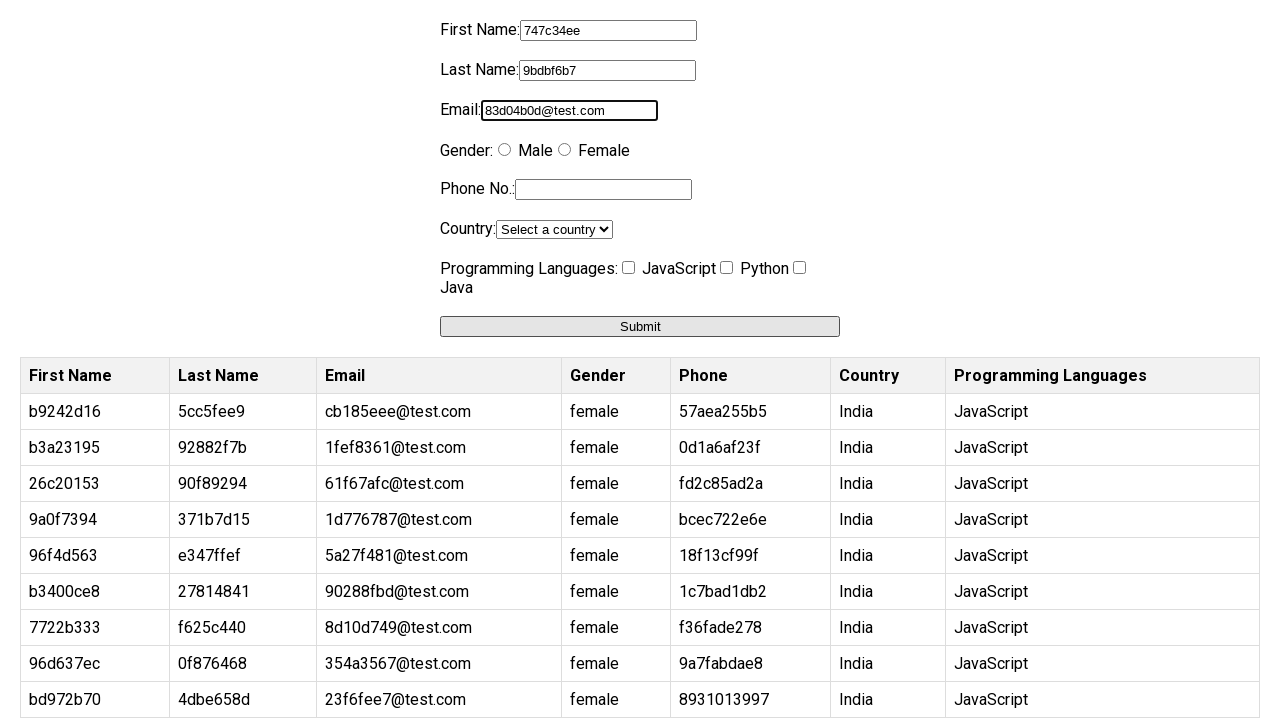

Selected female gender radio button at (564, 150) on input[value='female']
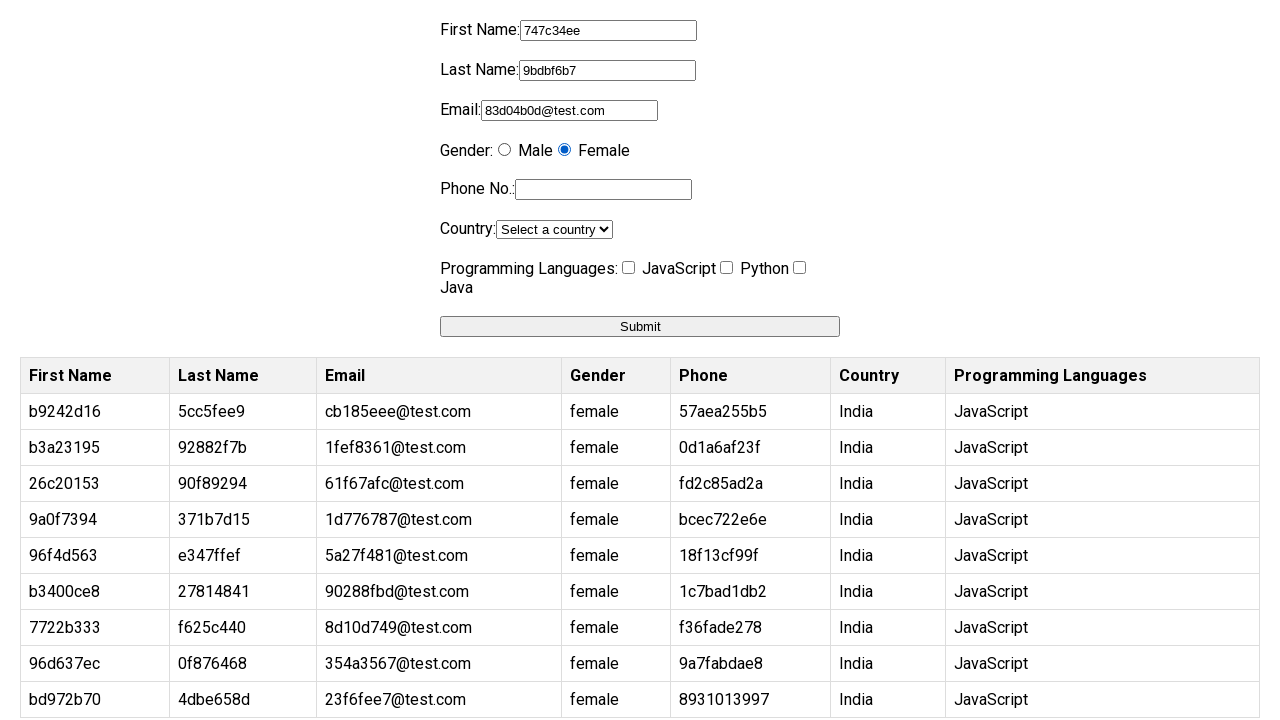

Filled phone number field with '83969bf402' on input[name='phone']
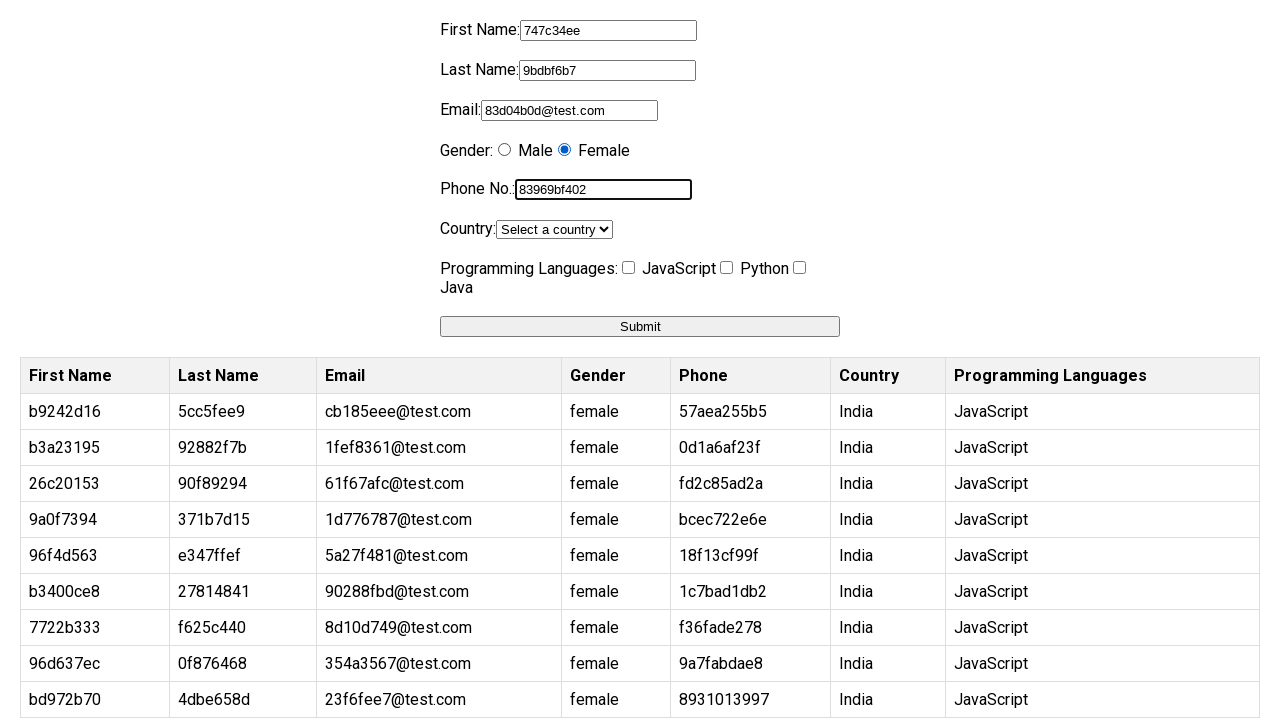

Selected India from country dropdown on select[name='country']
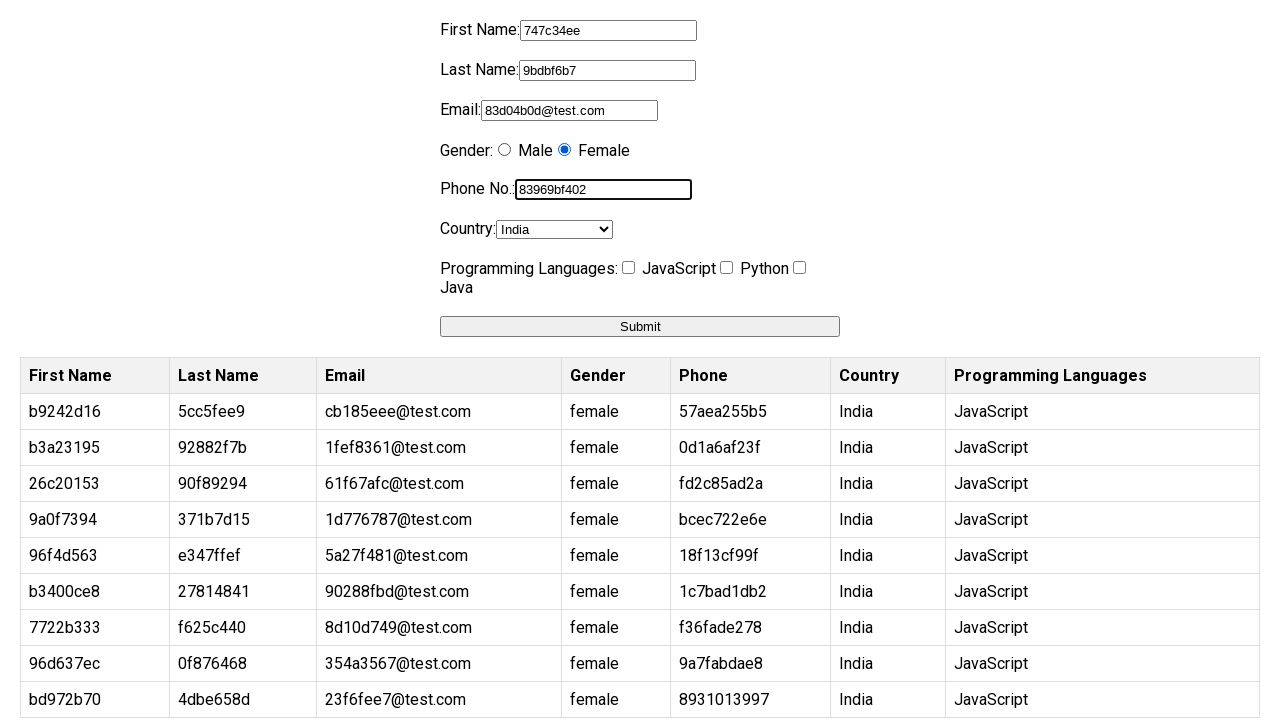

Checked programming checkbox at (628, 268) on input[name='programming']
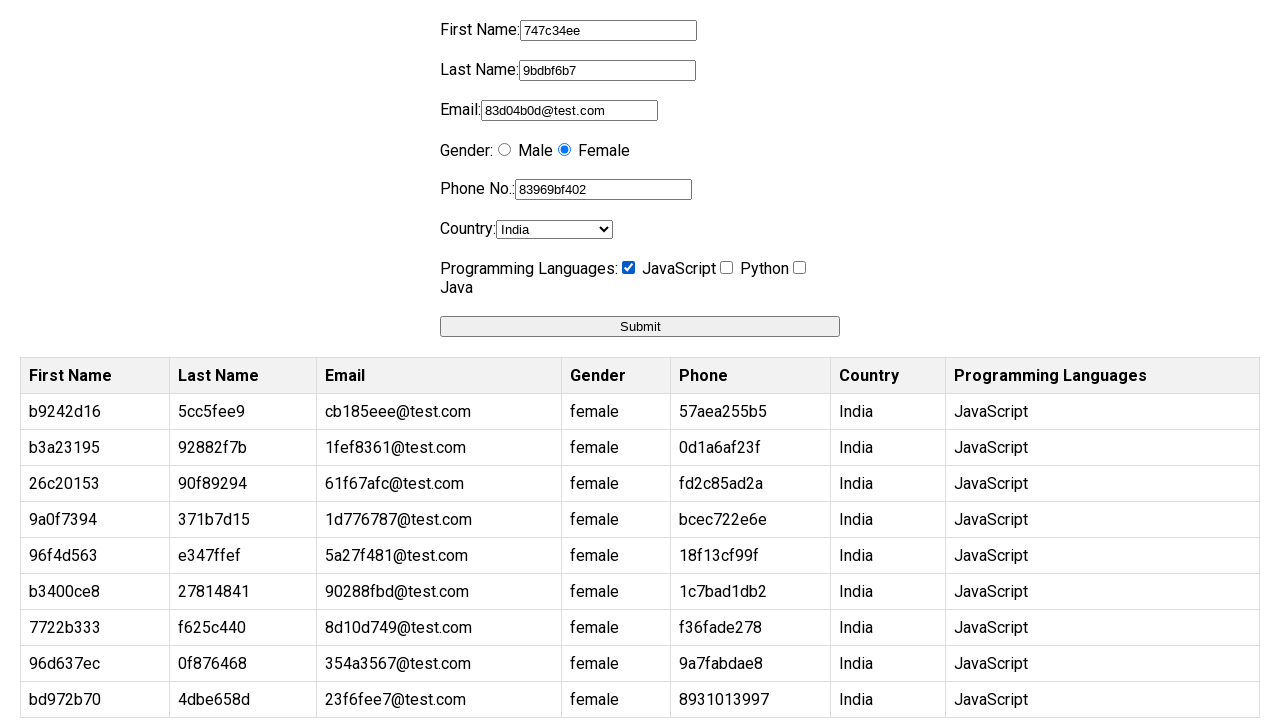

Clicked submit button (iteration 10/10) at (640, 326) on button
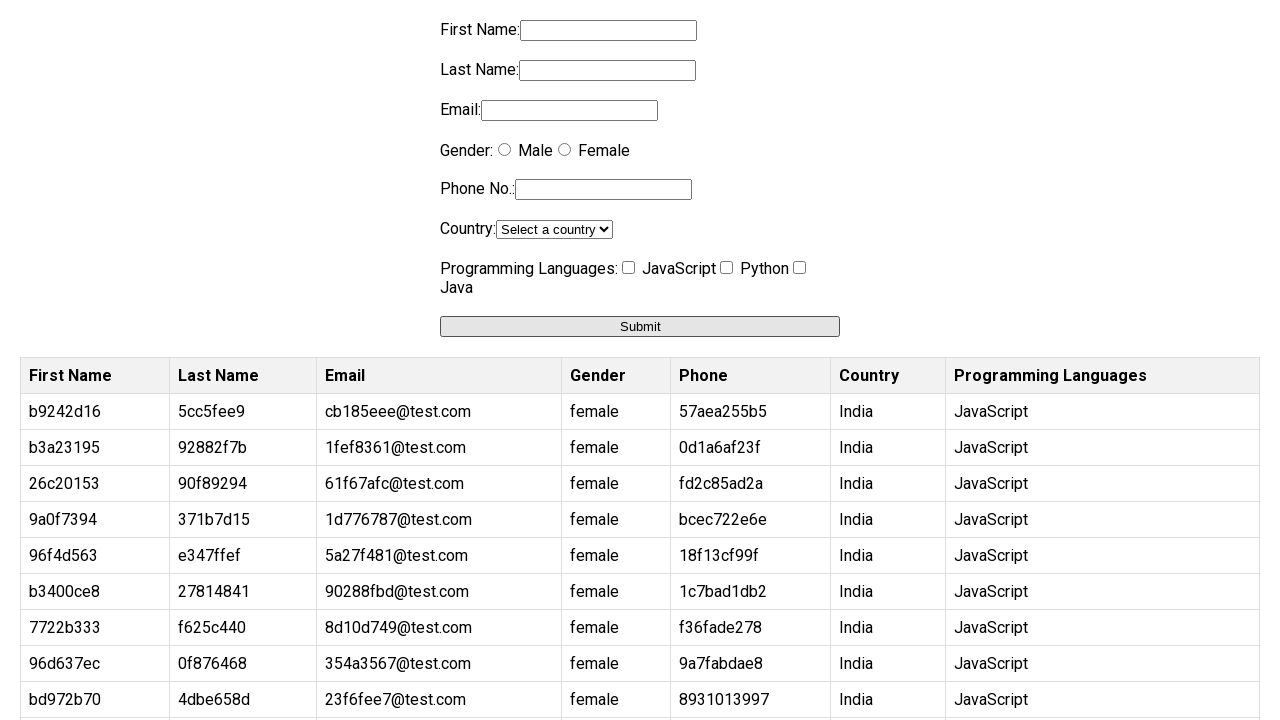

Waited 500ms for form to reset before next iteration
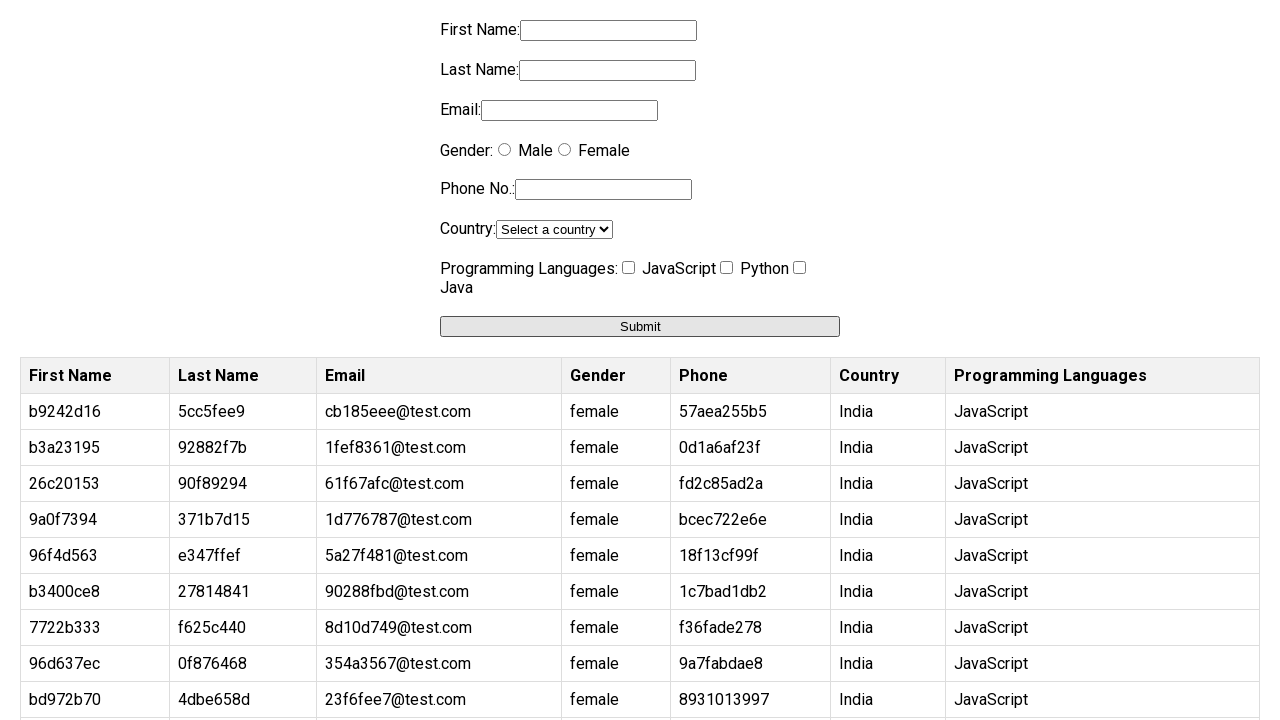

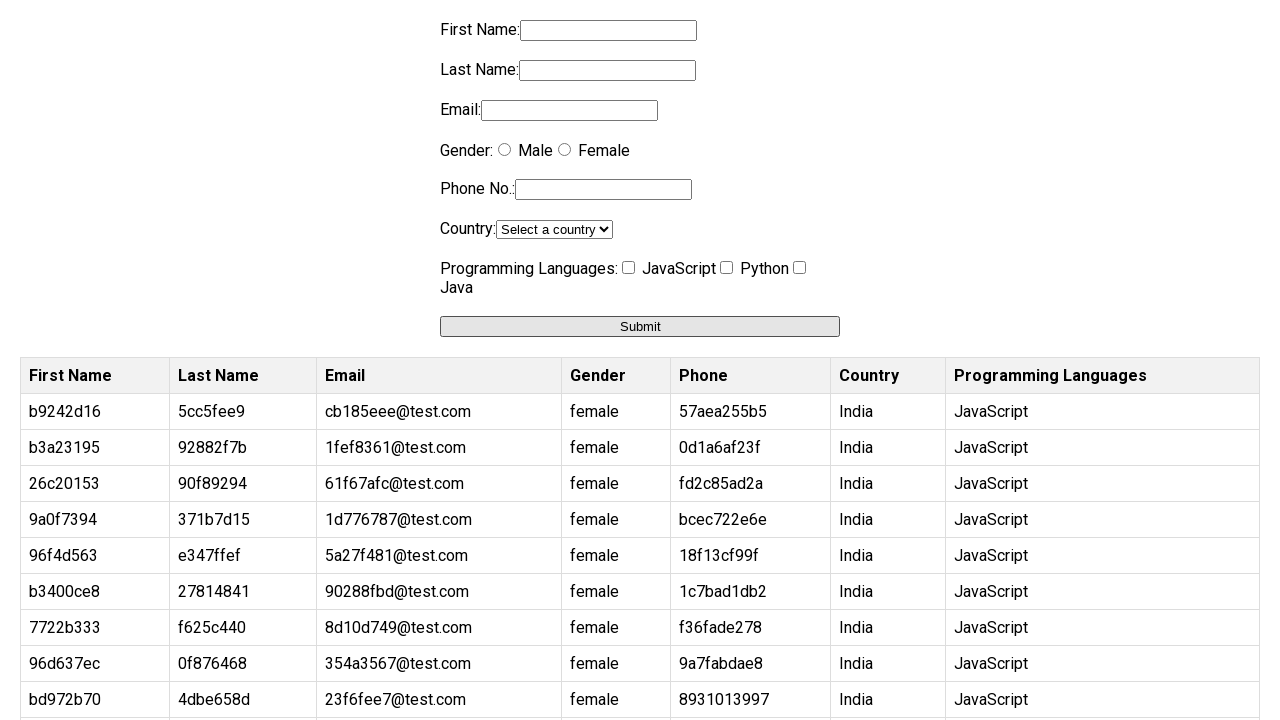